Tests filling out a large form by finding all input elements on the page, entering text into each one, and clicking the submit button.

Starting URL: http://suninjuly.github.io/huge_form.html

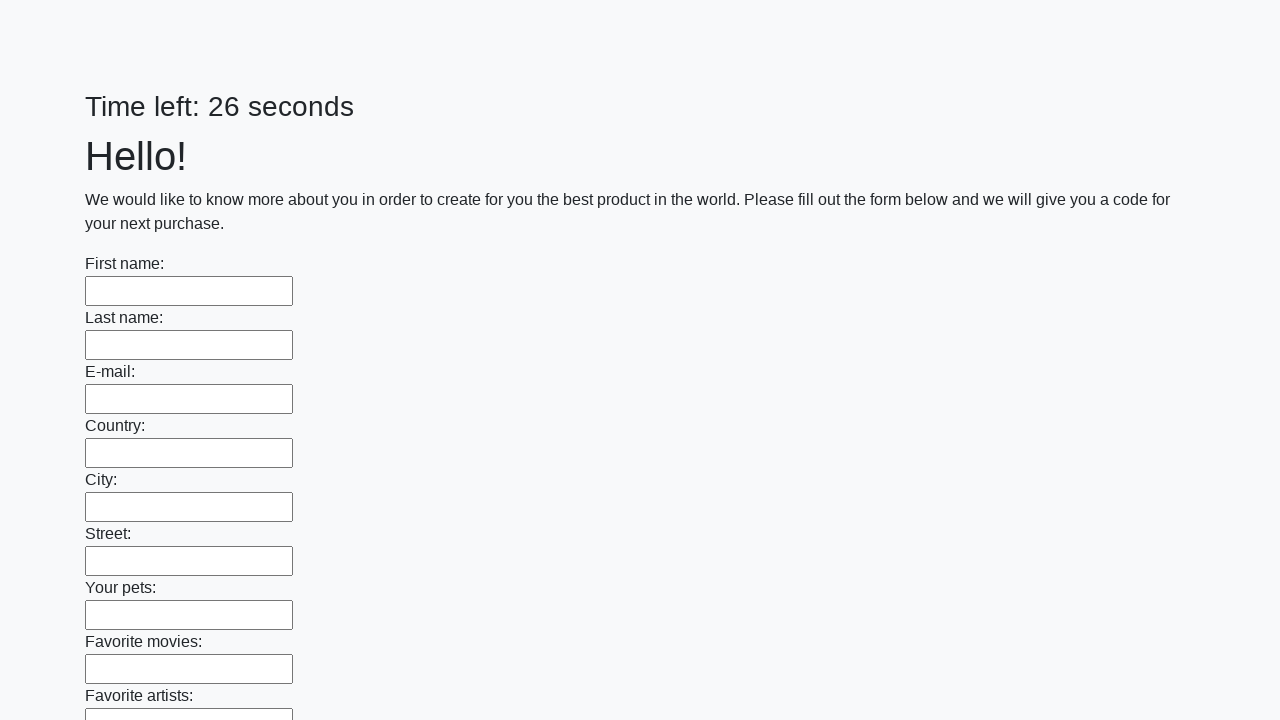

Located all input elements on the form
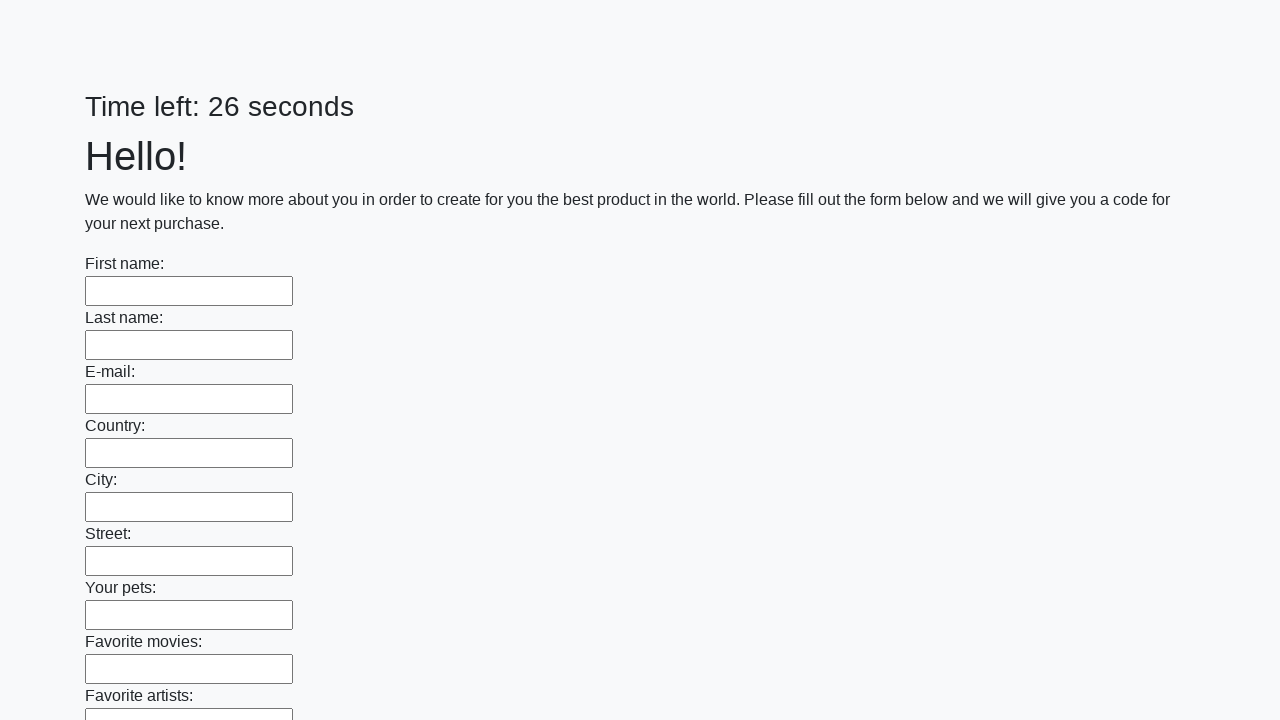

Filled an input field with 'My answer' on input >> nth=0
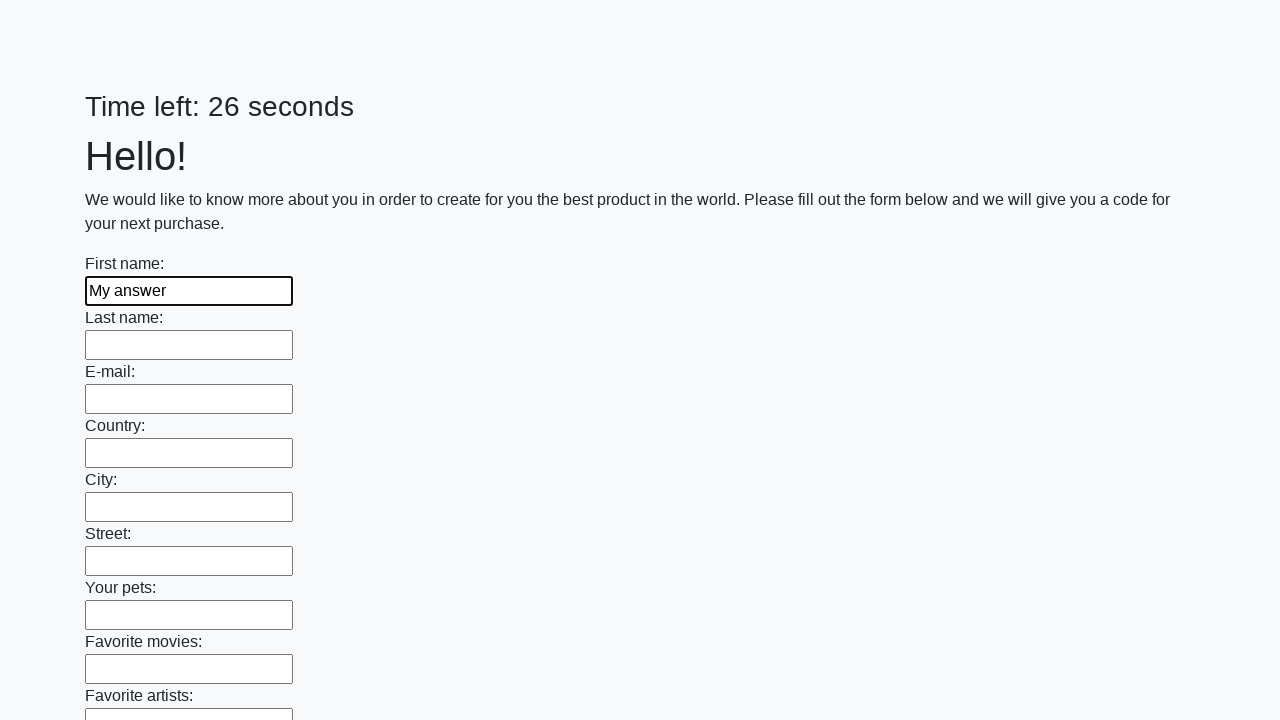

Filled an input field with 'My answer' on input >> nth=1
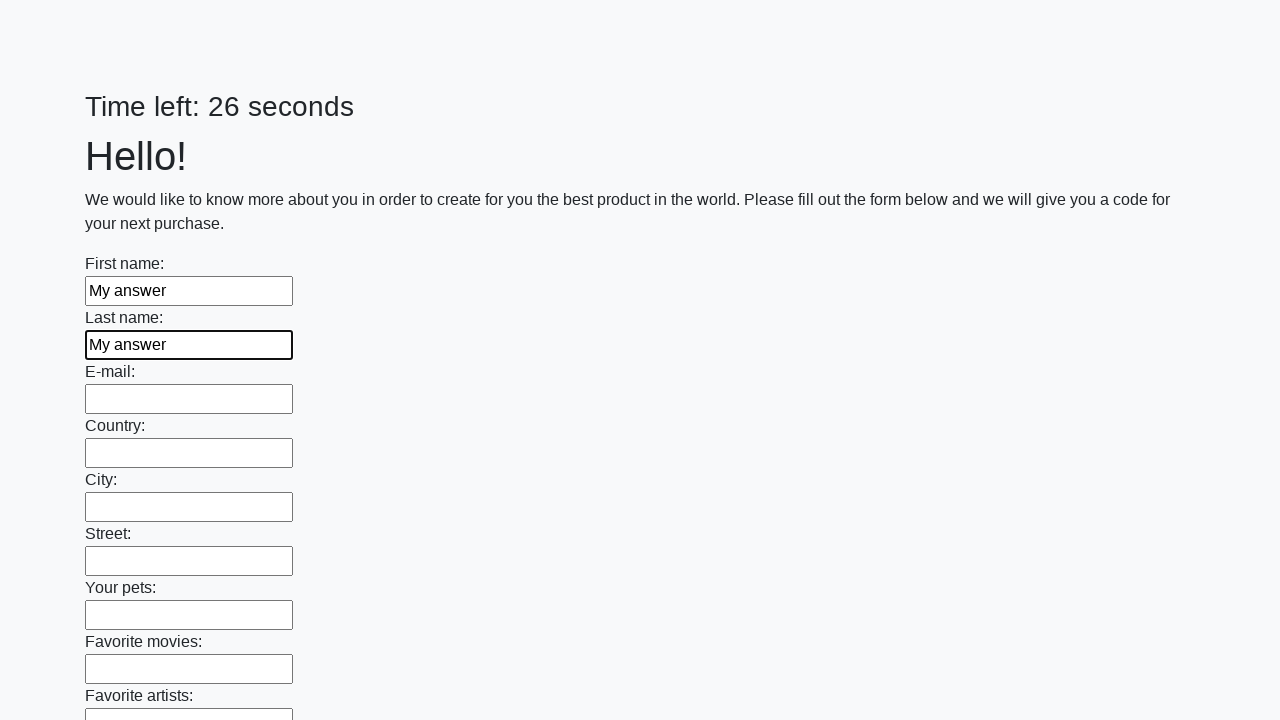

Filled an input field with 'My answer' on input >> nth=2
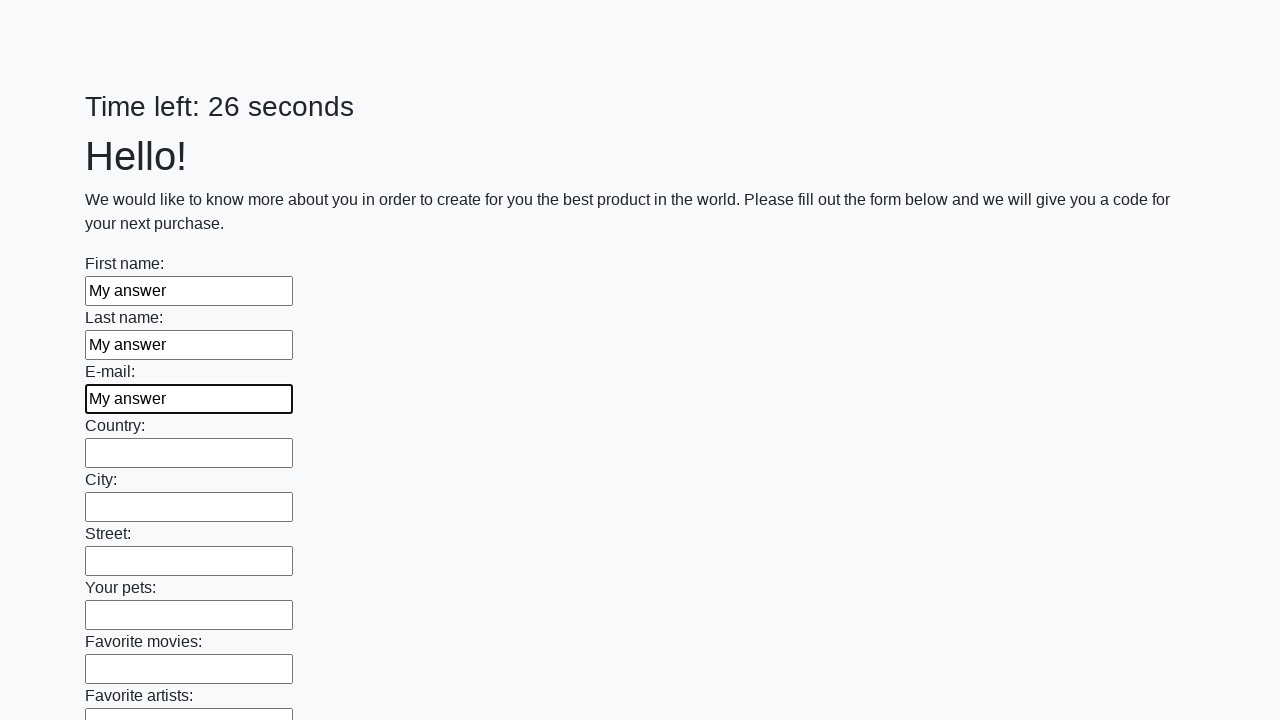

Filled an input field with 'My answer' on input >> nth=3
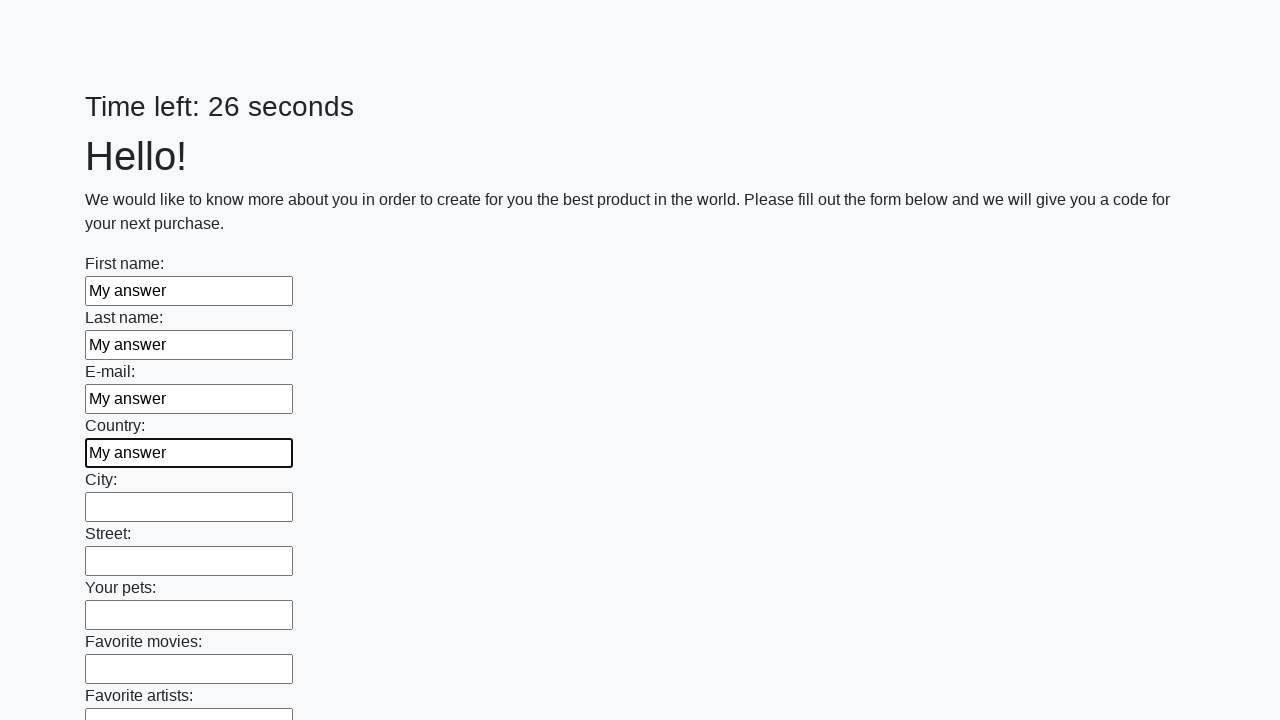

Filled an input field with 'My answer' on input >> nth=4
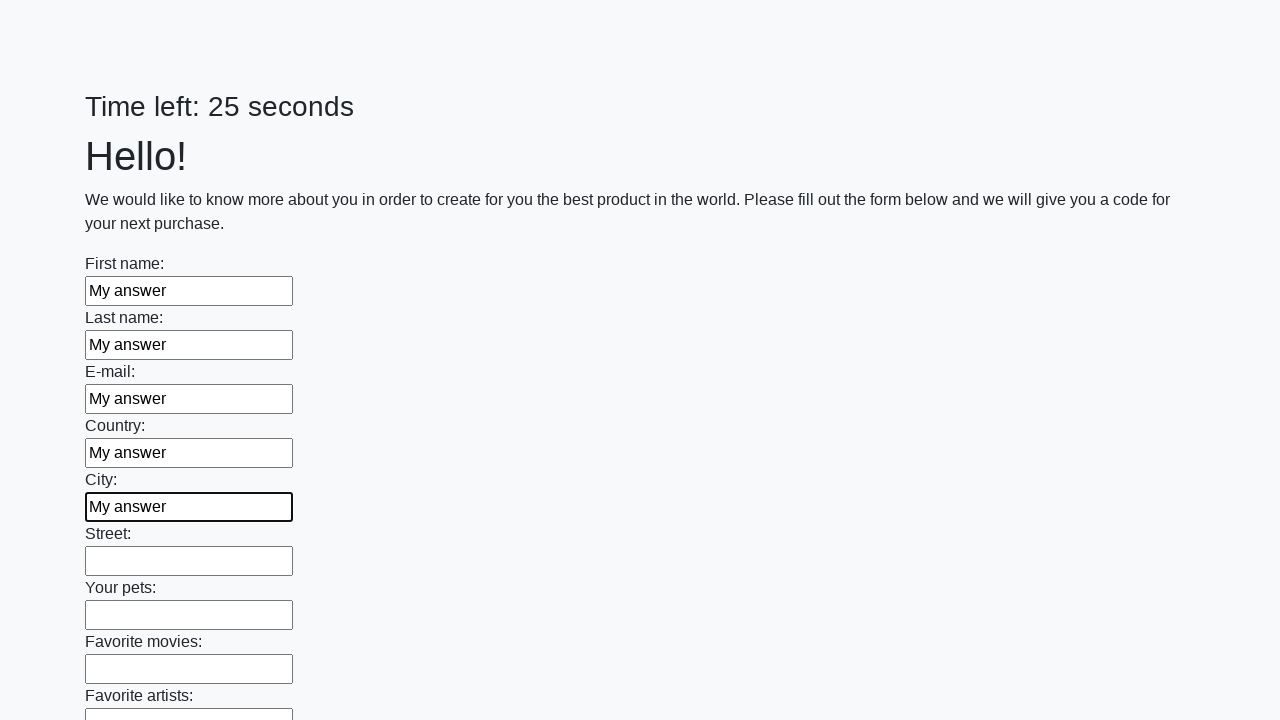

Filled an input field with 'My answer' on input >> nth=5
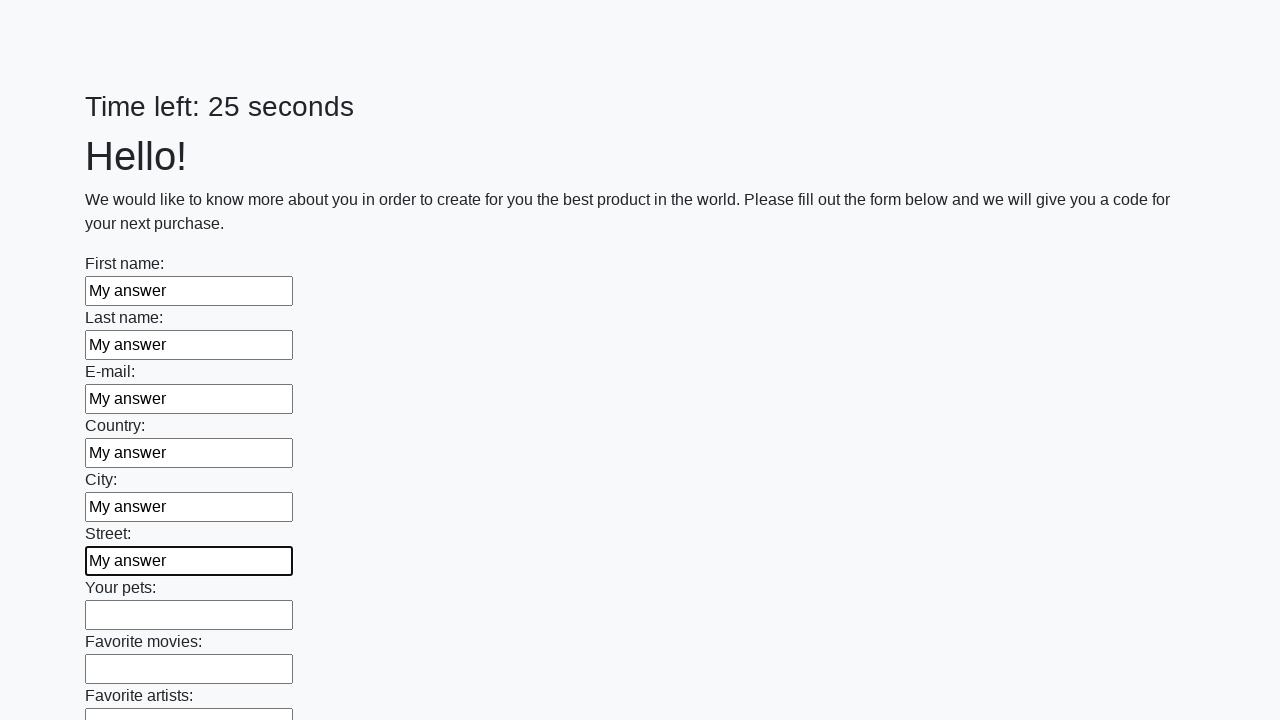

Filled an input field with 'My answer' on input >> nth=6
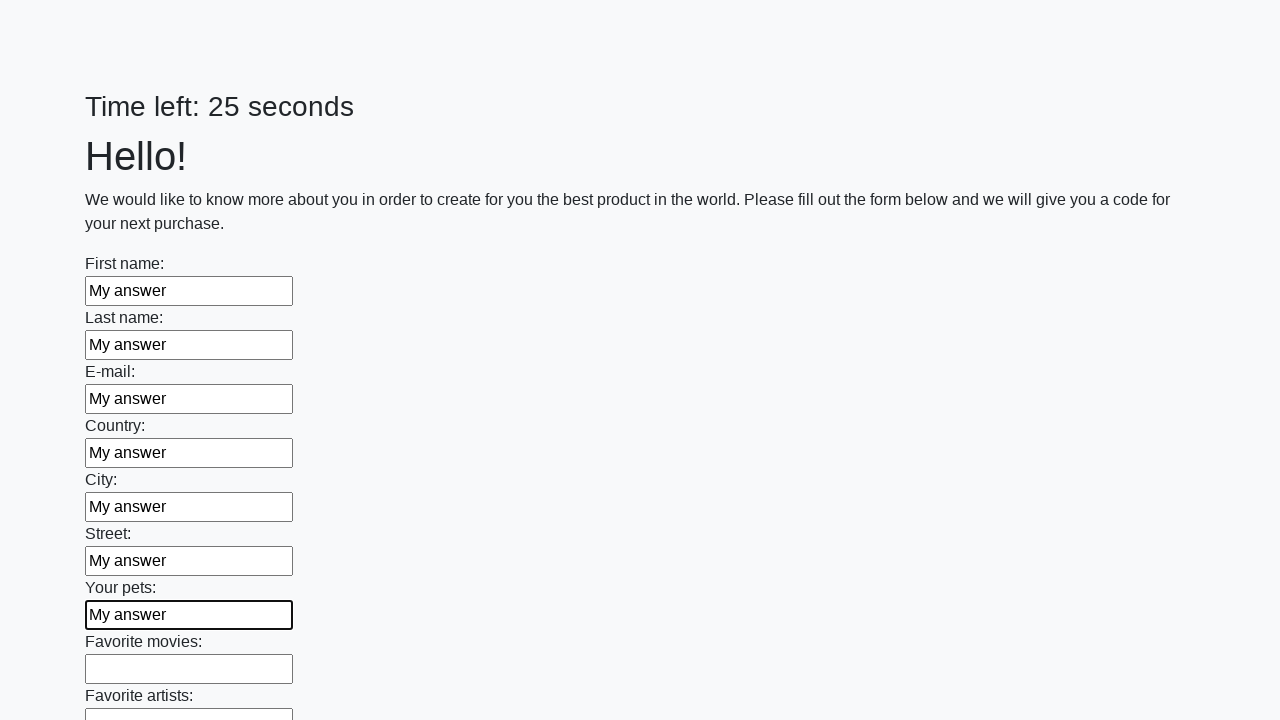

Filled an input field with 'My answer' on input >> nth=7
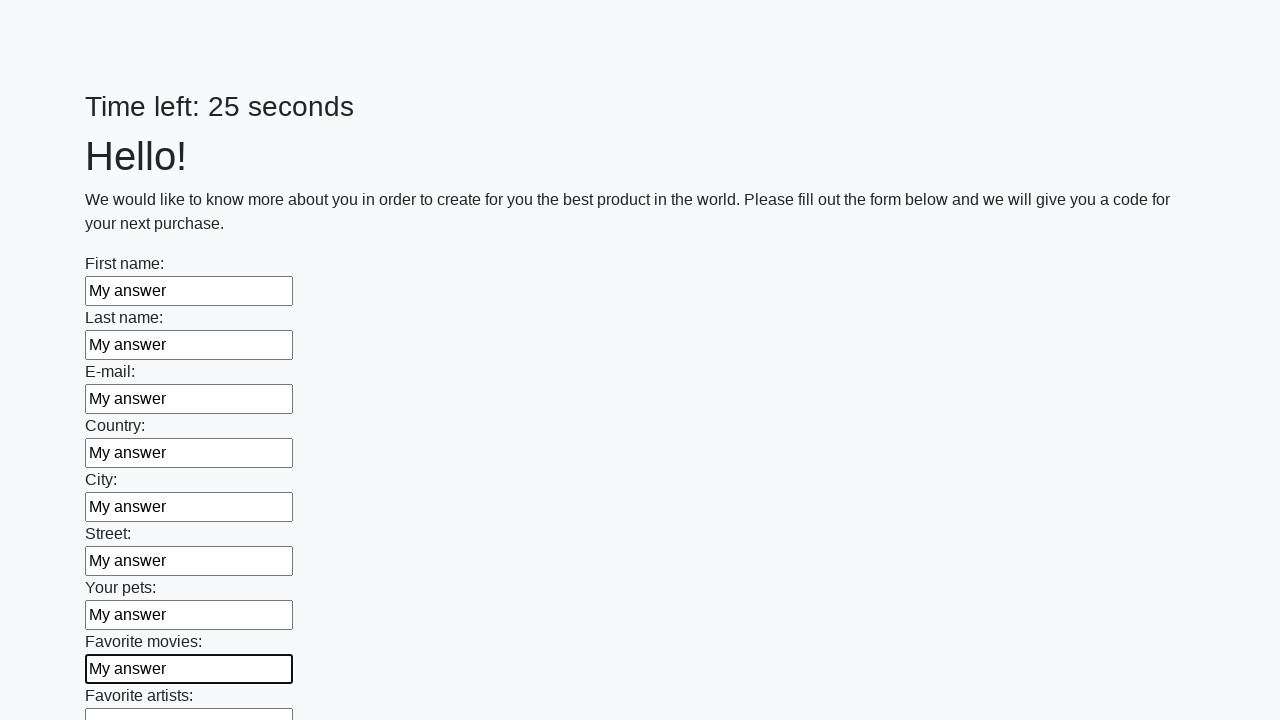

Filled an input field with 'My answer' on input >> nth=8
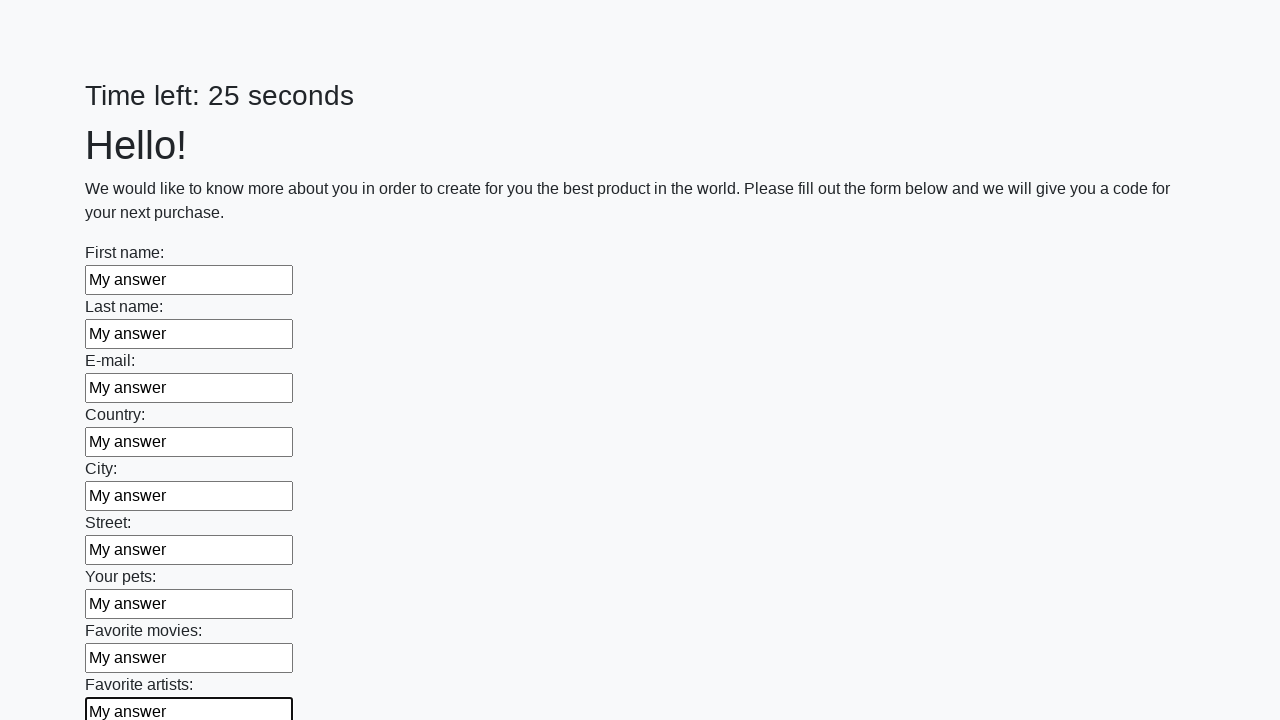

Filled an input field with 'My answer' on input >> nth=9
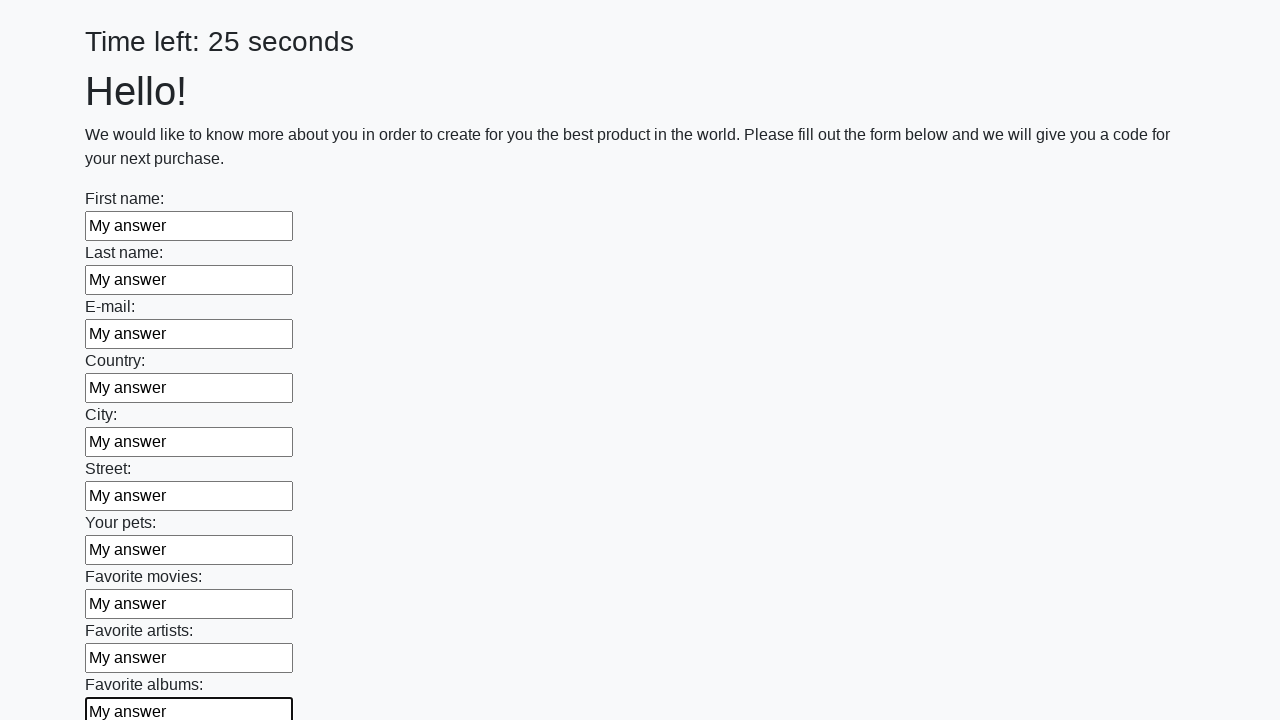

Filled an input field with 'My answer' on input >> nth=10
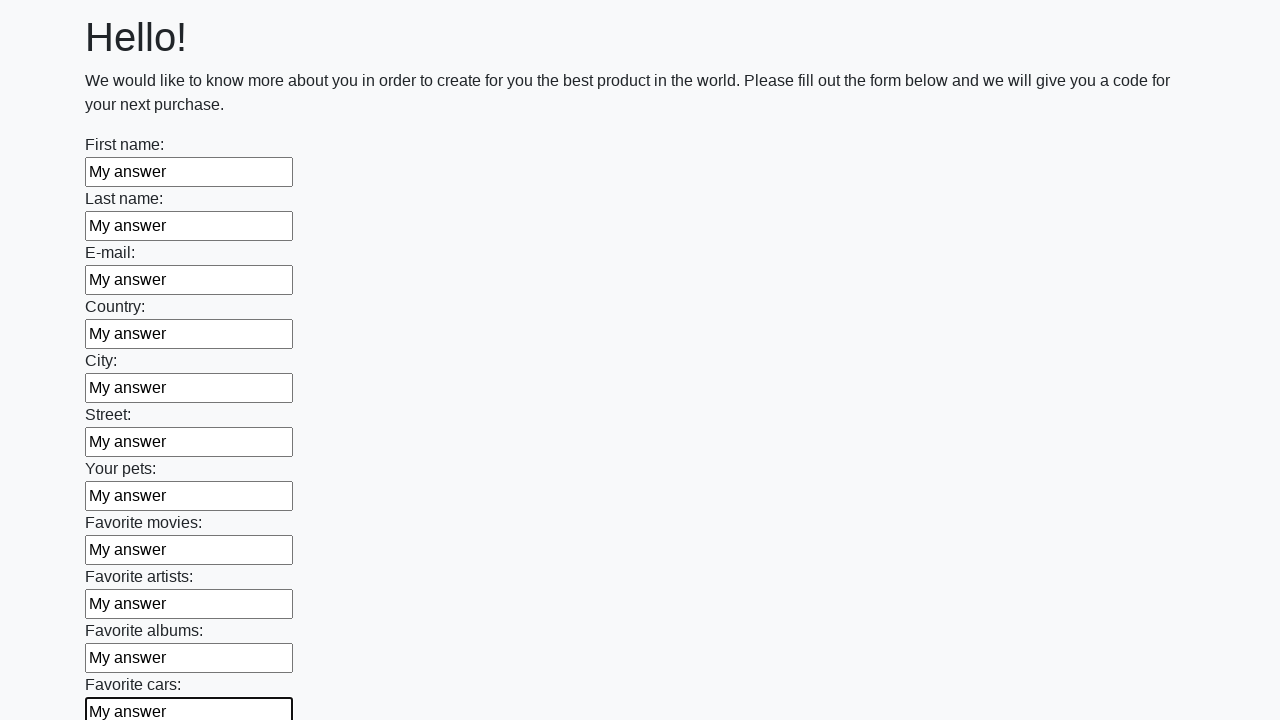

Filled an input field with 'My answer' on input >> nth=11
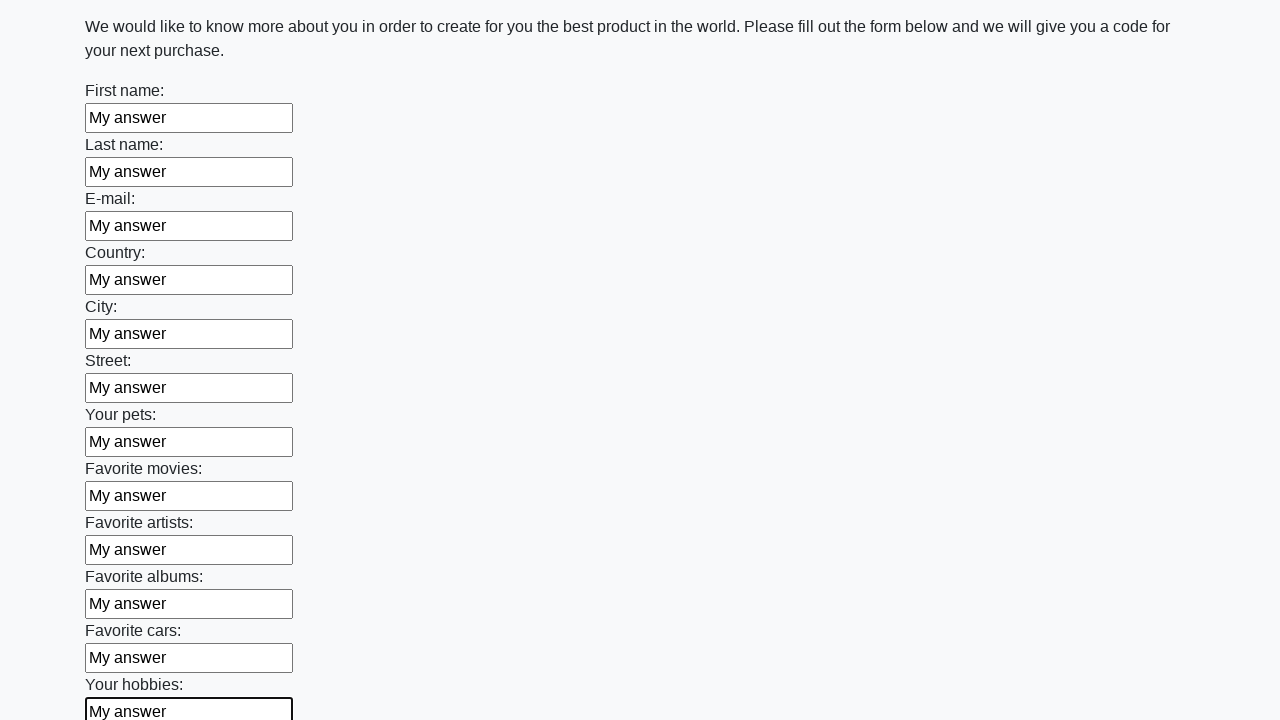

Filled an input field with 'My answer' on input >> nth=12
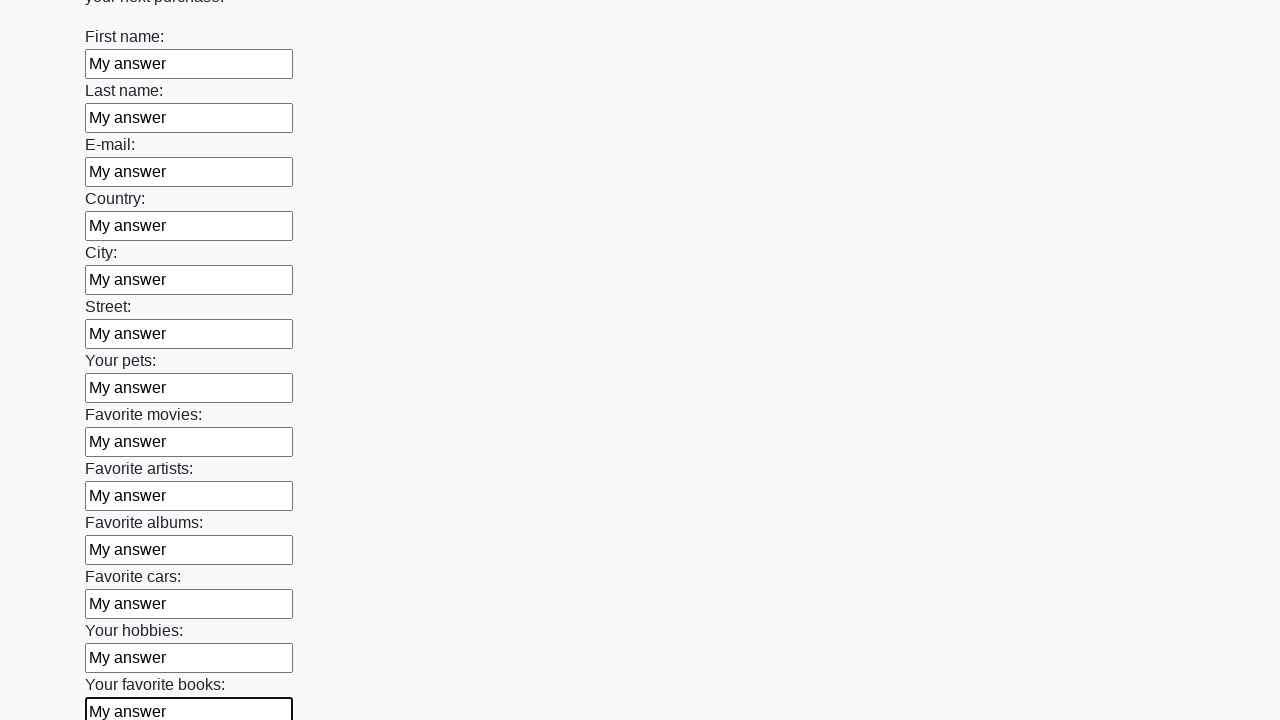

Filled an input field with 'My answer' on input >> nth=13
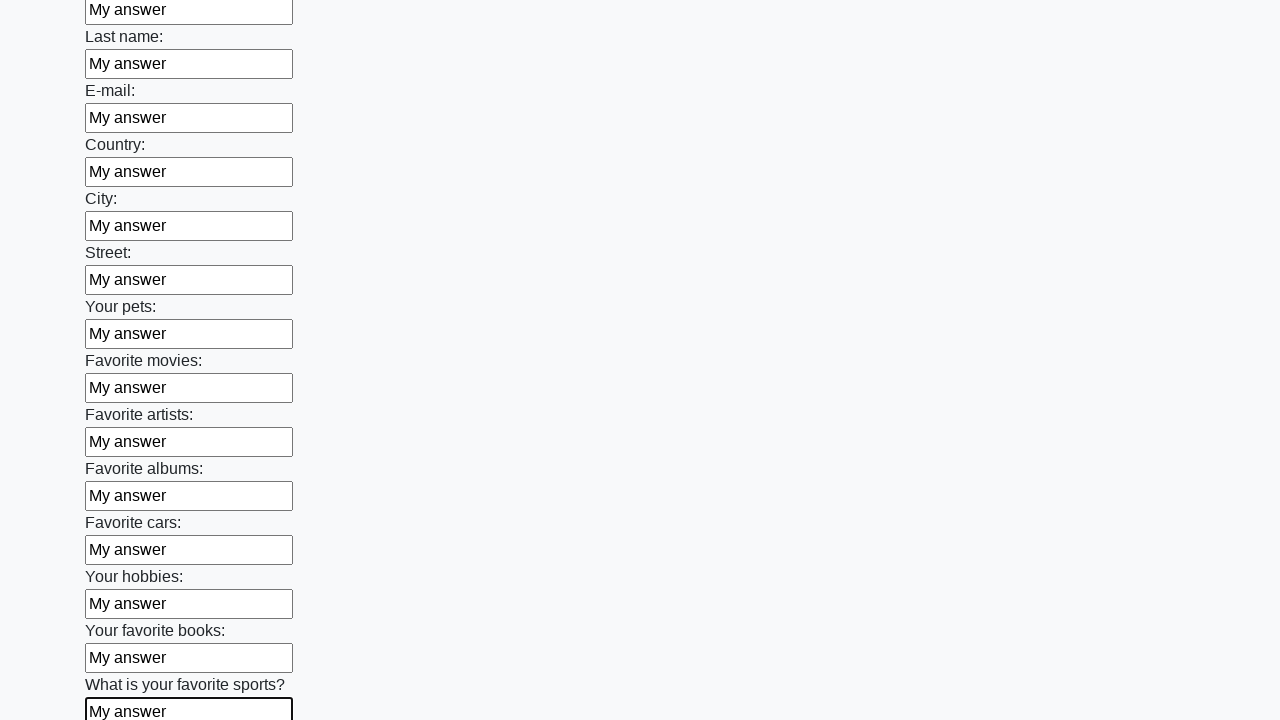

Filled an input field with 'My answer' on input >> nth=14
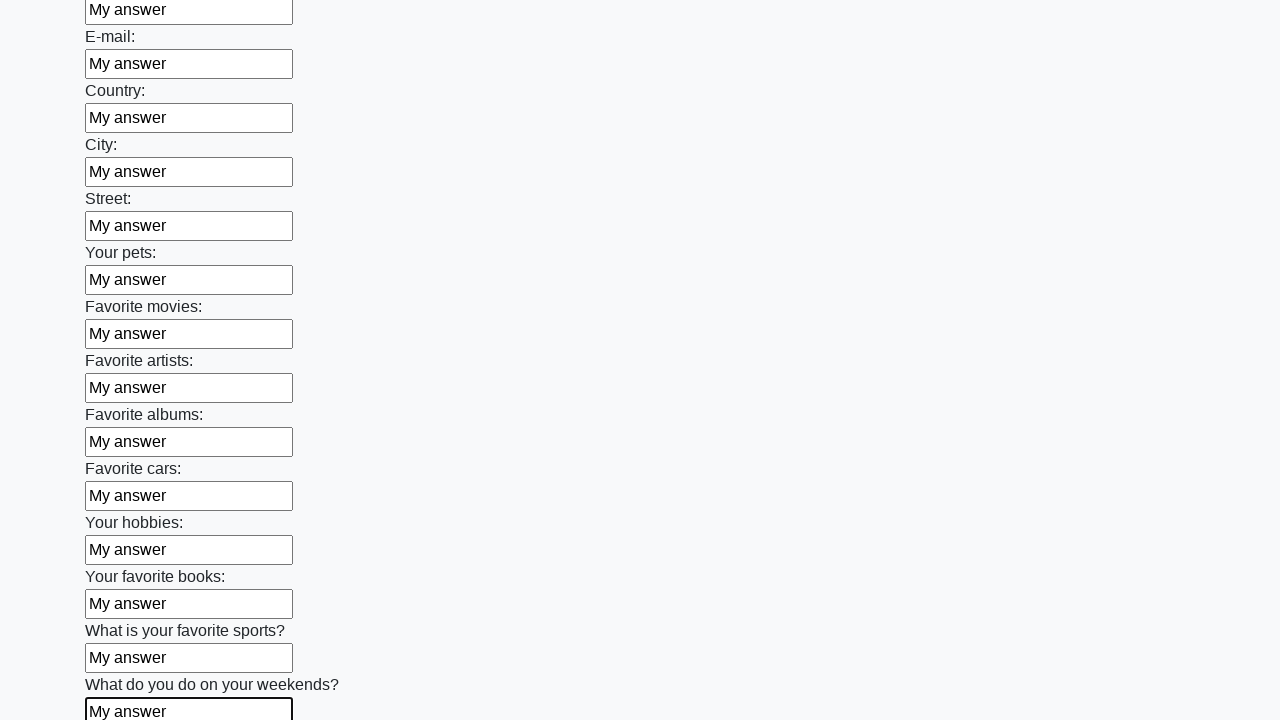

Filled an input field with 'My answer' on input >> nth=15
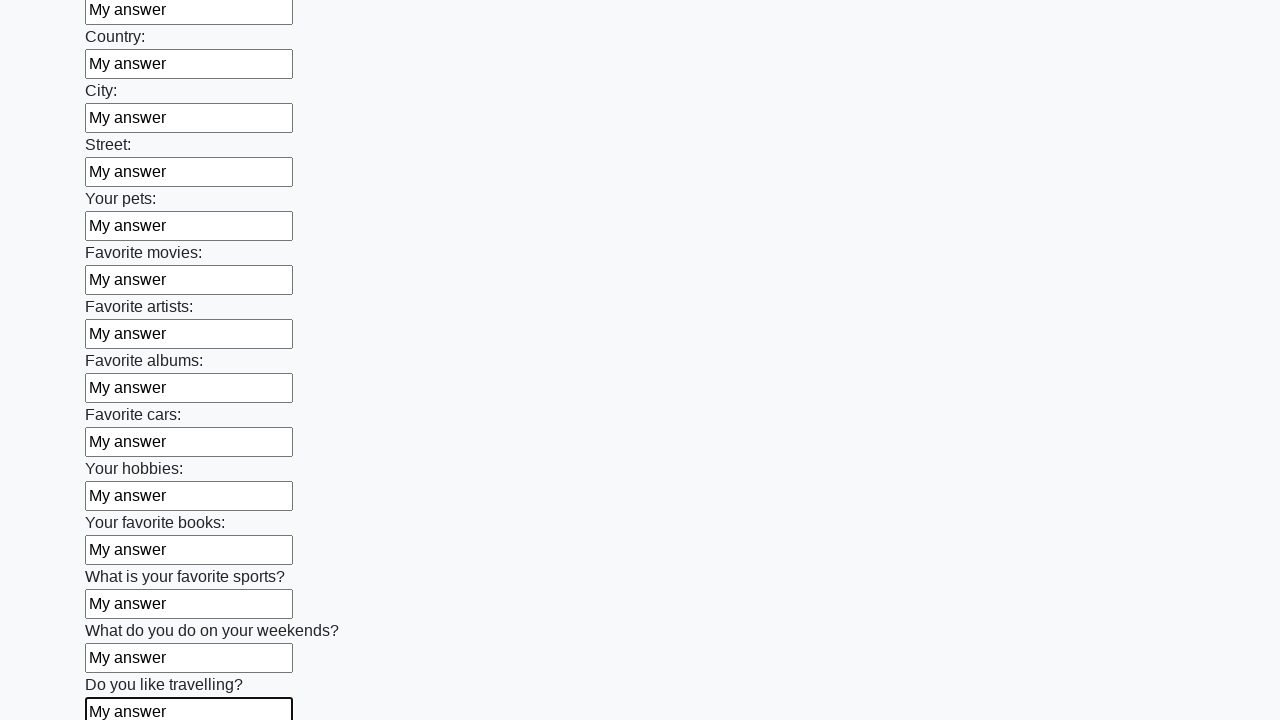

Filled an input field with 'My answer' on input >> nth=16
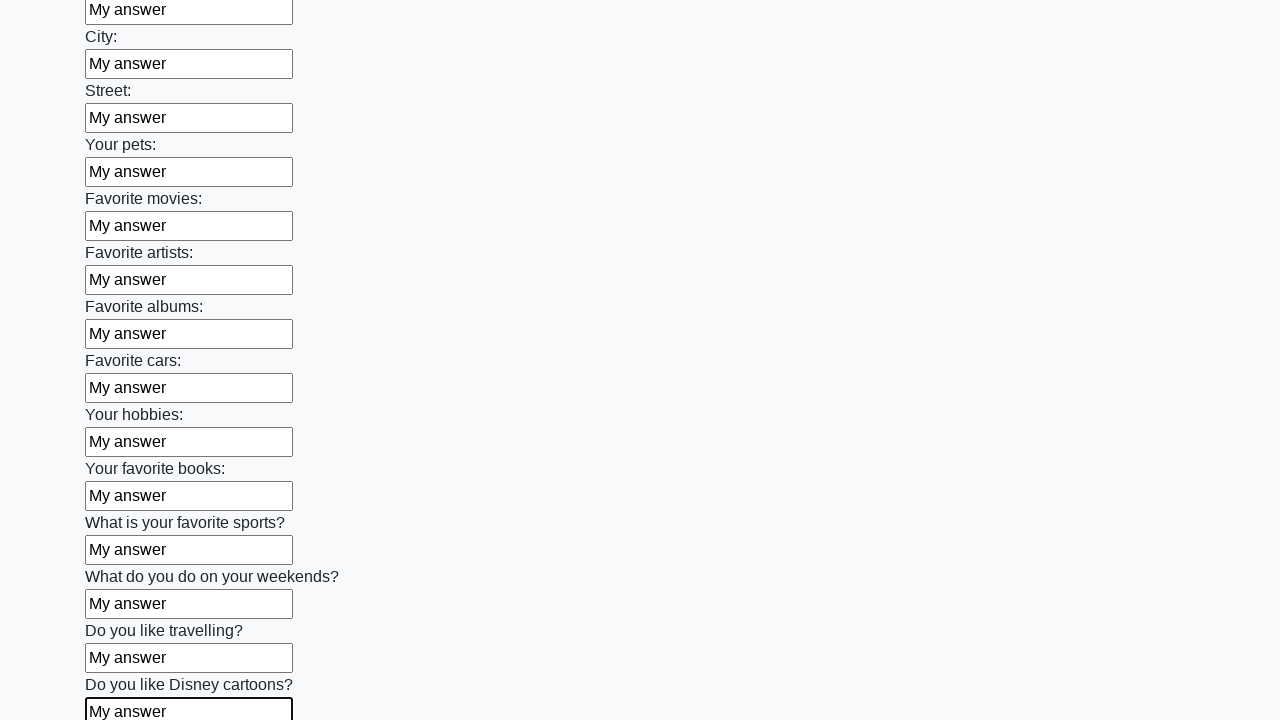

Filled an input field with 'My answer' on input >> nth=17
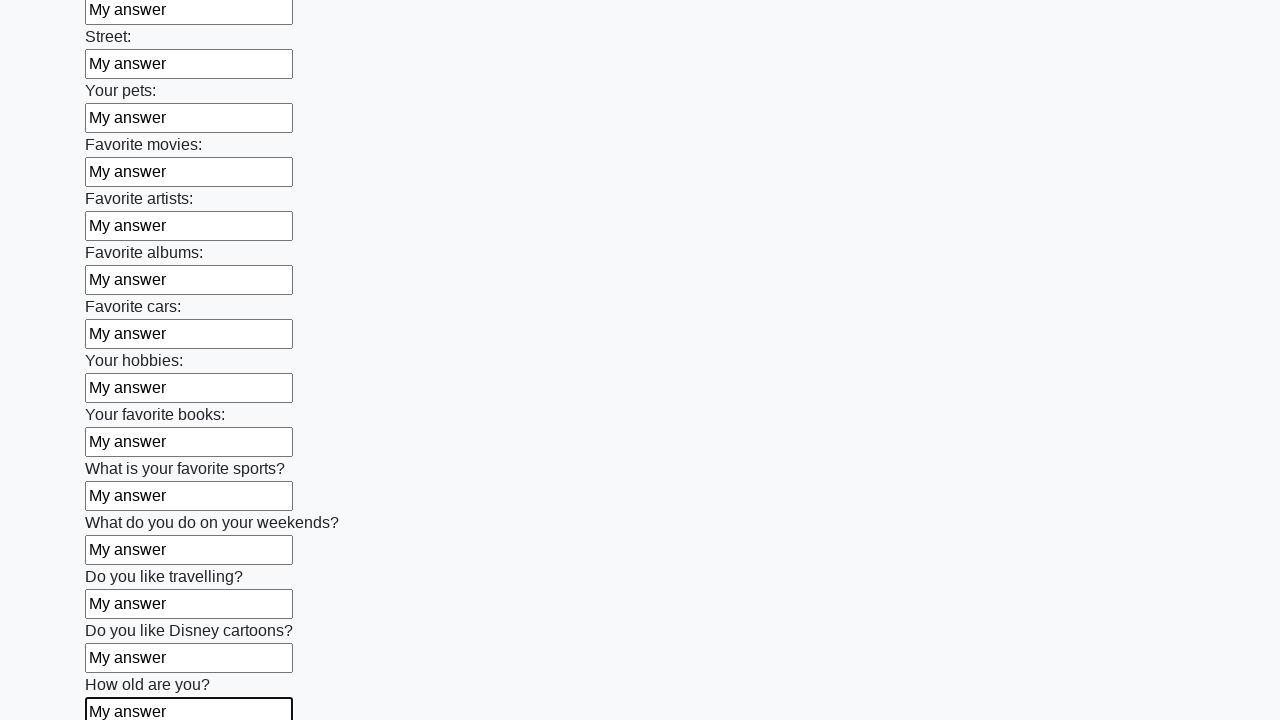

Filled an input field with 'My answer' on input >> nth=18
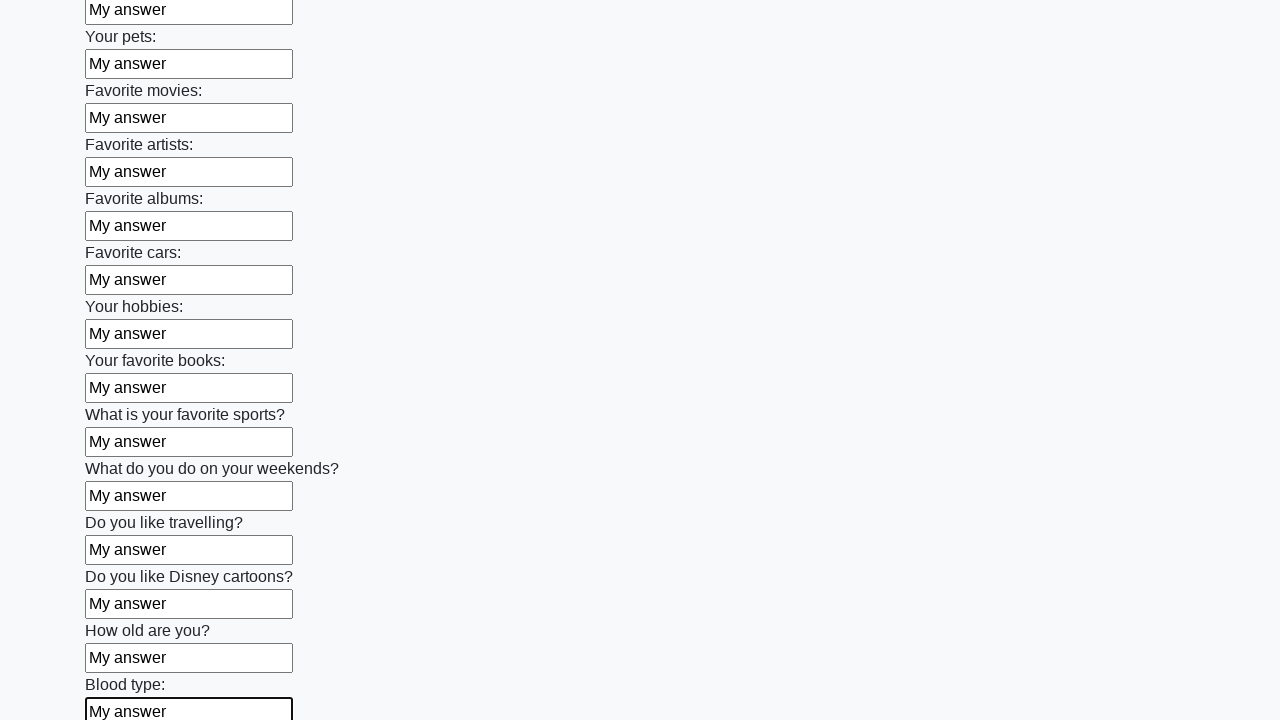

Filled an input field with 'My answer' on input >> nth=19
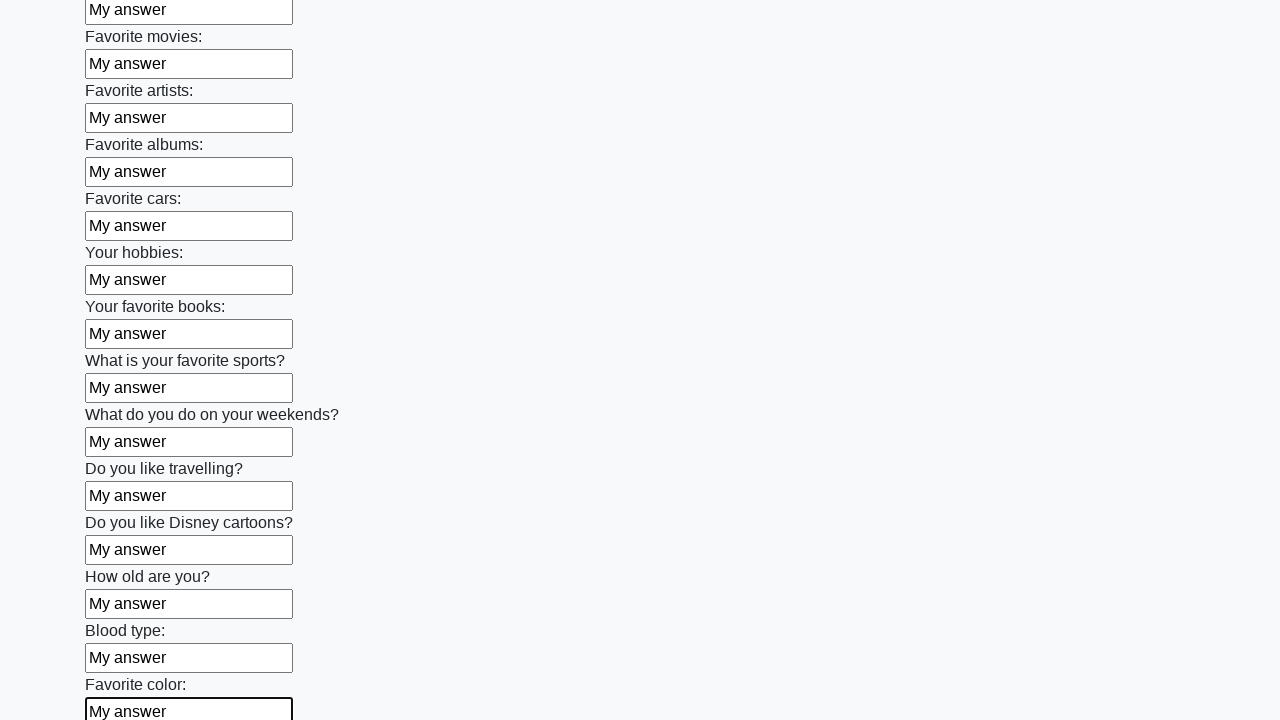

Filled an input field with 'My answer' on input >> nth=20
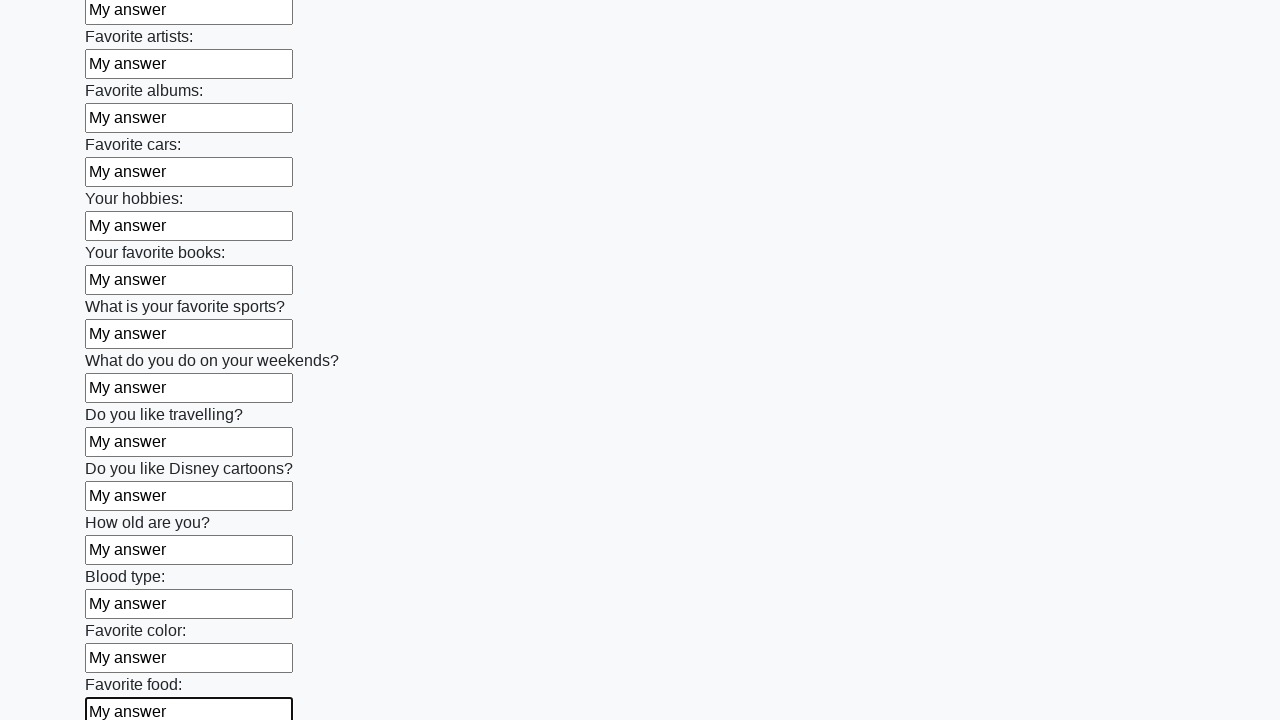

Filled an input field with 'My answer' on input >> nth=21
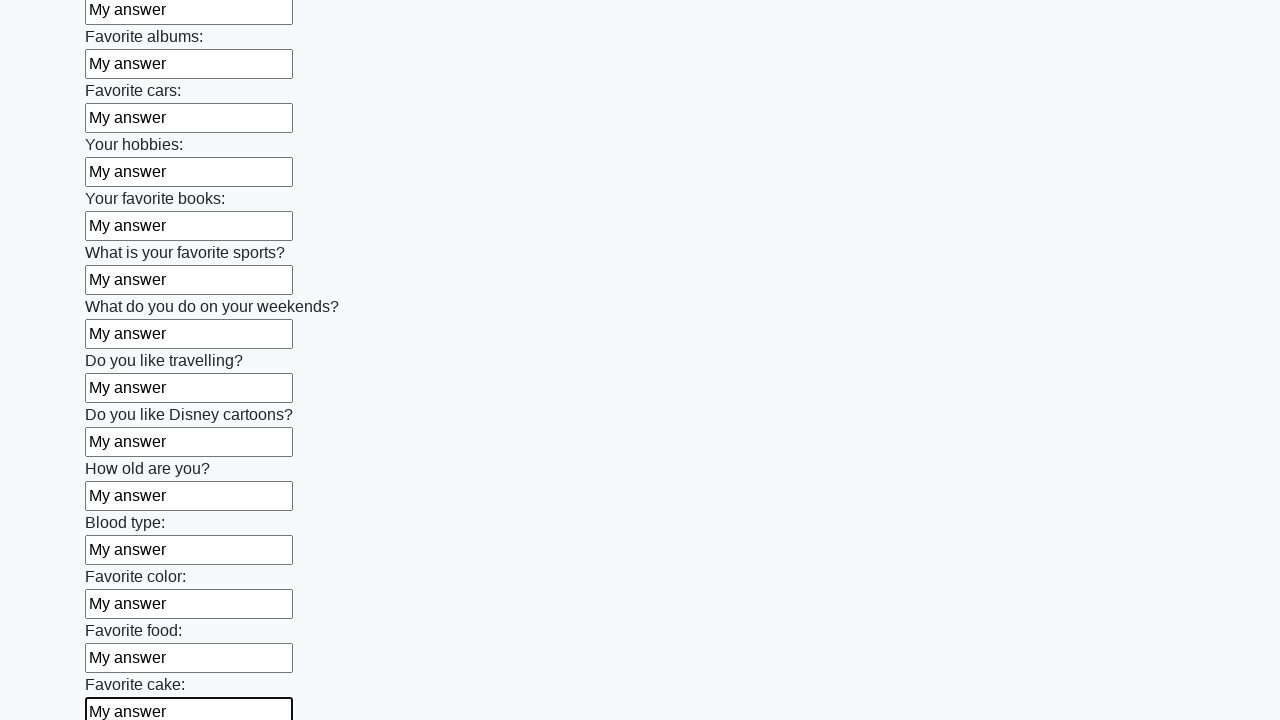

Filled an input field with 'My answer' on input >> nth=22
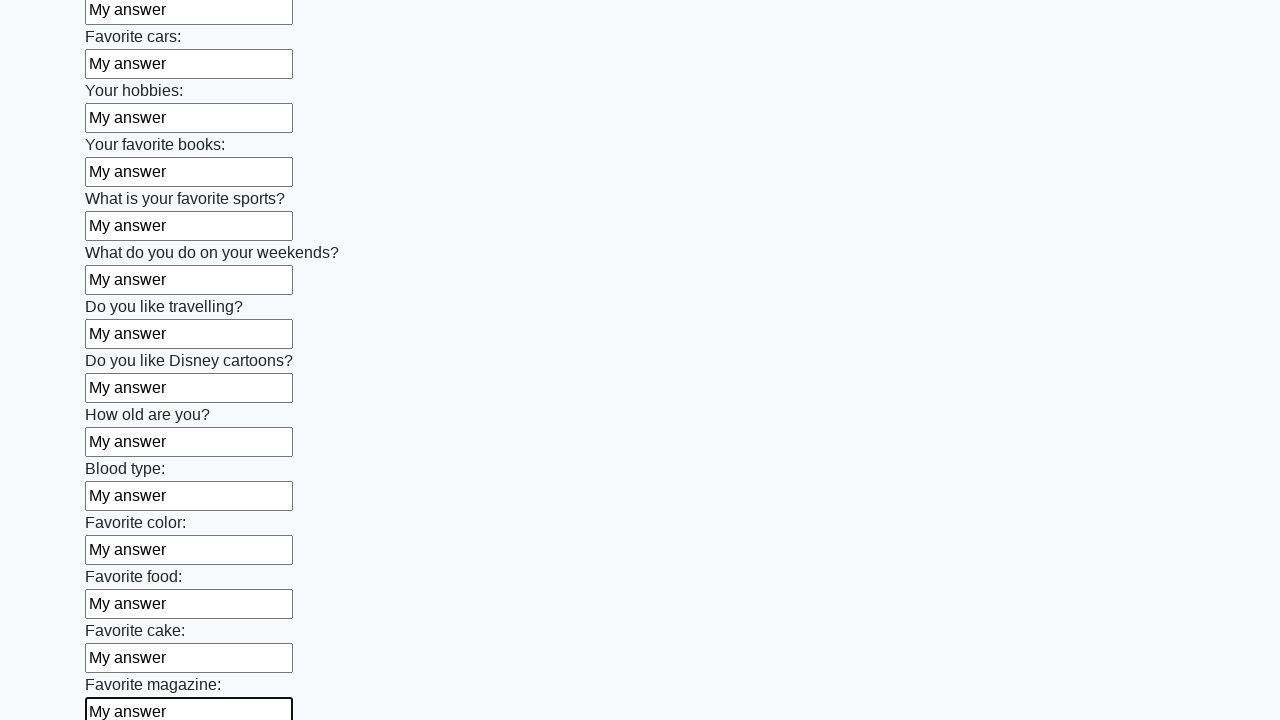

Filled an input field with 'My answer' on input >> nth=23
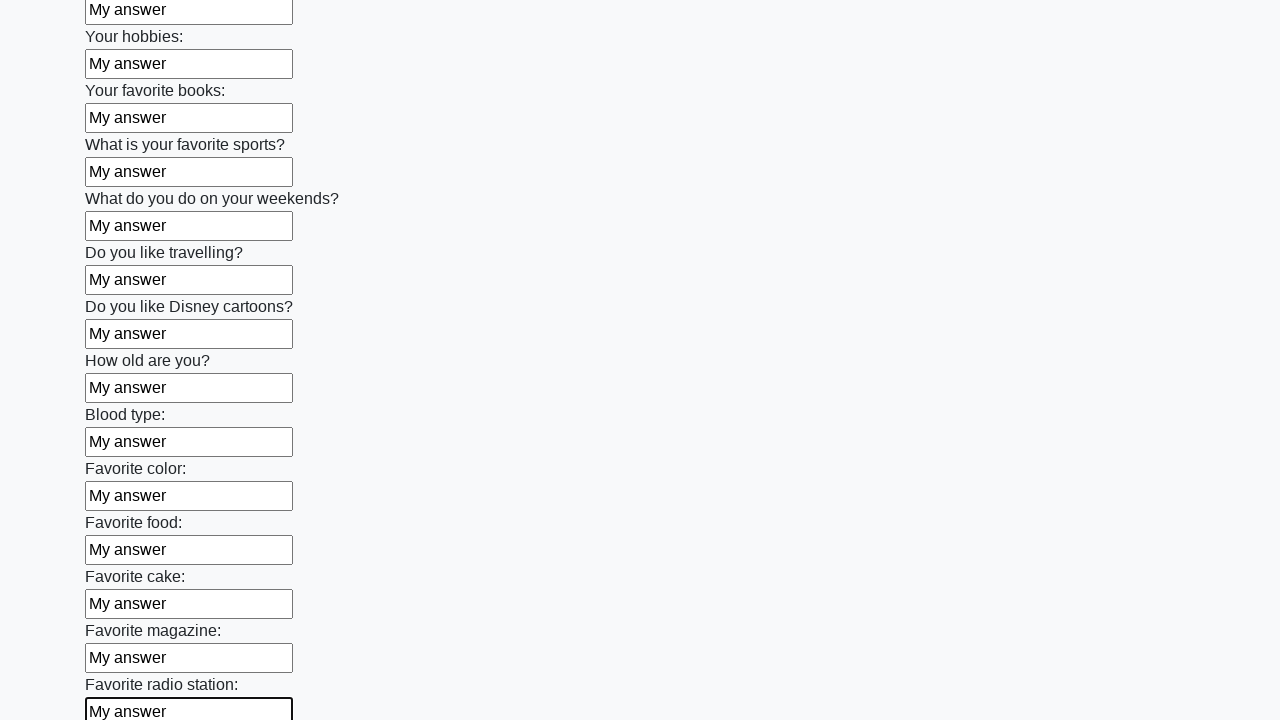

Filled an input field with 'My answer' on input >> nth=24
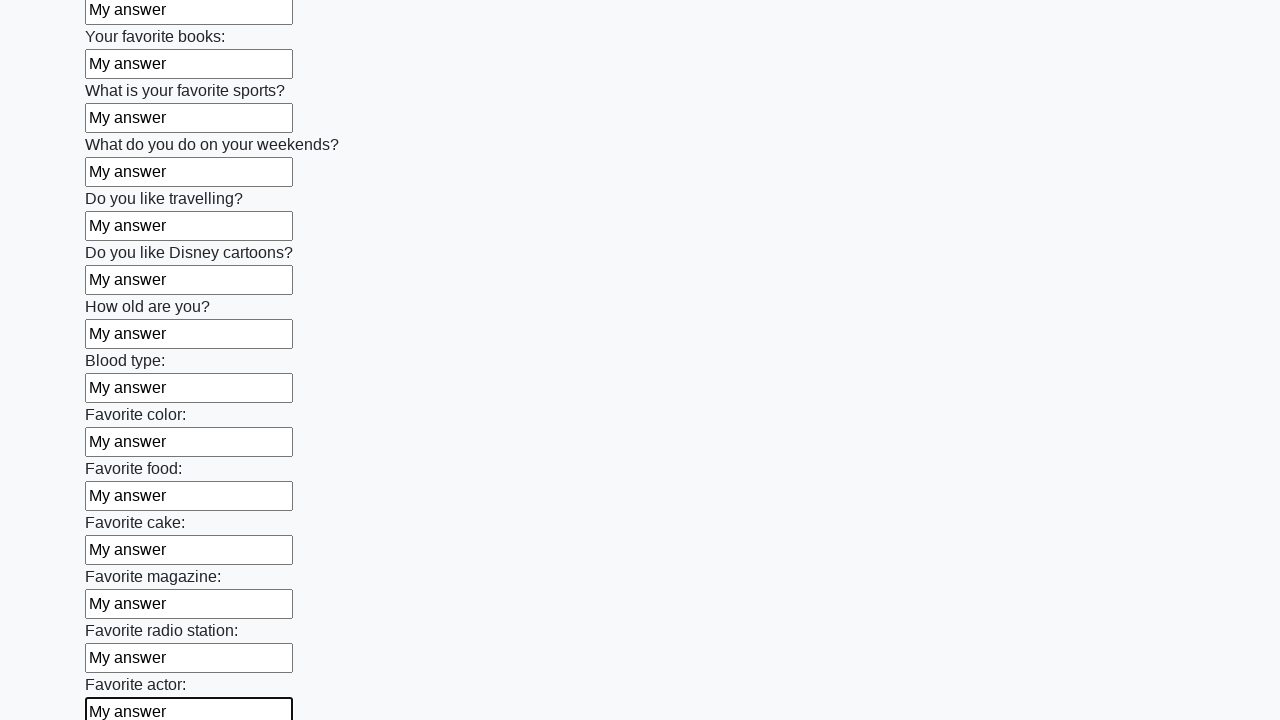

Filled an input field with 'My answer' on input >> nth=25
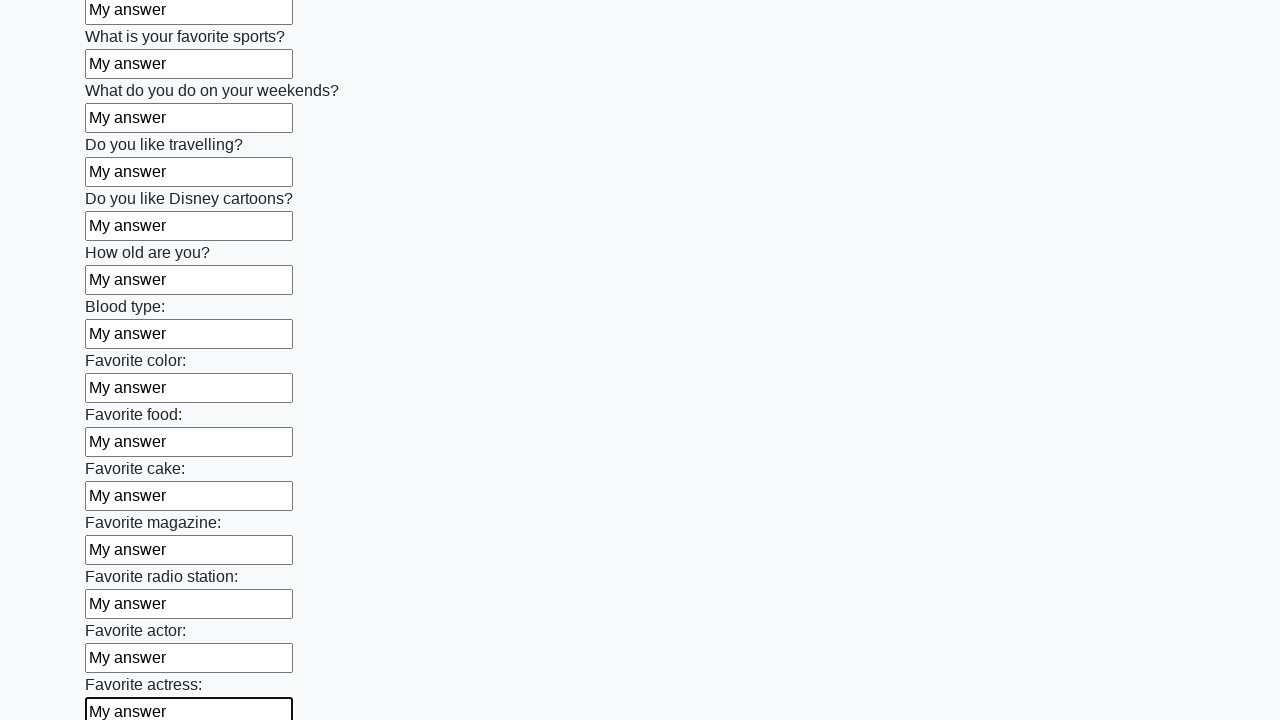

Filled an input field with 'My answer' on input >> nth=26
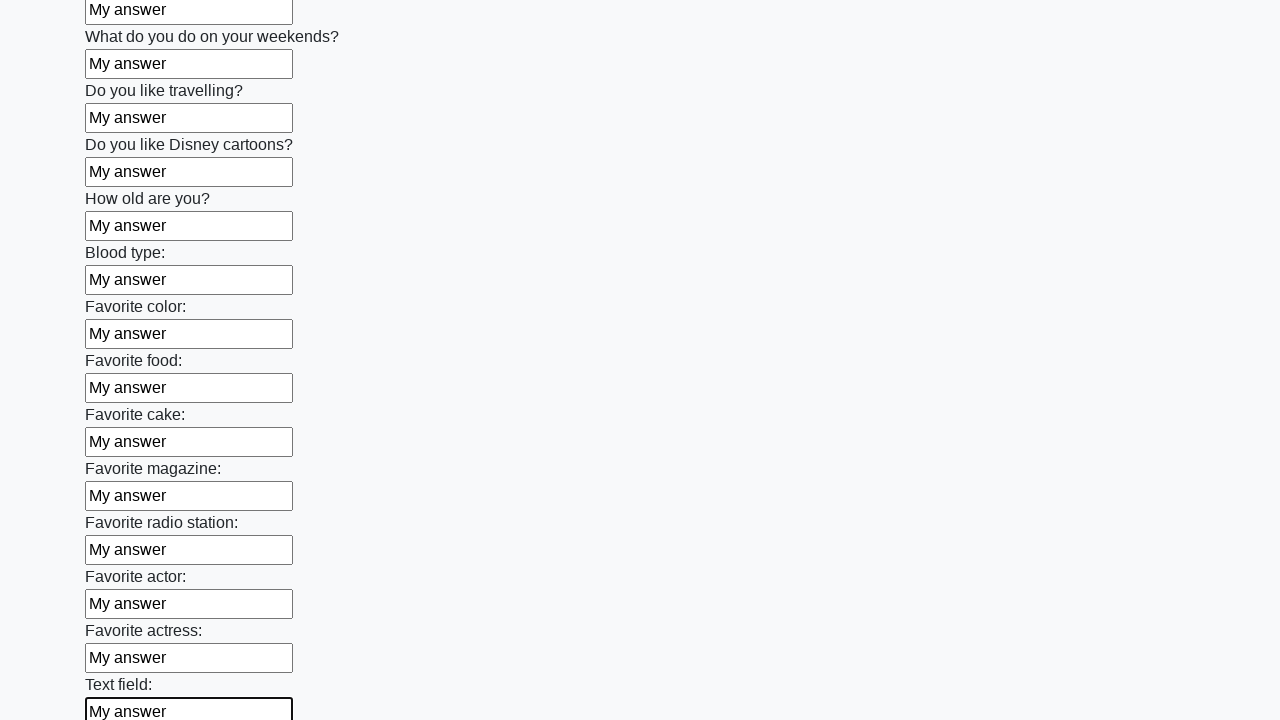

Filled an input field with 'My answer' on input >> nth=27
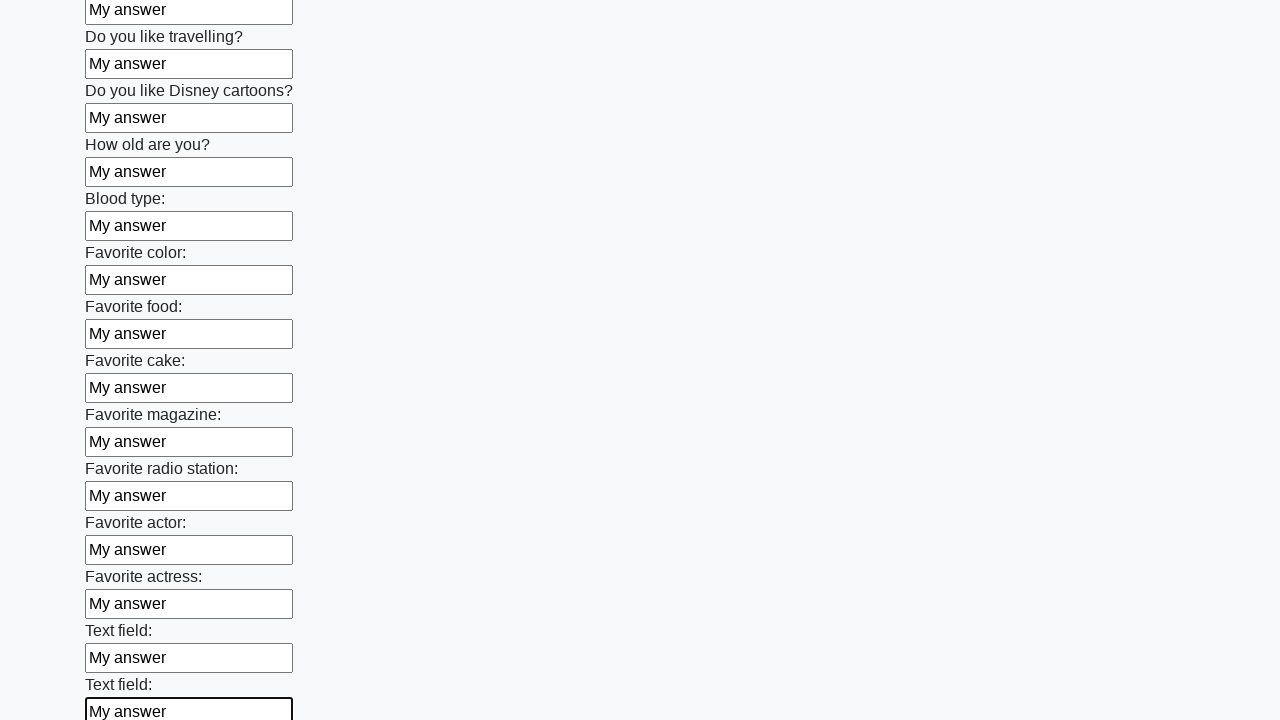

Filled an input field with 'My answer' on input >> nth=28
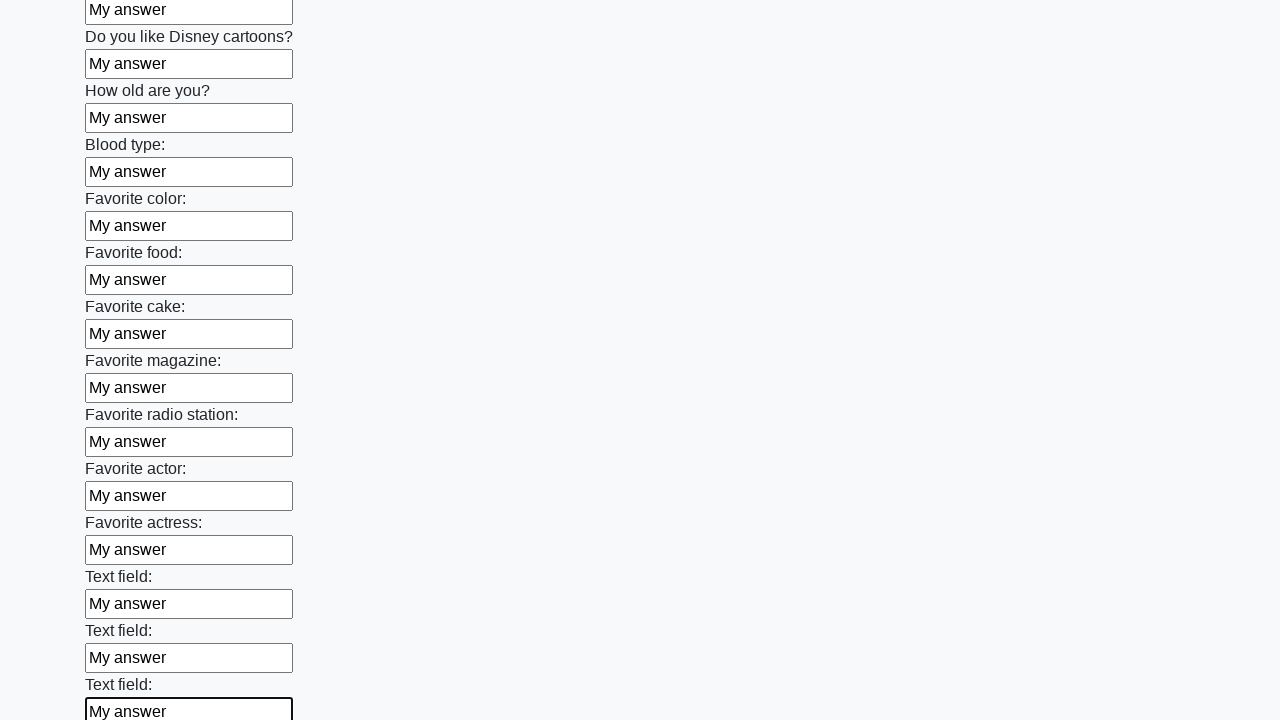

Filled an input field with 'My answer' on input >> nth=29
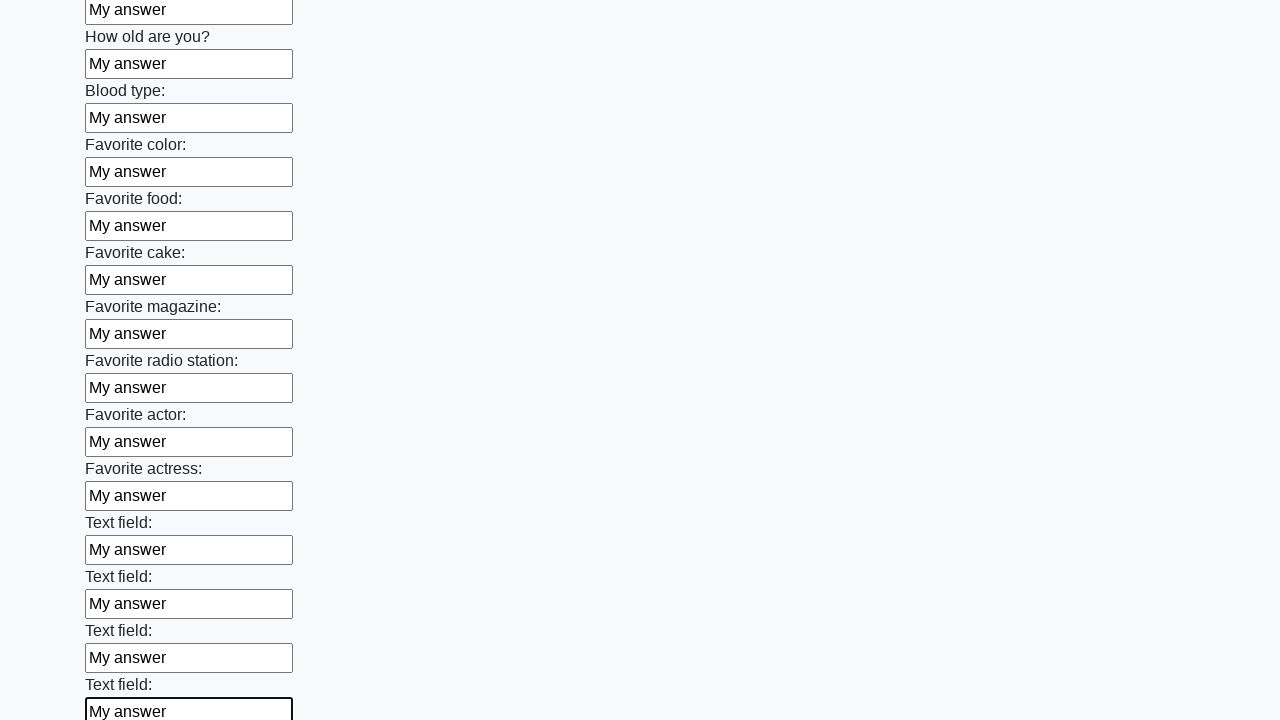

Filled an input field with 'My answer' on input >> nth=30
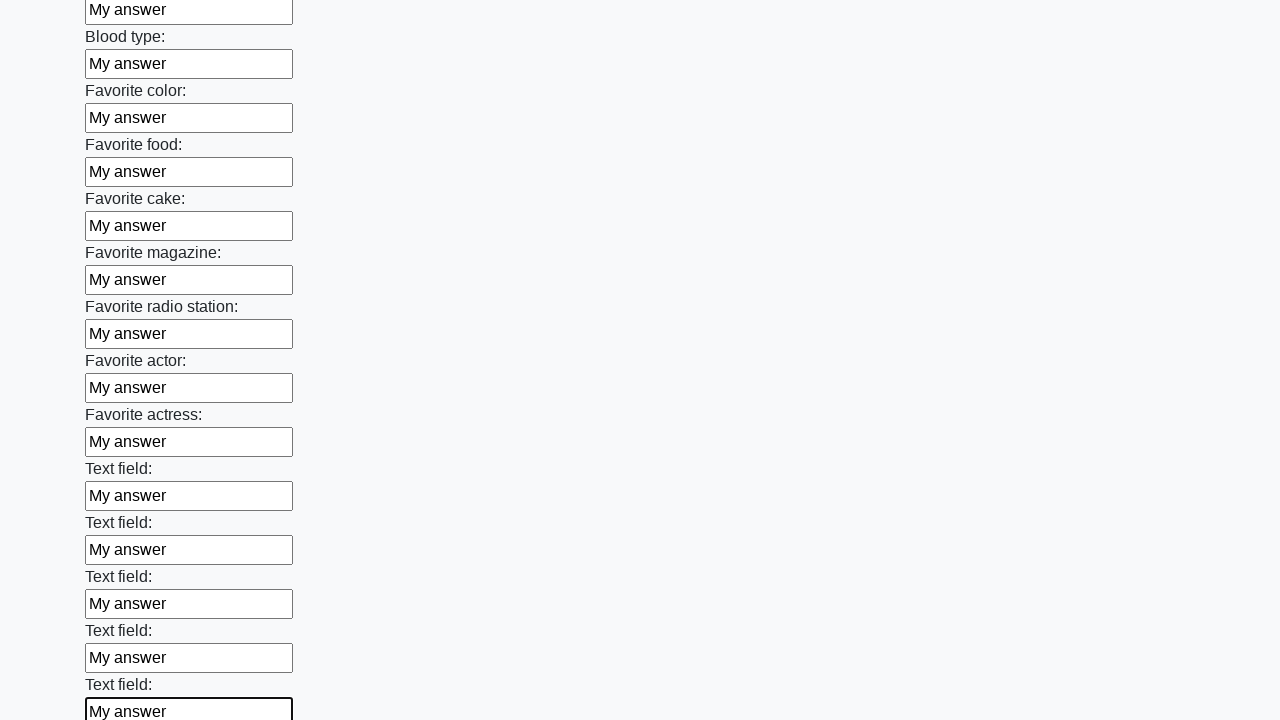

Filled an input field with 'My answer' on input >> nth=31
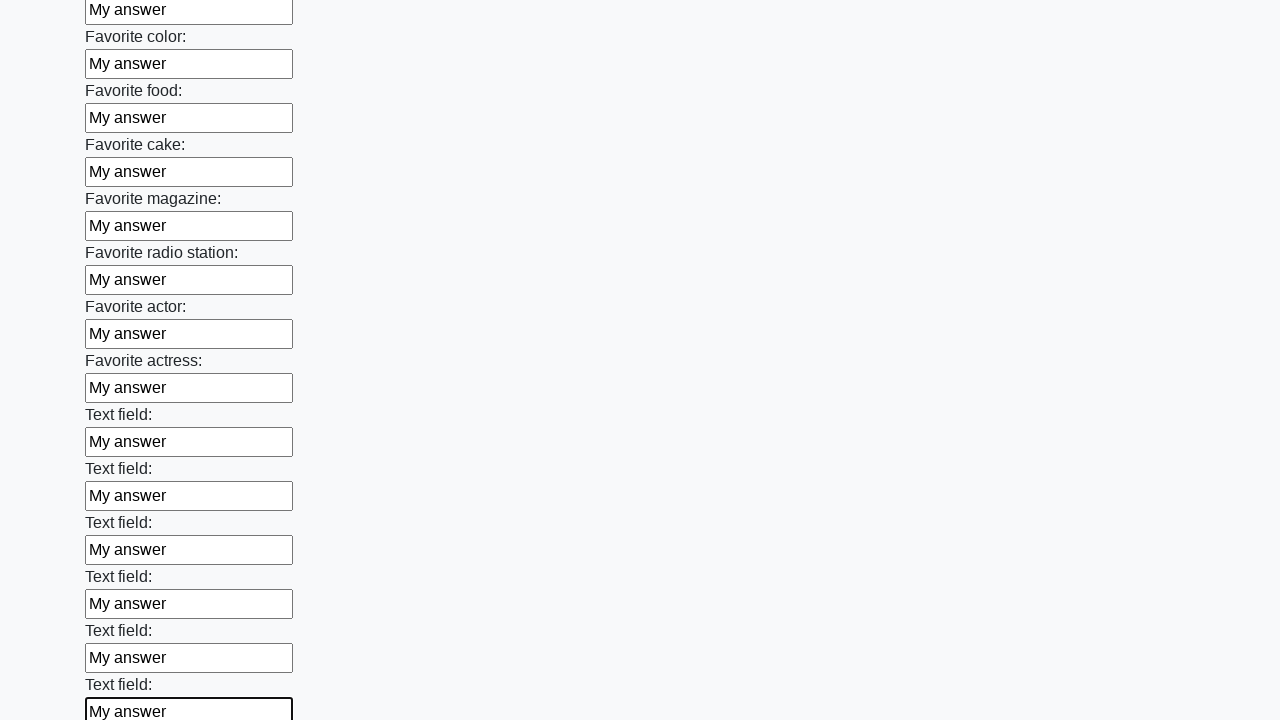

Filled an input field with 'My answer' on input >> nth=32
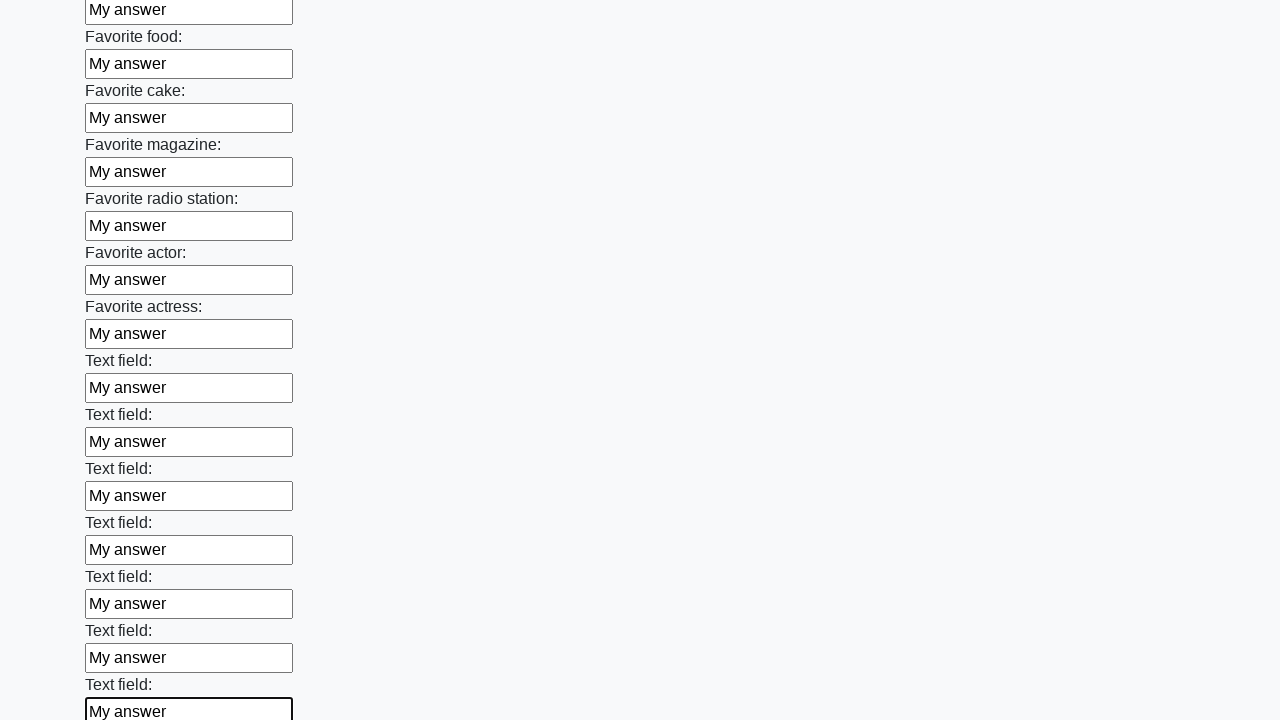

Filled an input field with 'My answer' on input >> nth=33
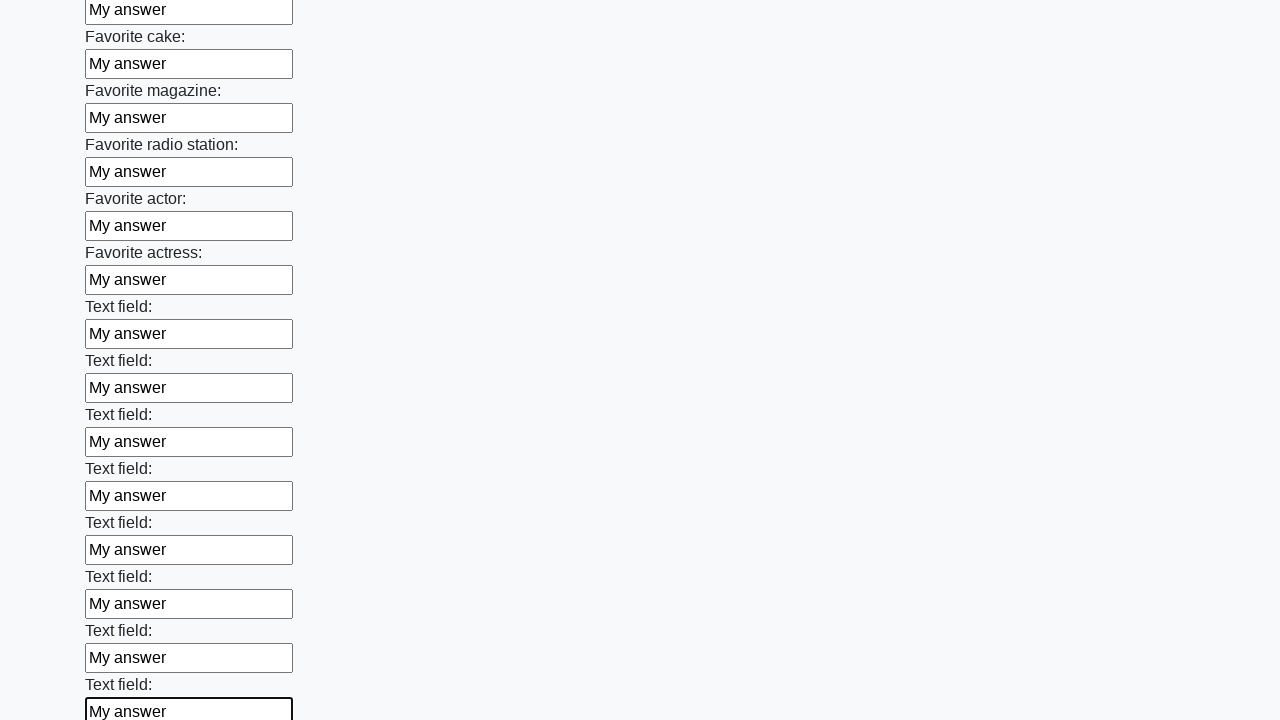

Filled an input field with 'My answer' on input >> nth=34
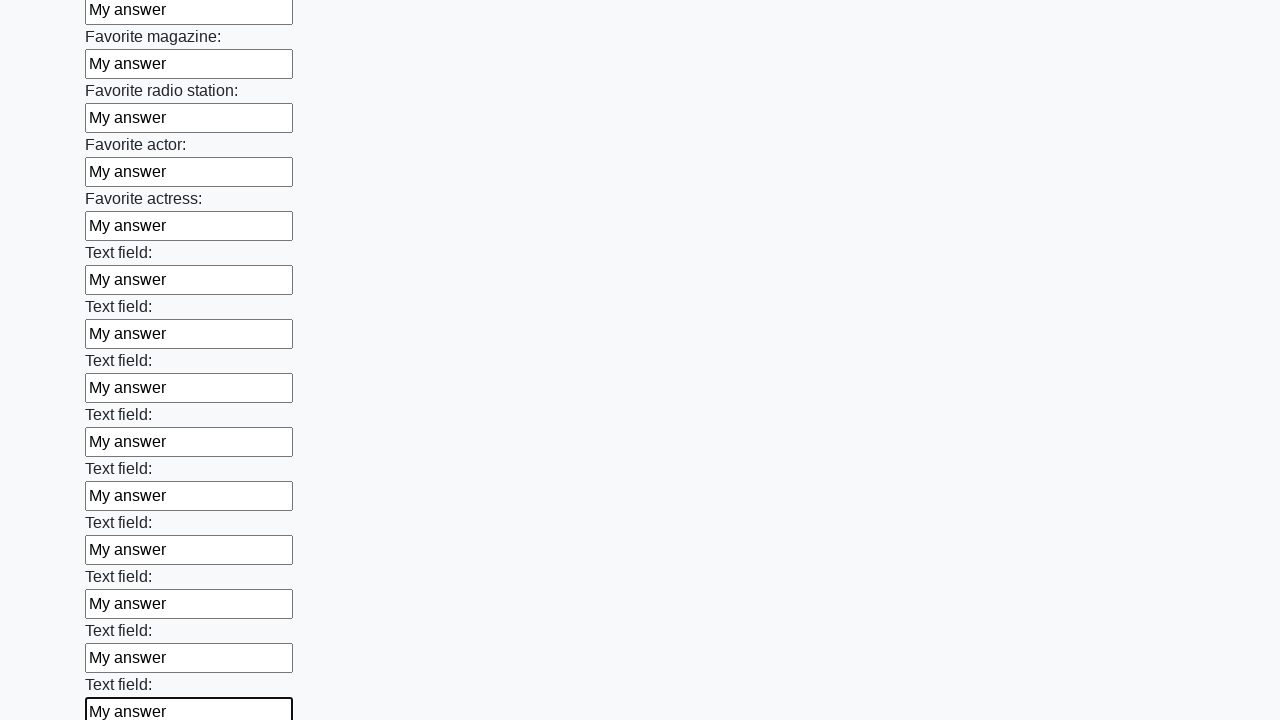

Filled an input field with 'My answer' on input >> nth=35
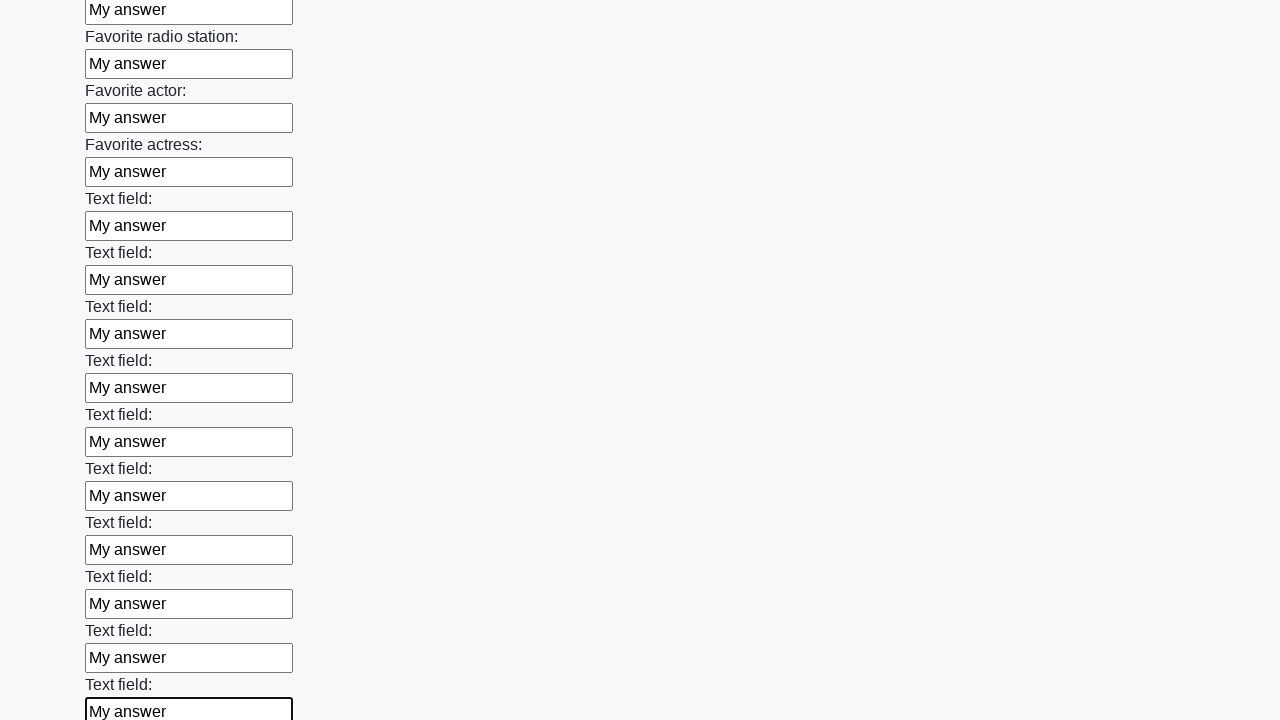

Filled an input field with 'My answer' on input >> nth=36
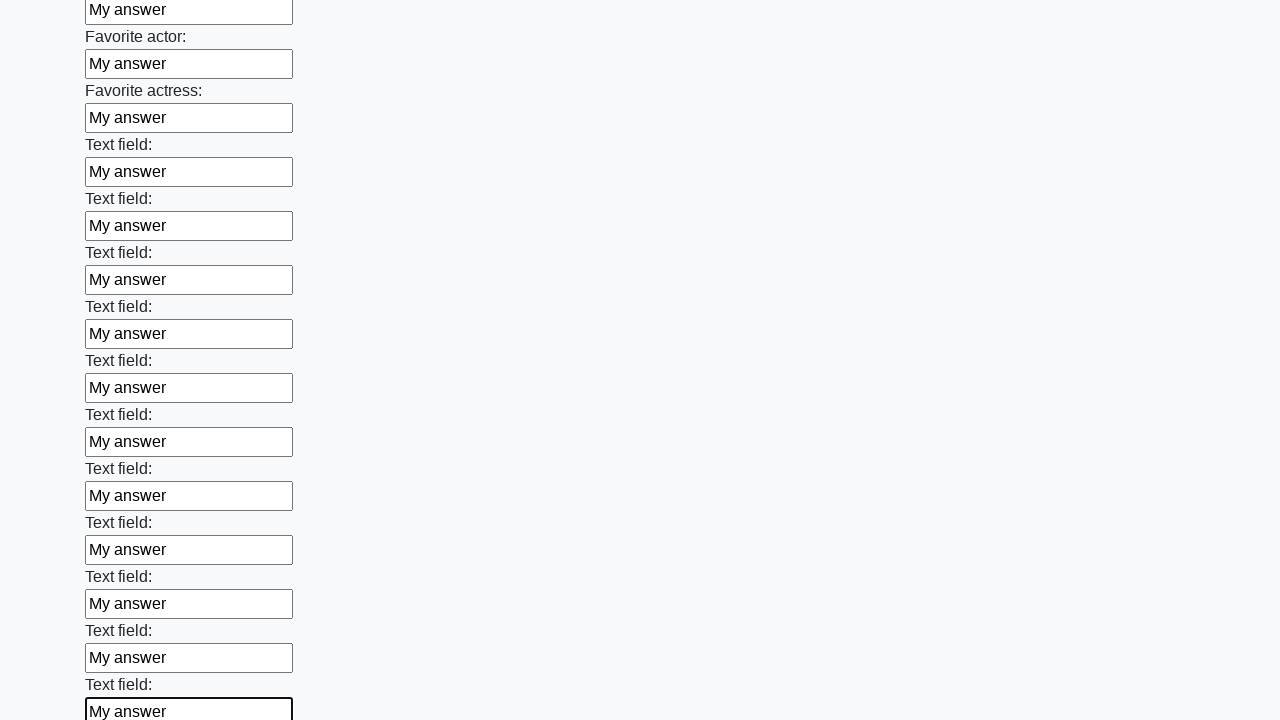

Filled an input field with 'My answer' on input >> nth=37
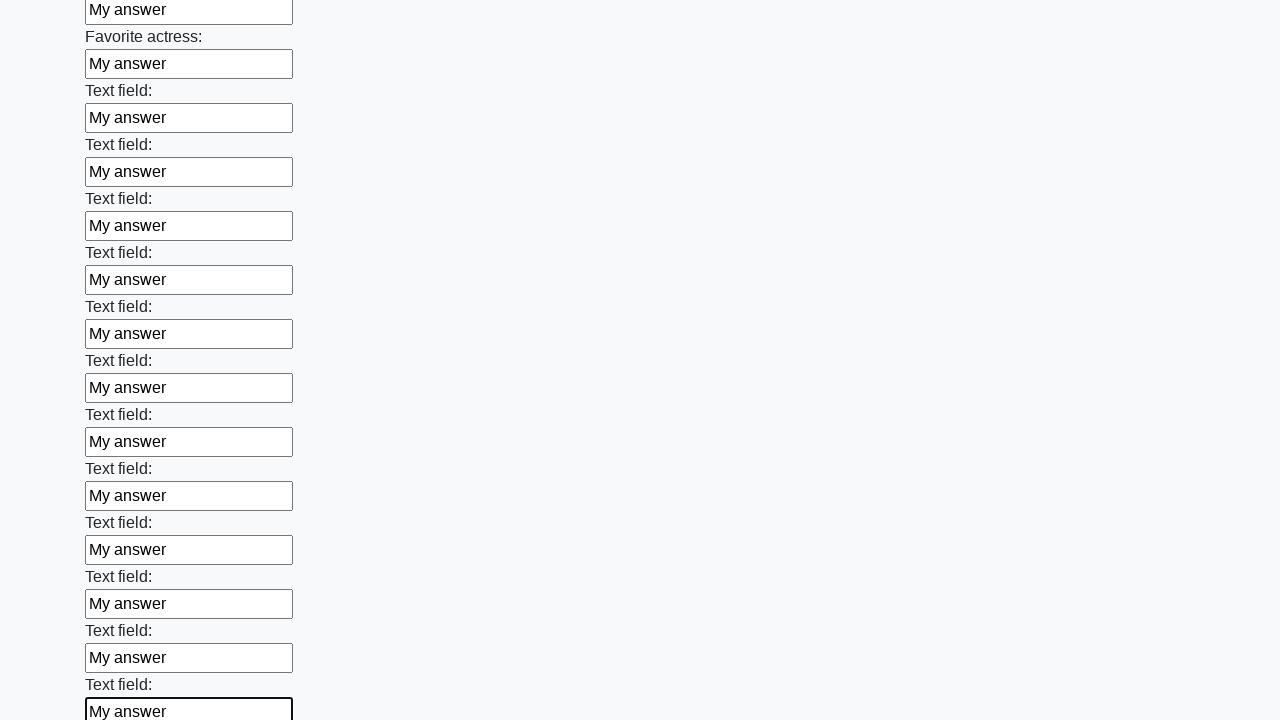

Filled an input field with 'My answer' on input >> nth=38
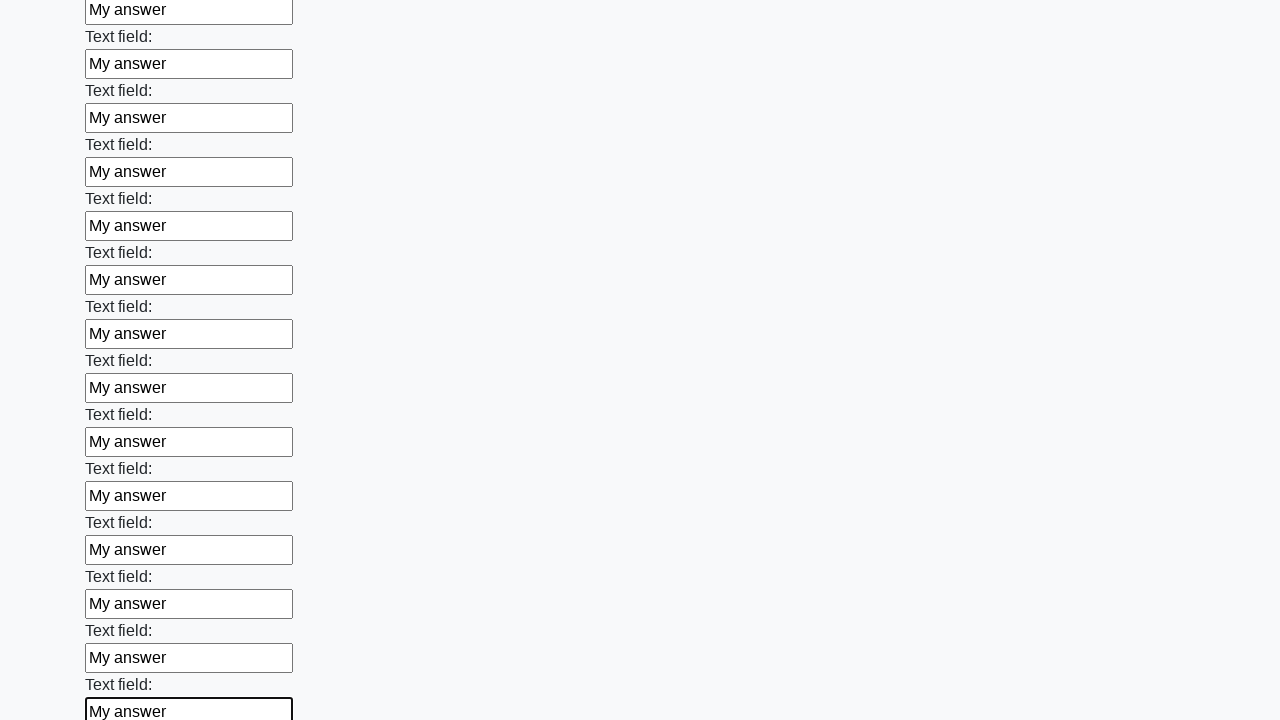

Filled an input field with 'My answer' on input >> nth=39
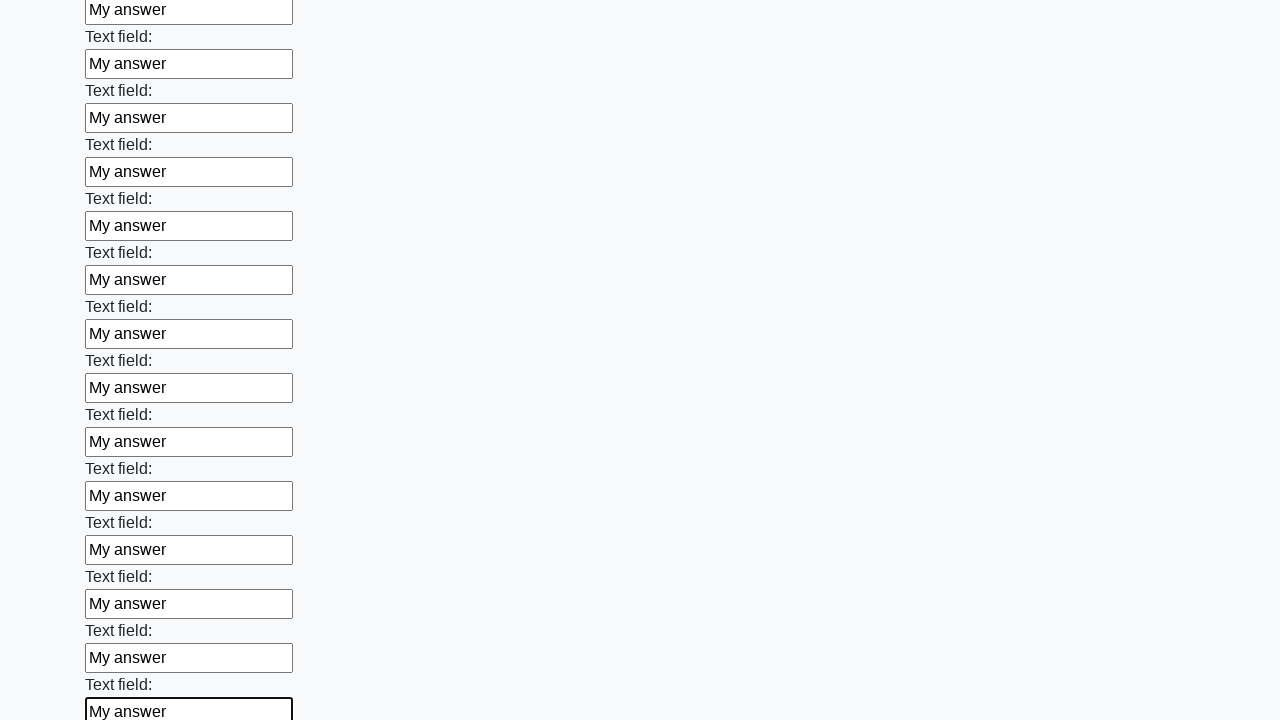

Filled an input field with 'My answer' on input >> nth=40
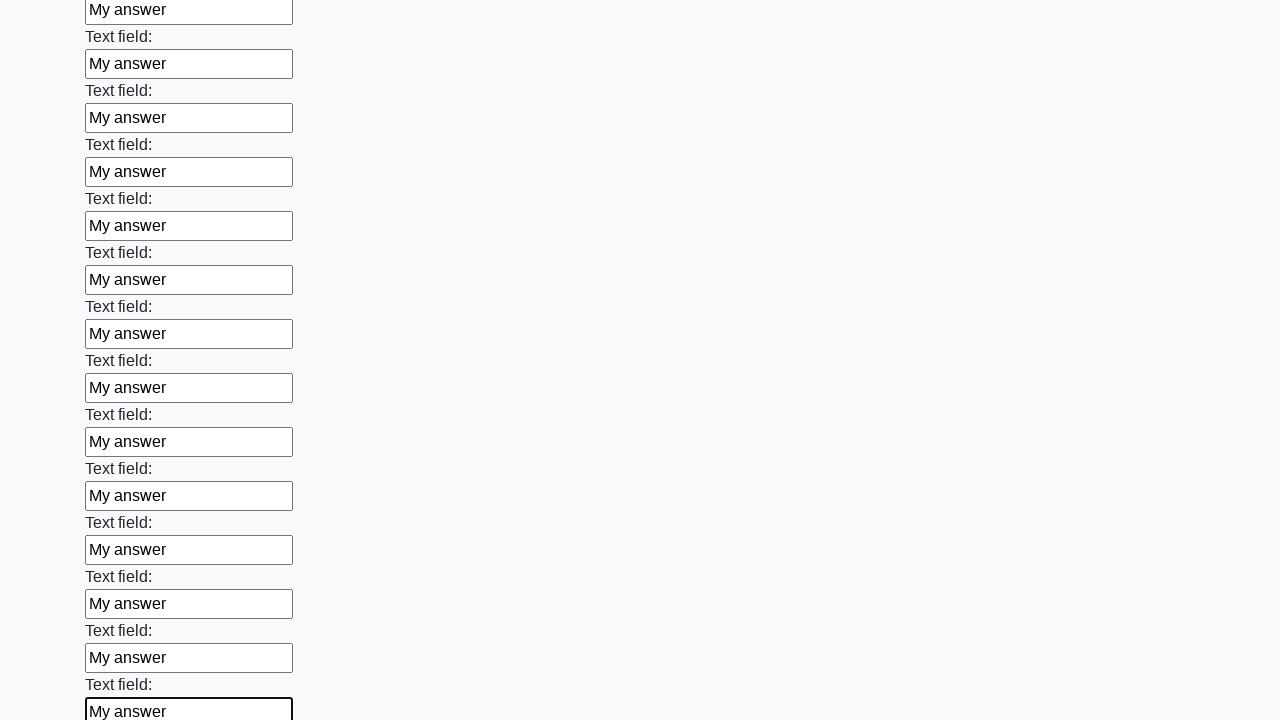

Filled an input field with 'My answer' on input >> nth=41
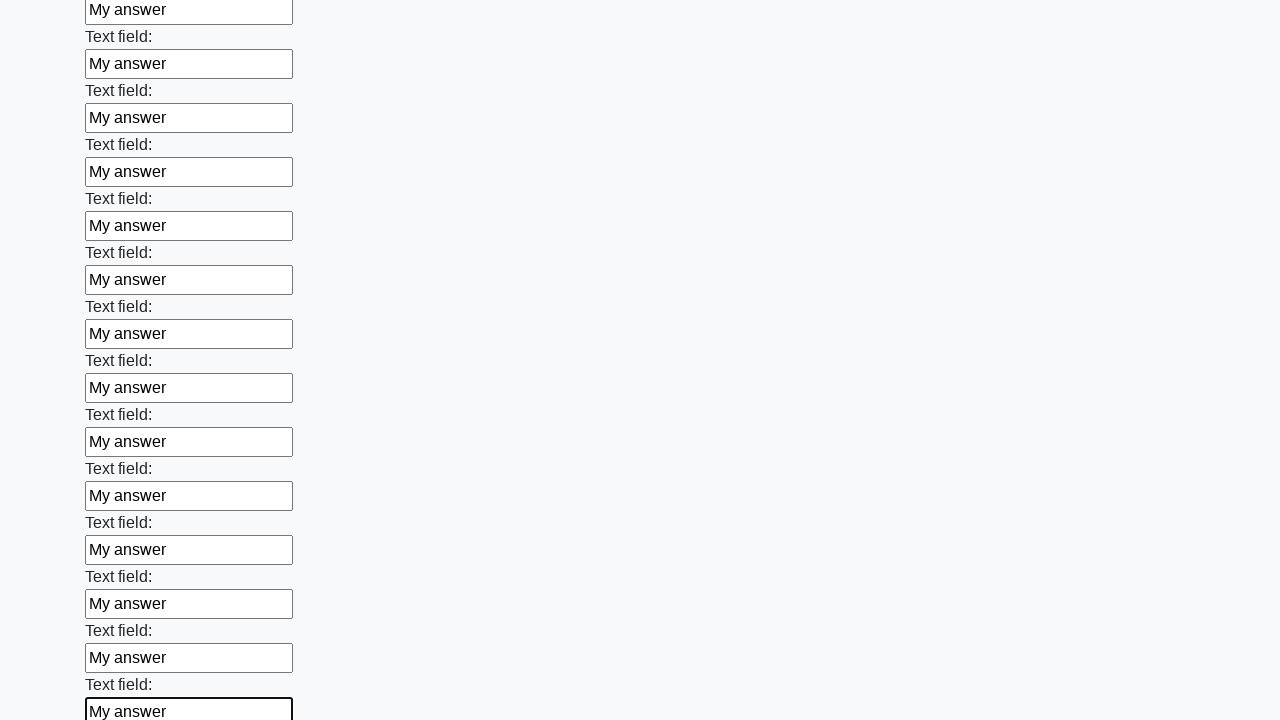

Filled an input field with 'My answer' on input >> nth=42
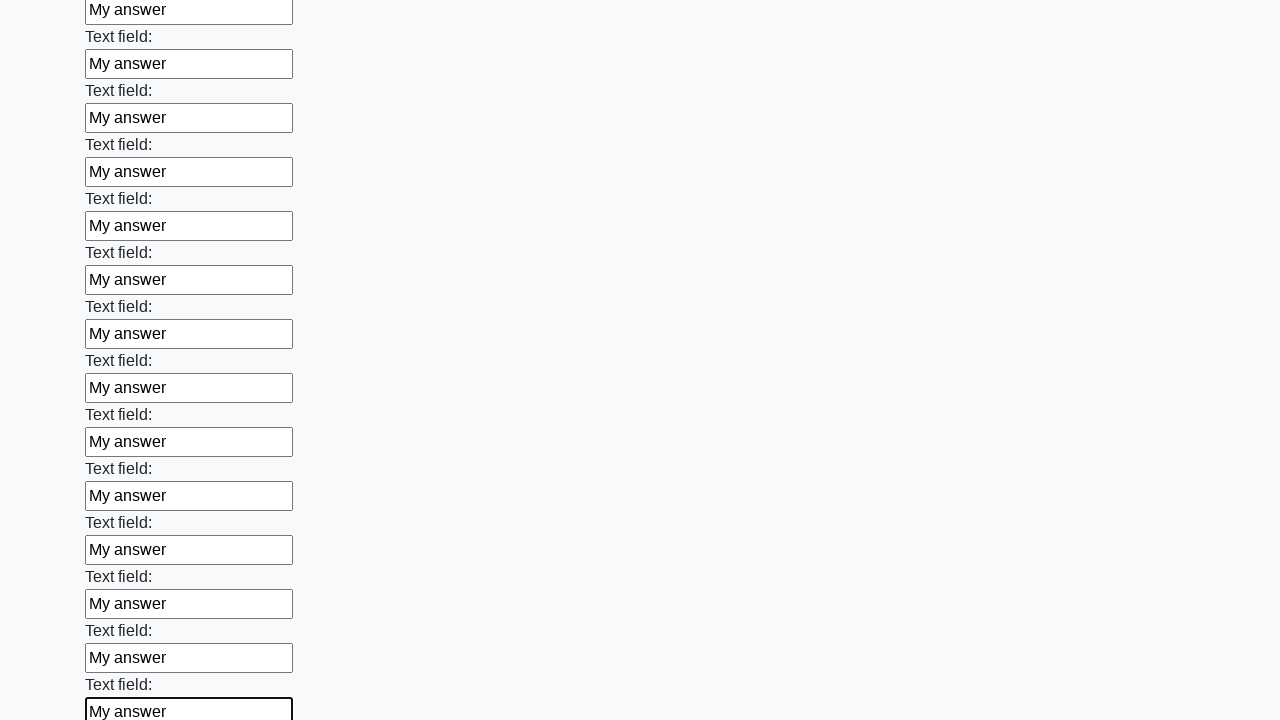

Filled an input field with 'My answer' on input >> nth=43
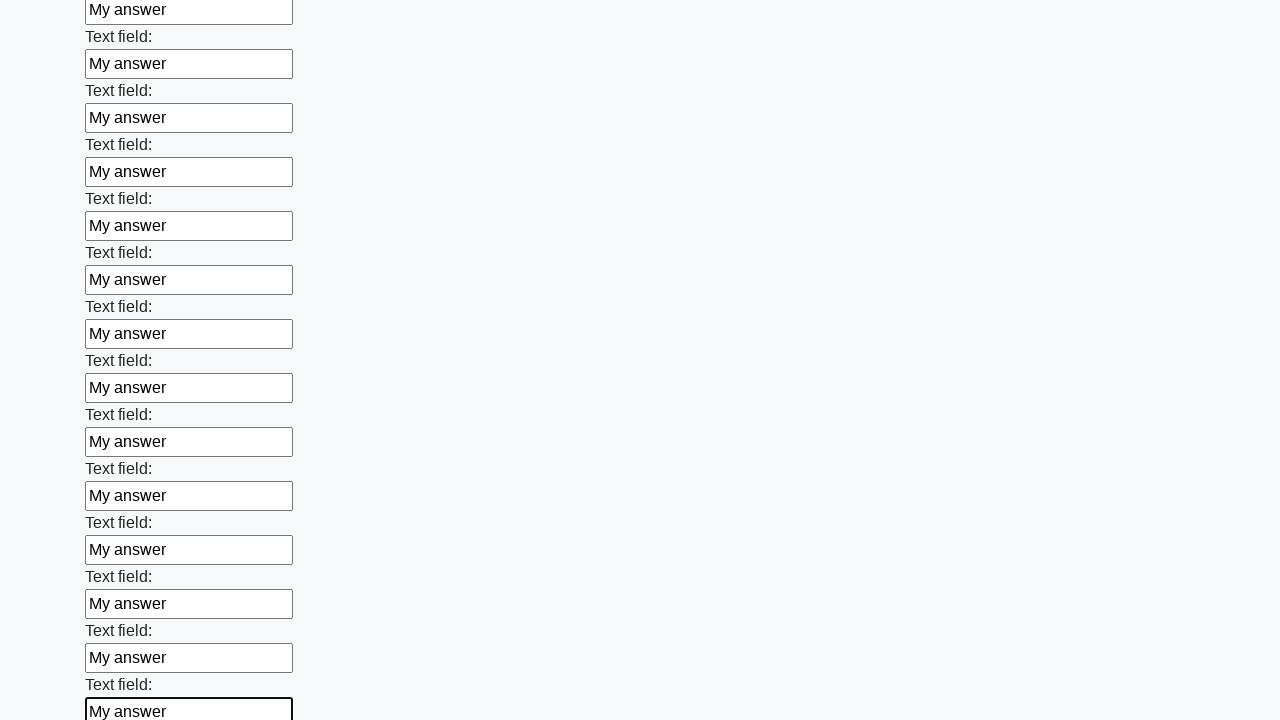

Filled an input field with 'My answer' on input >> nth=44
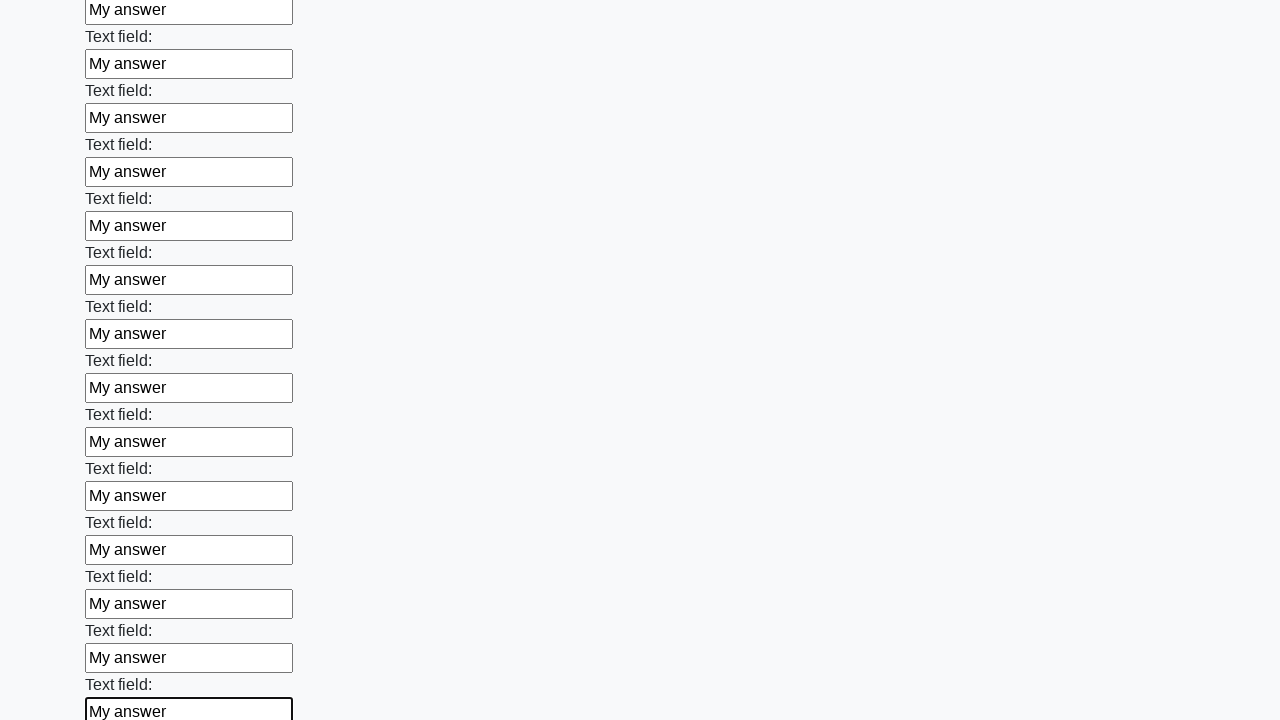

Filled an input field with 'My answer' on input >> nth=45
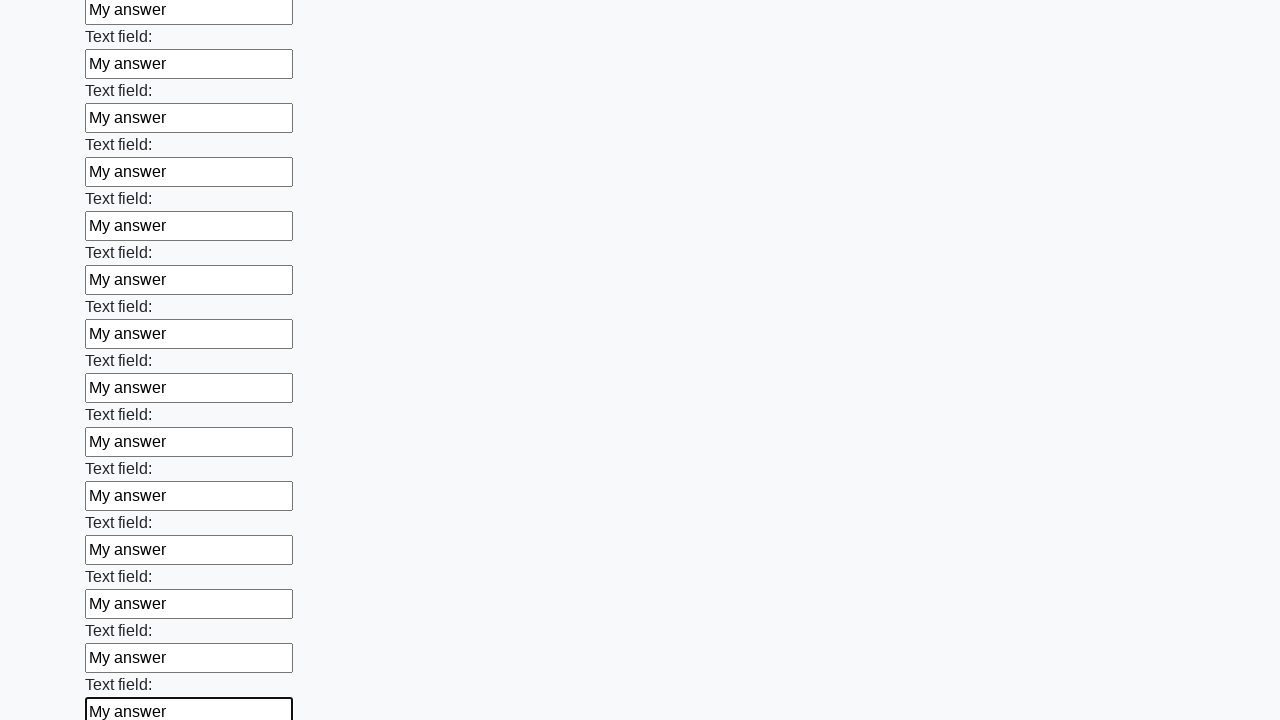

Filled an input field with 'My answer' on input >> nth=46
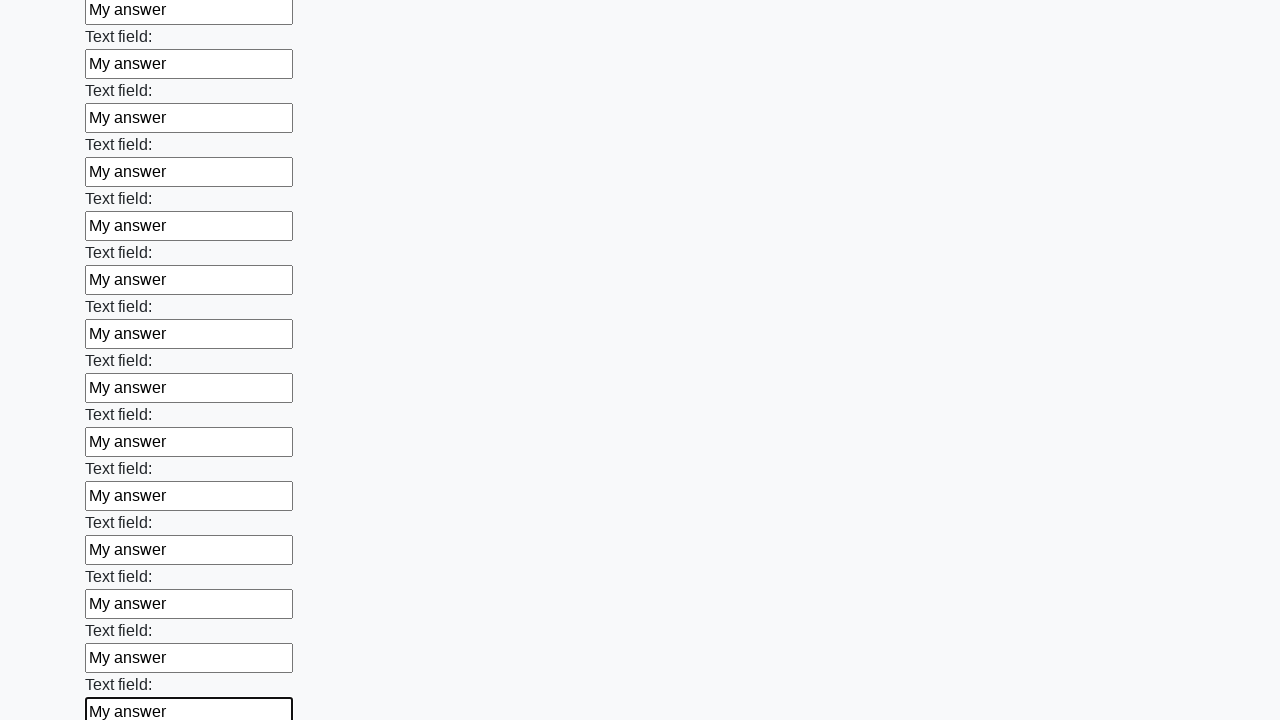

Filled an input field with 'My answer' on input >> nth=47
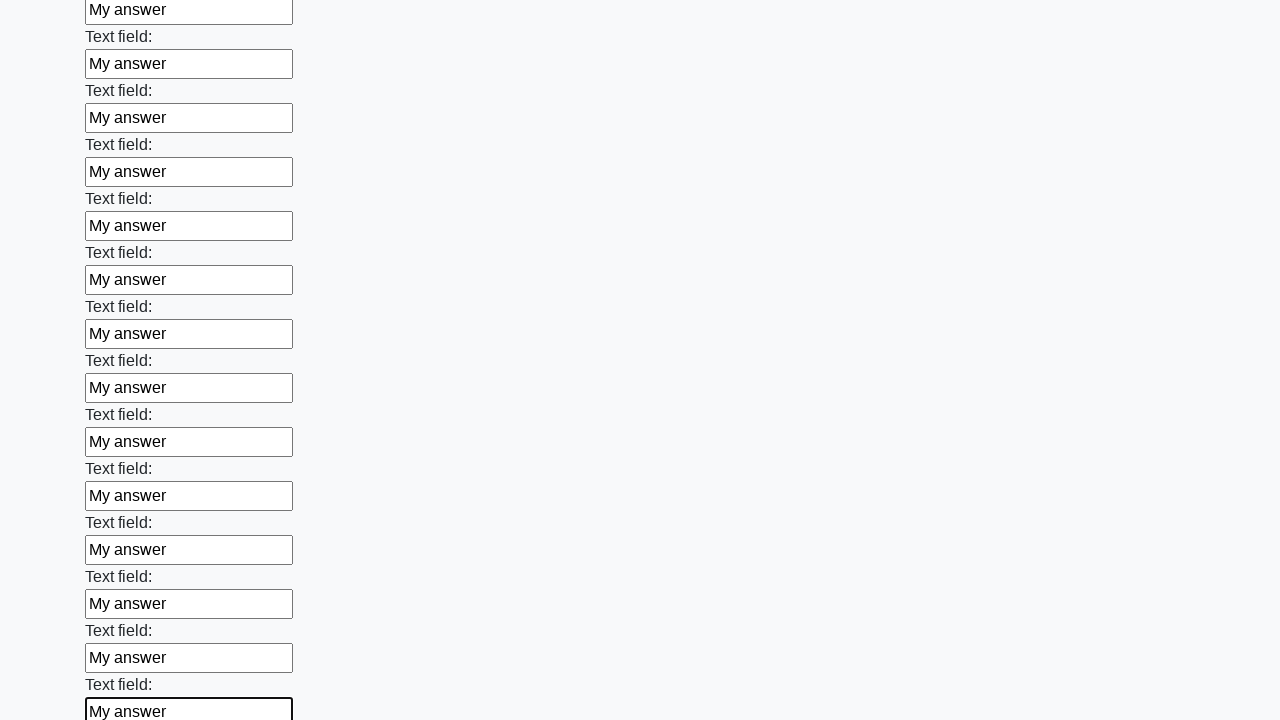

Filled an input field with 'My answer' on input >> nth=48
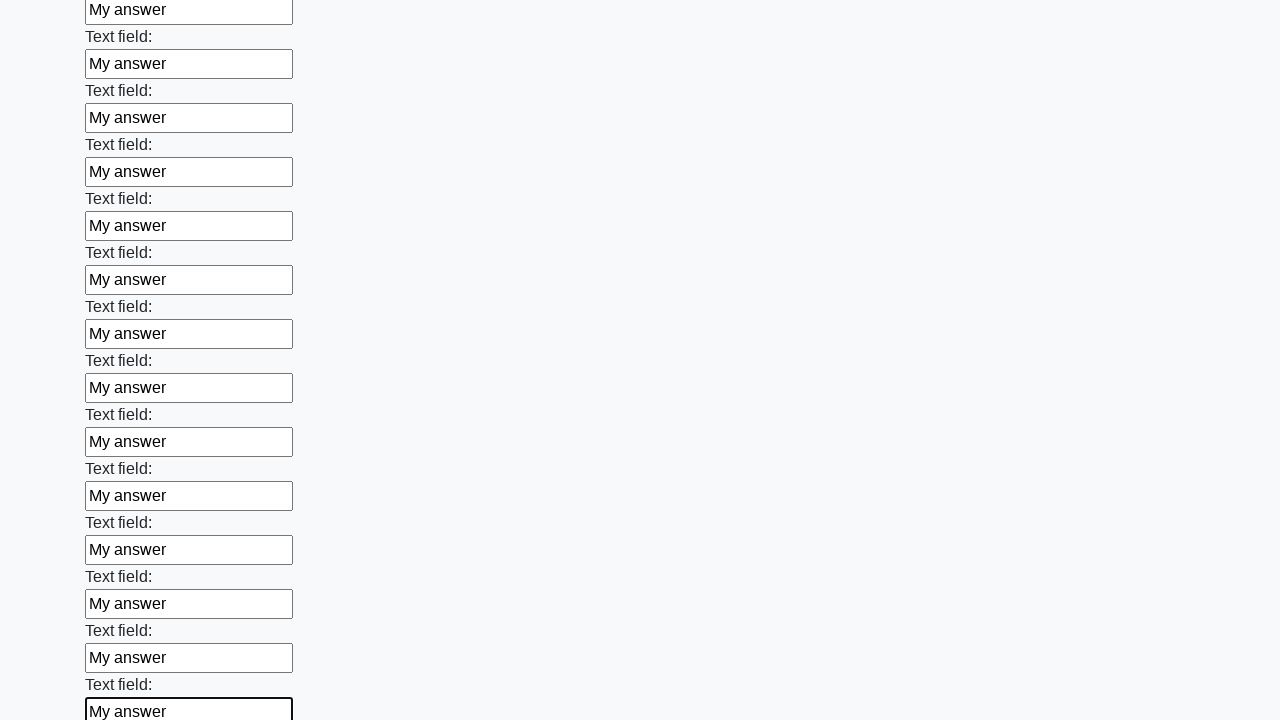

Filled an input field with 'My answer' on input >> nth=49
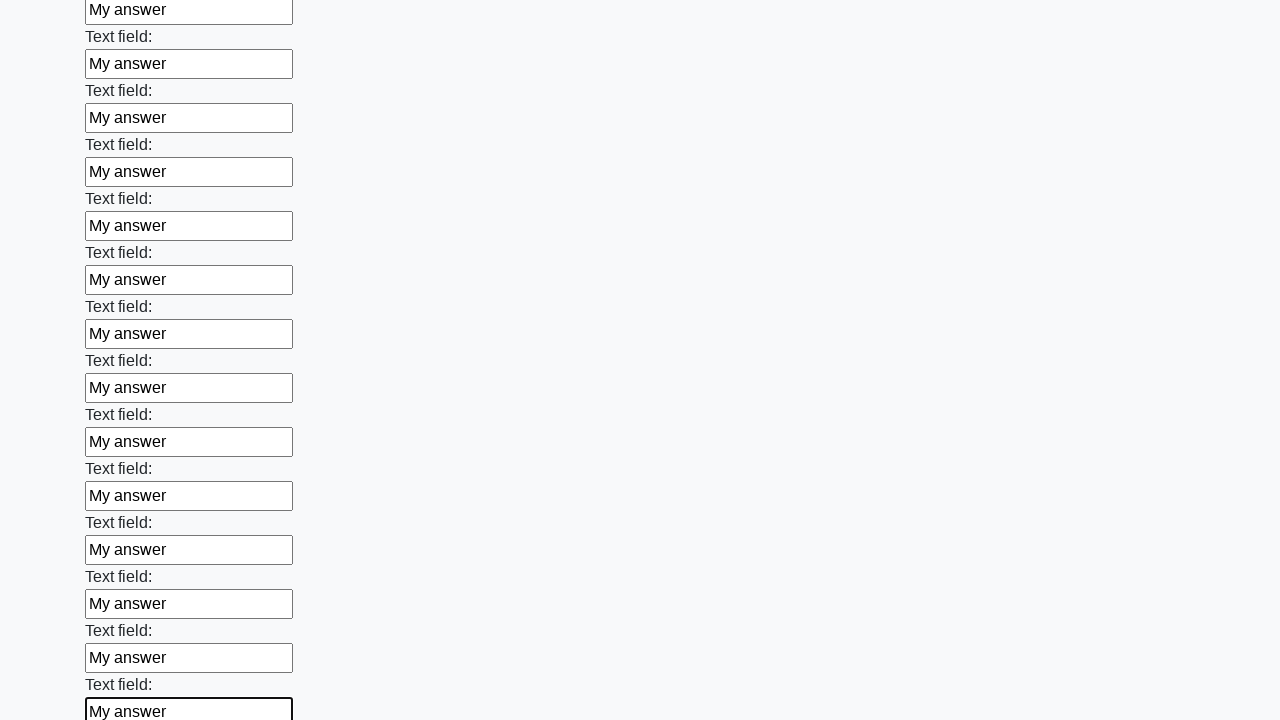

Filled an input field with 'My answer' on input >> nth=50
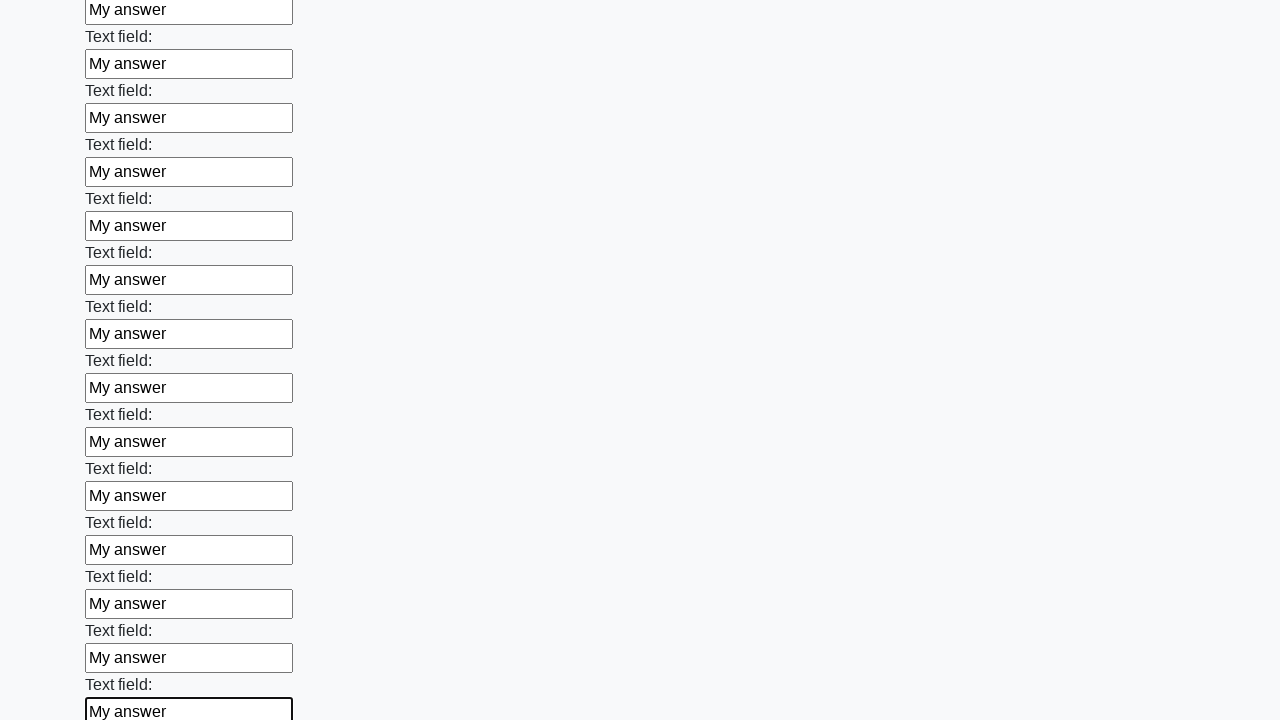

Filled an input field with 'My answer' on input >> nth=51
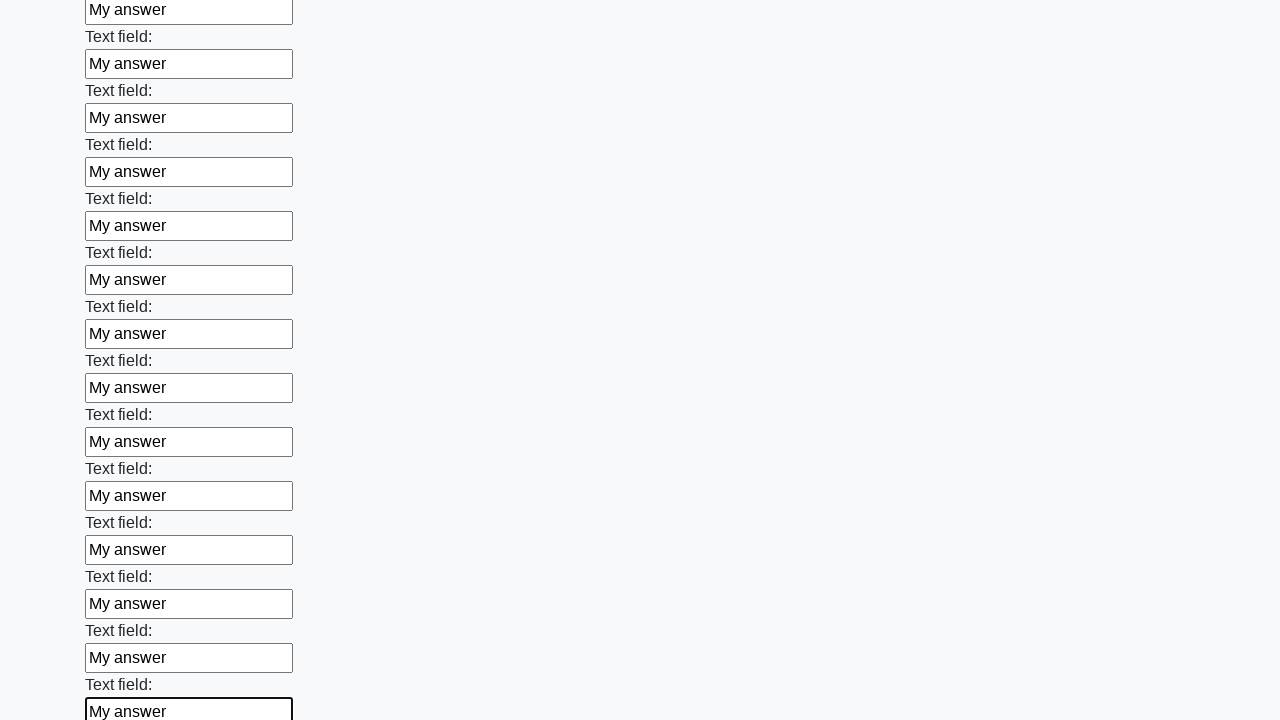

Filled an input field with 'My answer' on input >> nth=52
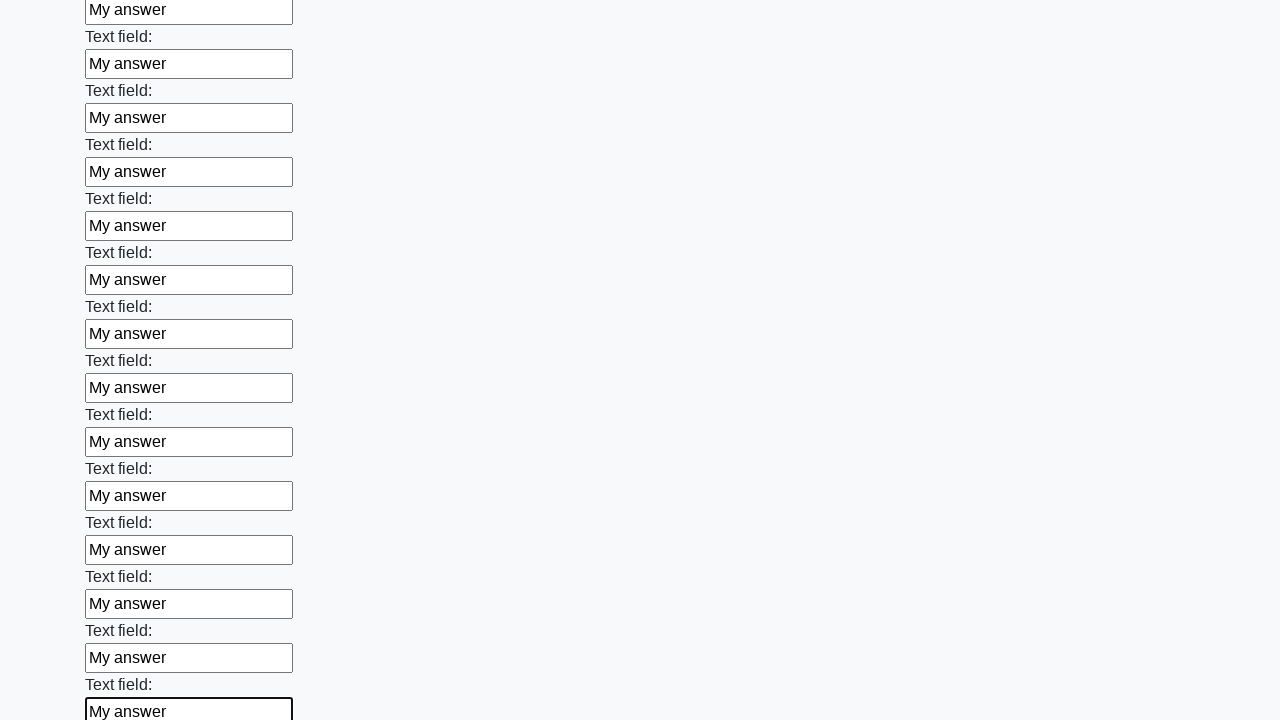

Filled an input field with 'My answer' on input >> nth=53
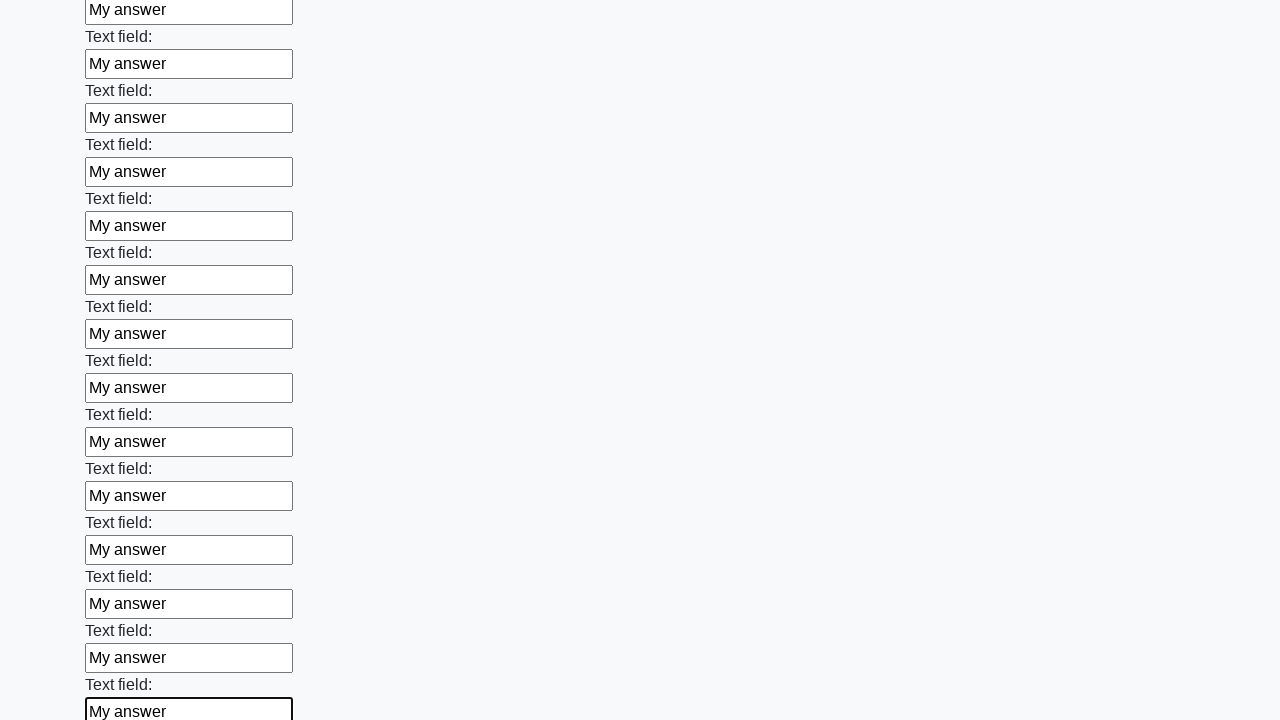

Filled an input field with 'My answer' on input >> nth=54
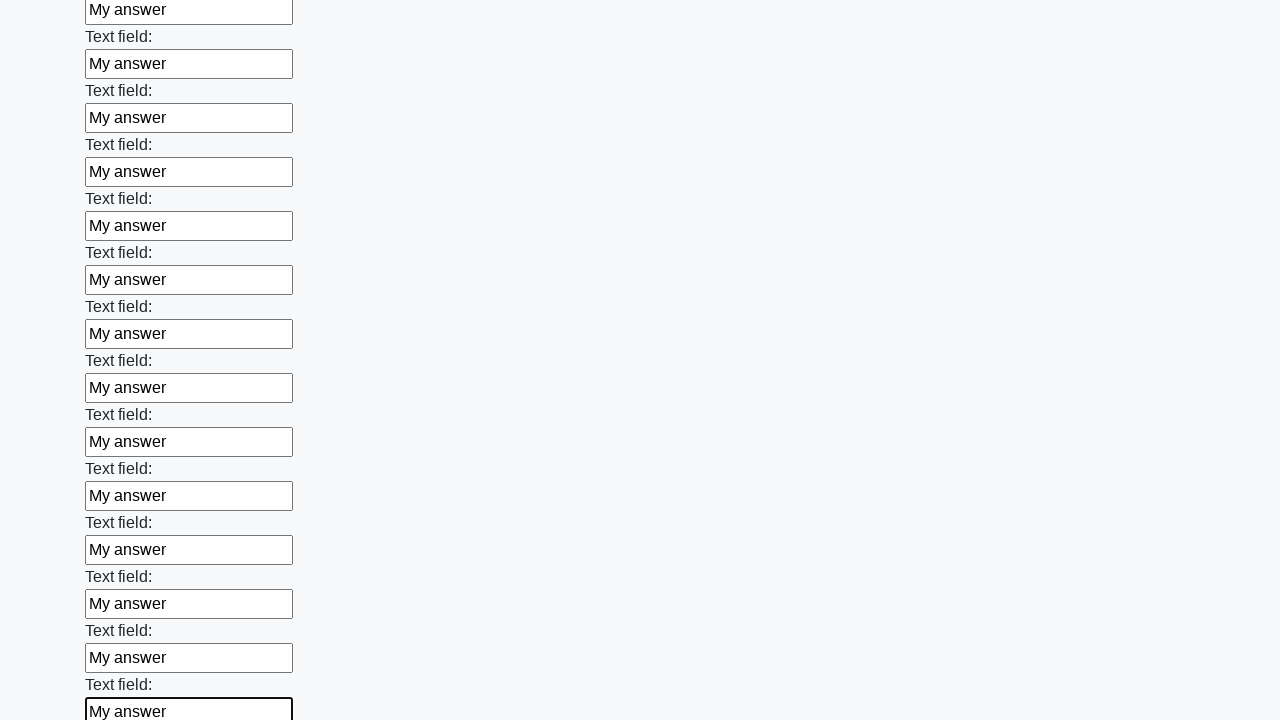

Filled an input field with 'My answer' on input >> nth=55
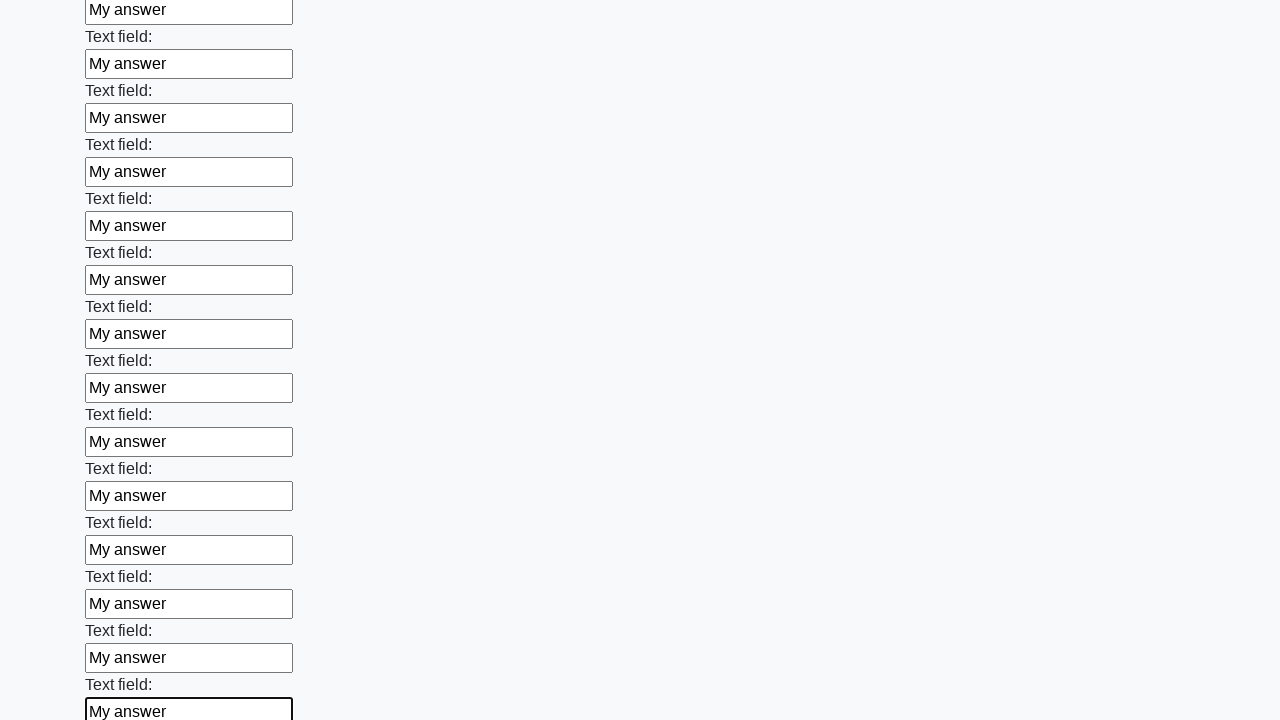

Filled an input field with 'My answer' on input >> nth=56
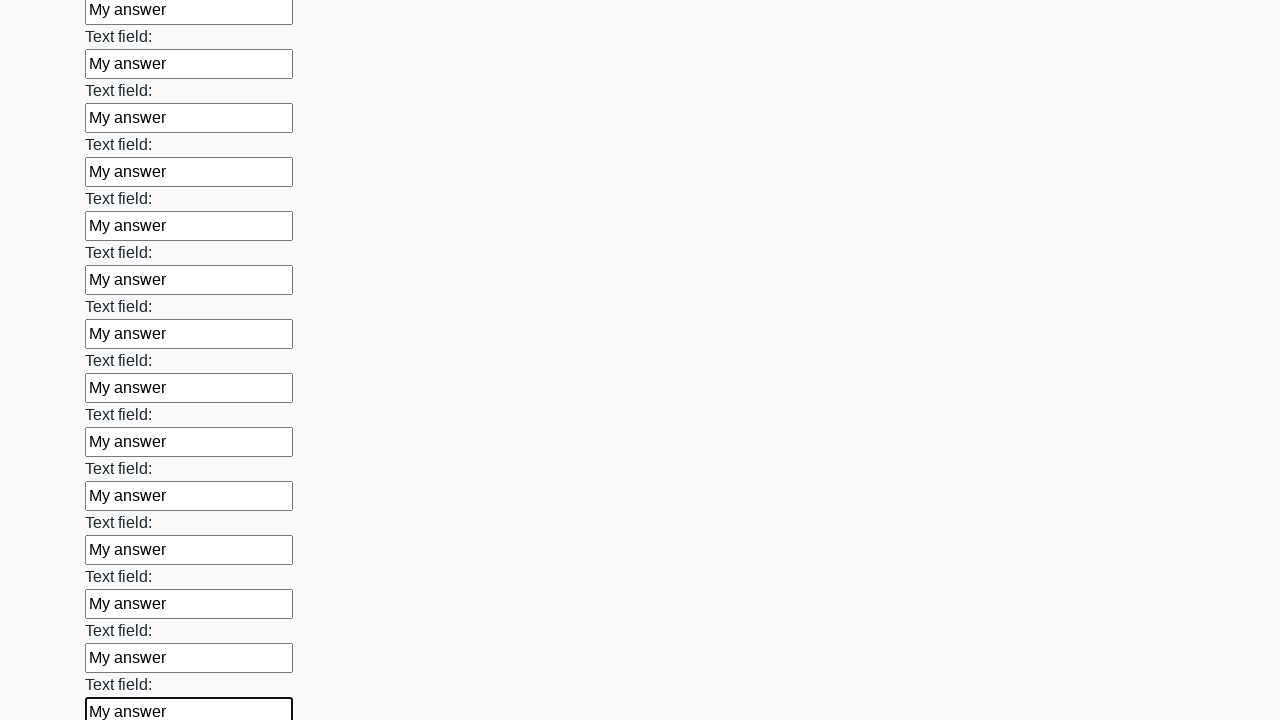

Filled an input field with 'My answer' on input >> nth=57
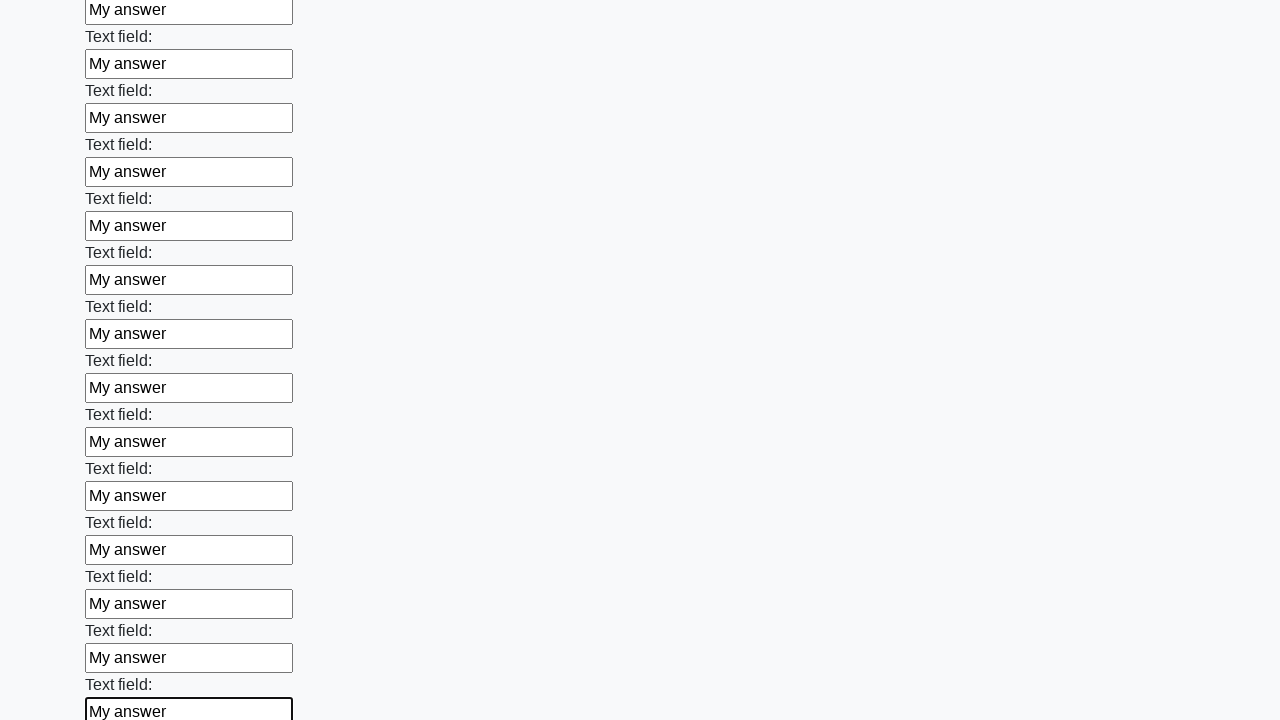

Filled an input field with 'My answer' on input >> nth=58
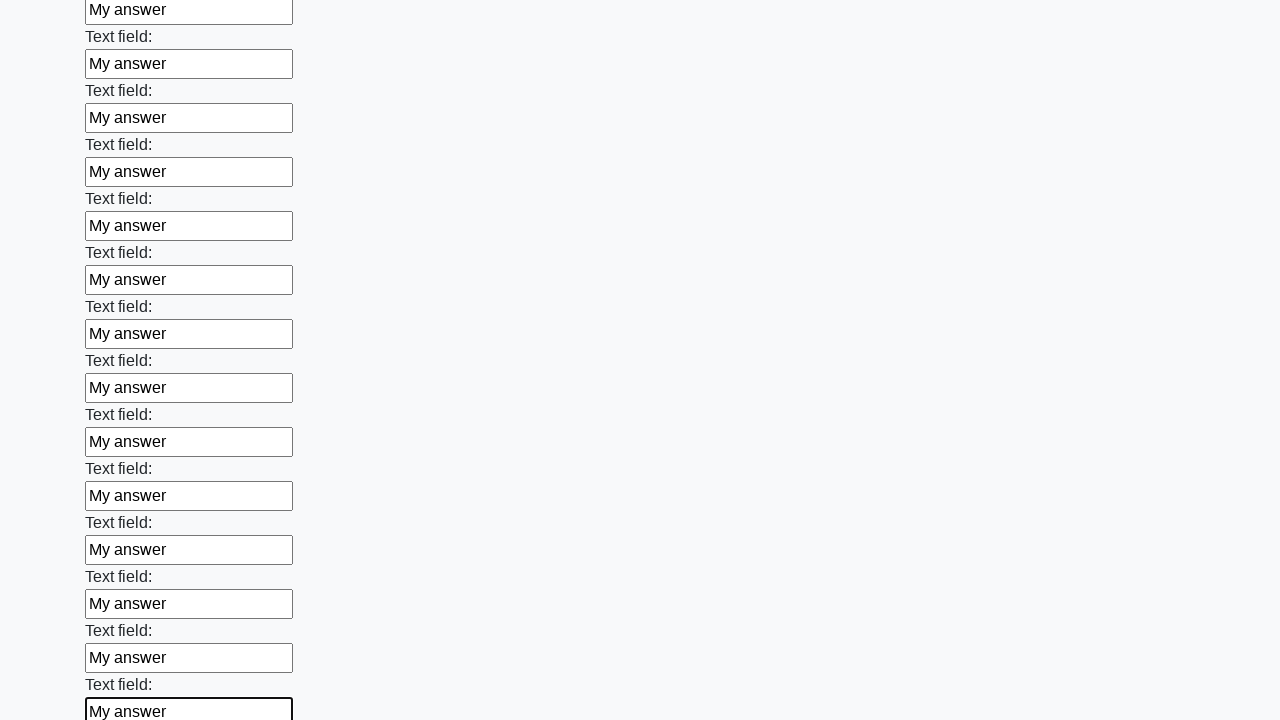

Filled an input field with 'My answer' on input >> nth=59
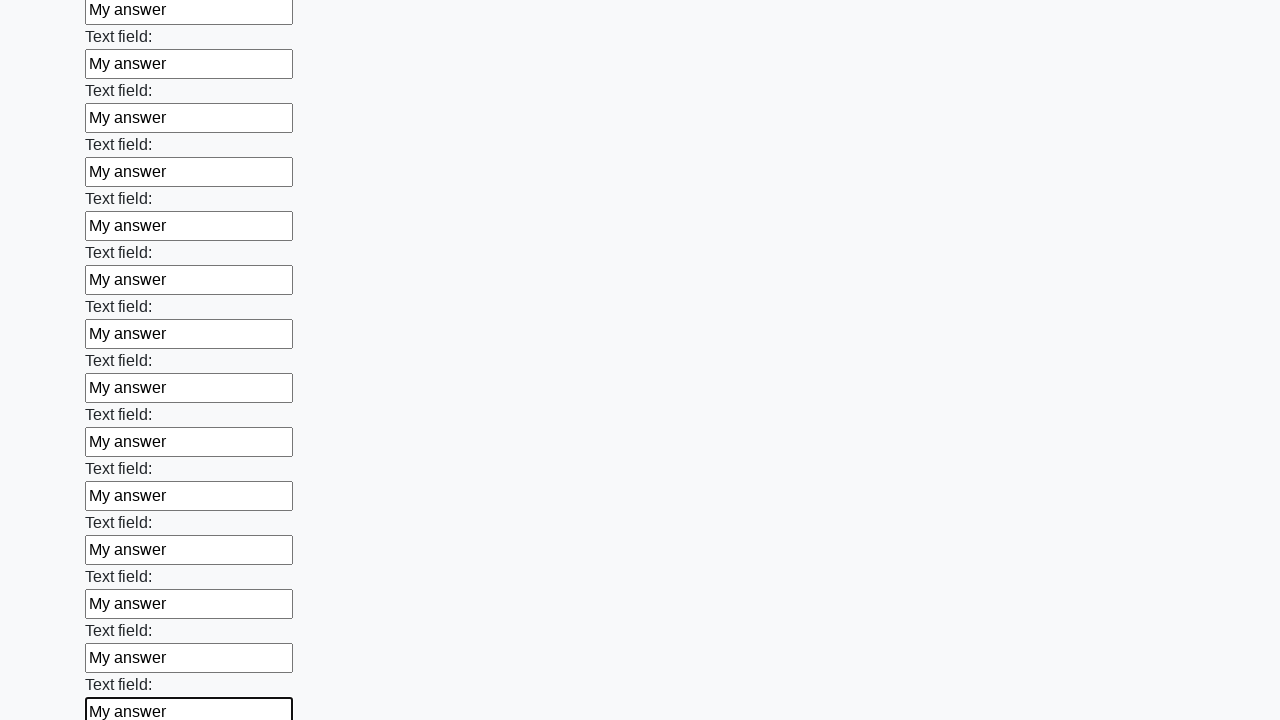

Filled an input field with 'My answer' on input >> nth=60
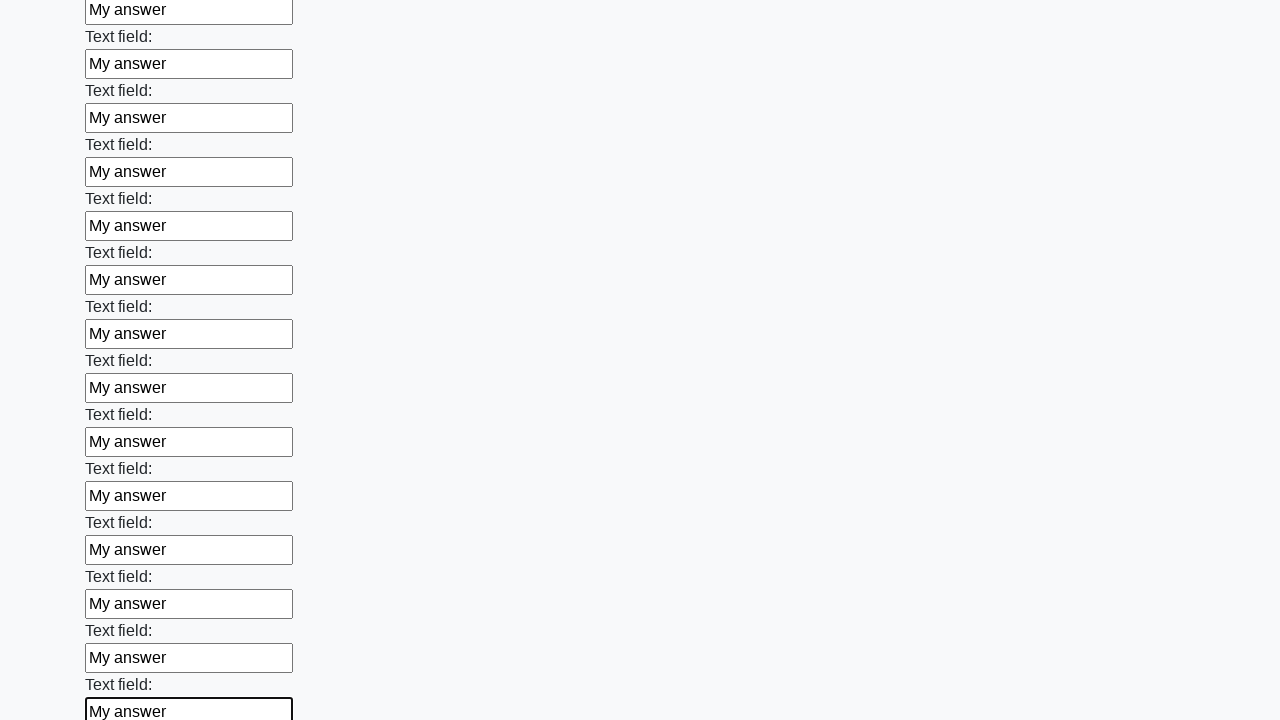

Filled an input field with 'My answer' on input >> nth=61
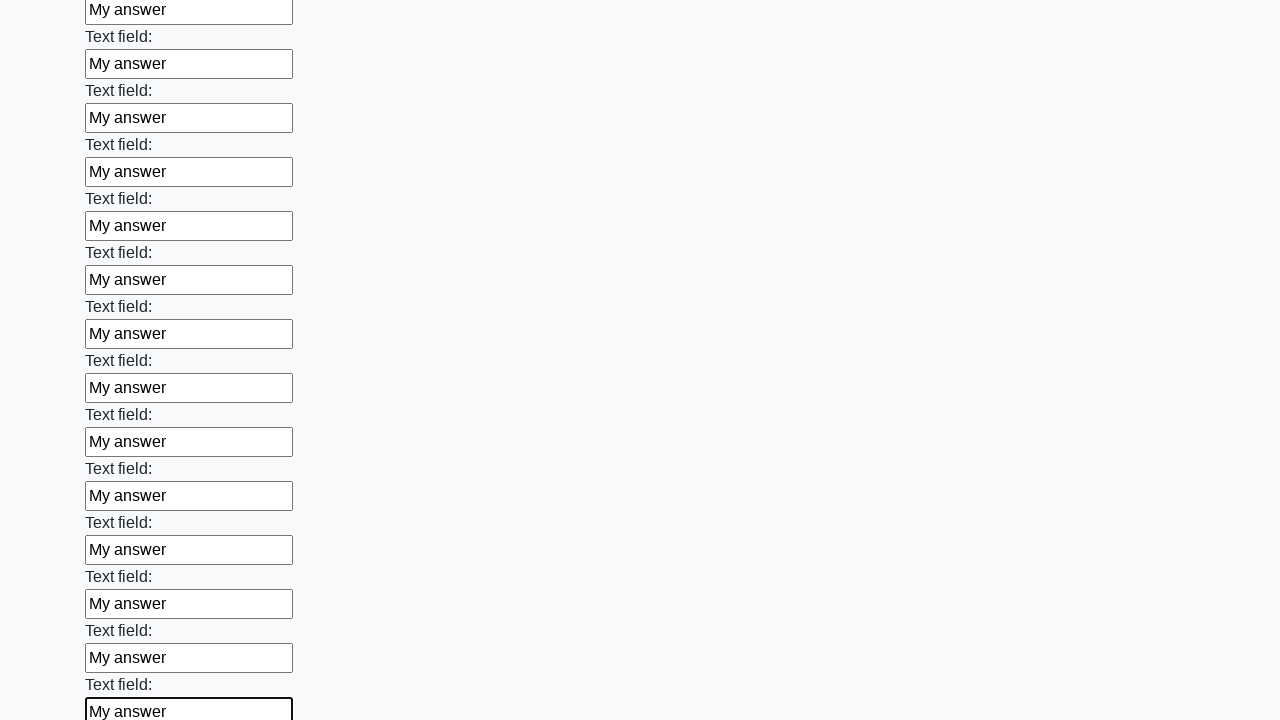

Filled an input field with 'My answer' on input >> nth=62
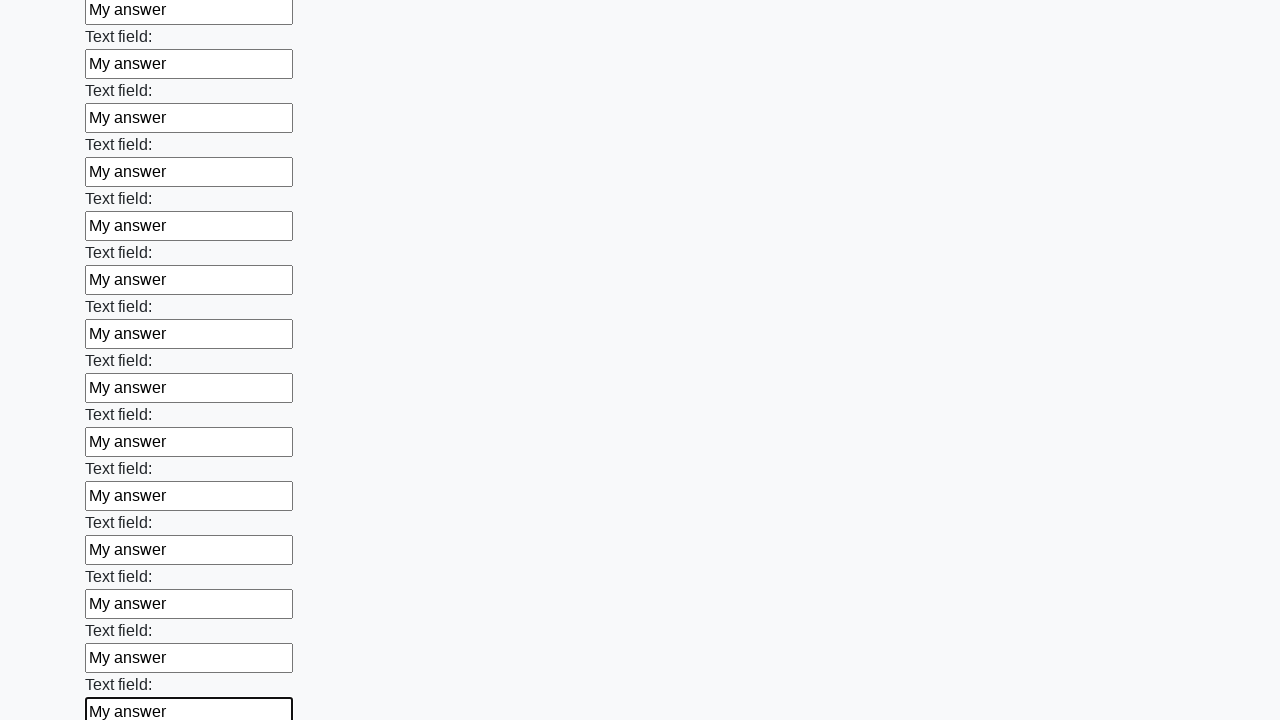

Filled an input field with 'My answer' on input >> nth=63
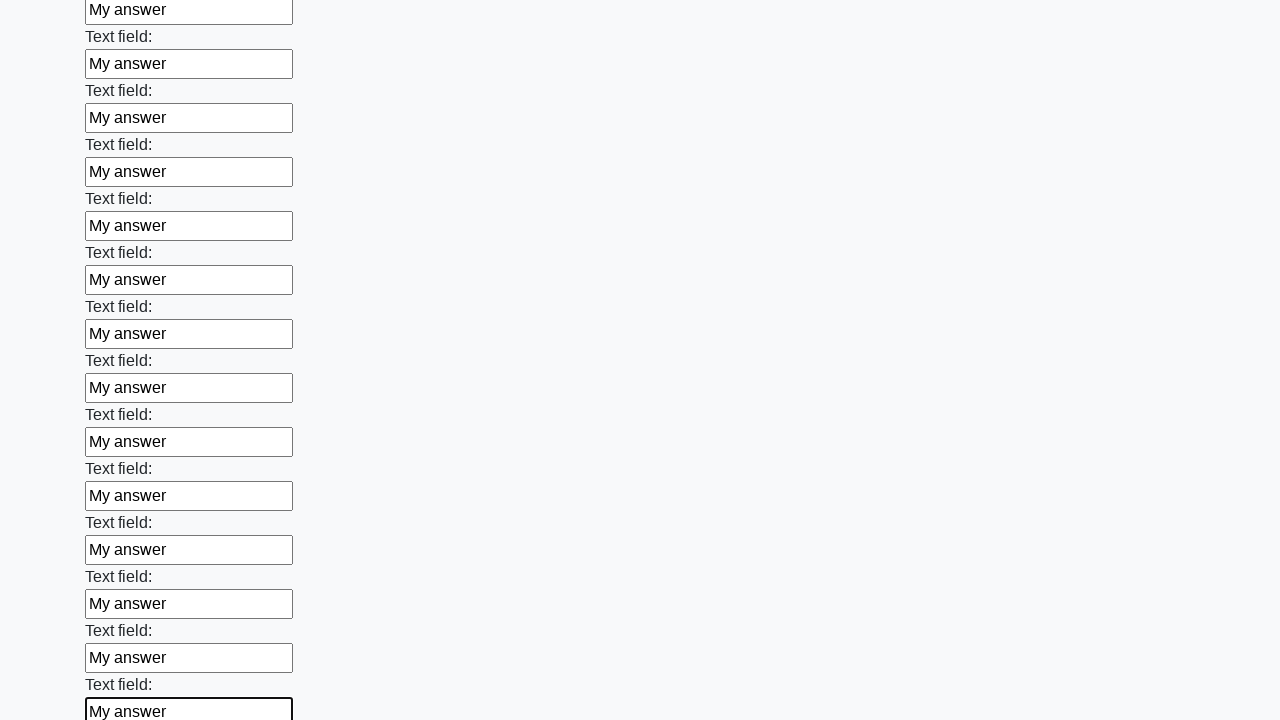

Filled an input field with 'My answer' on input >> nth=64
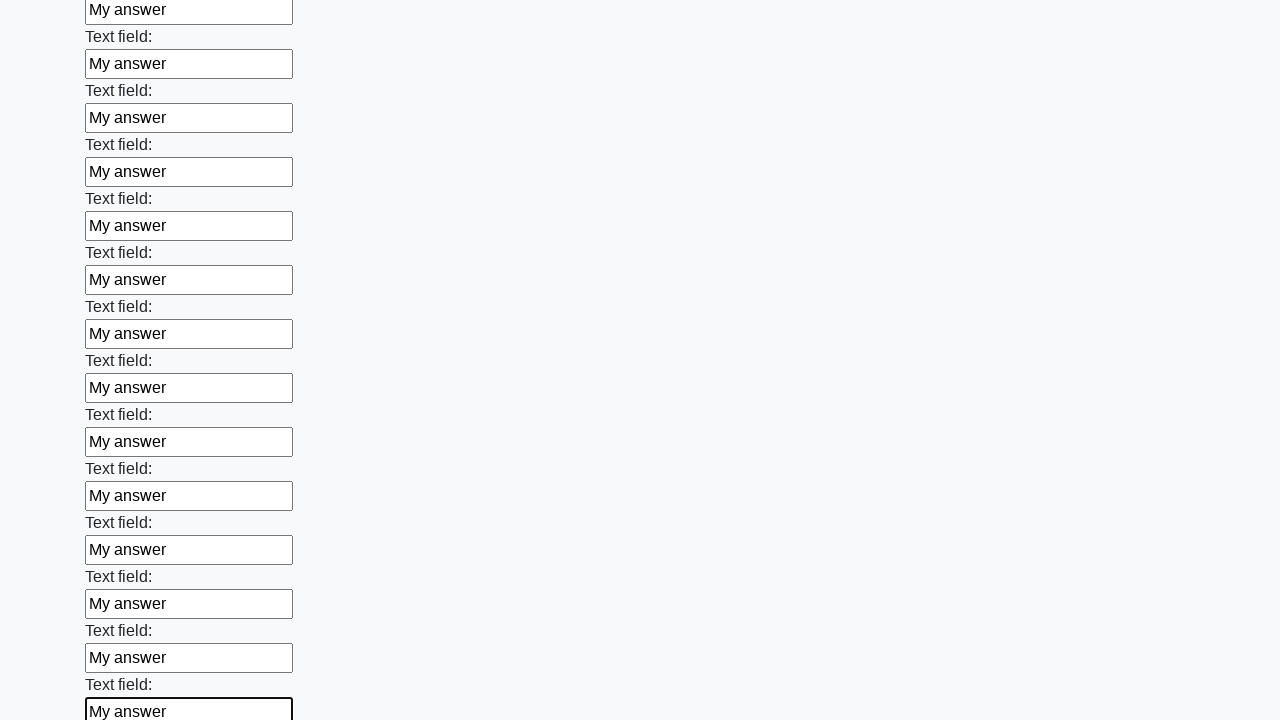

Filled an input field with 'My answer' on input >> nth=65
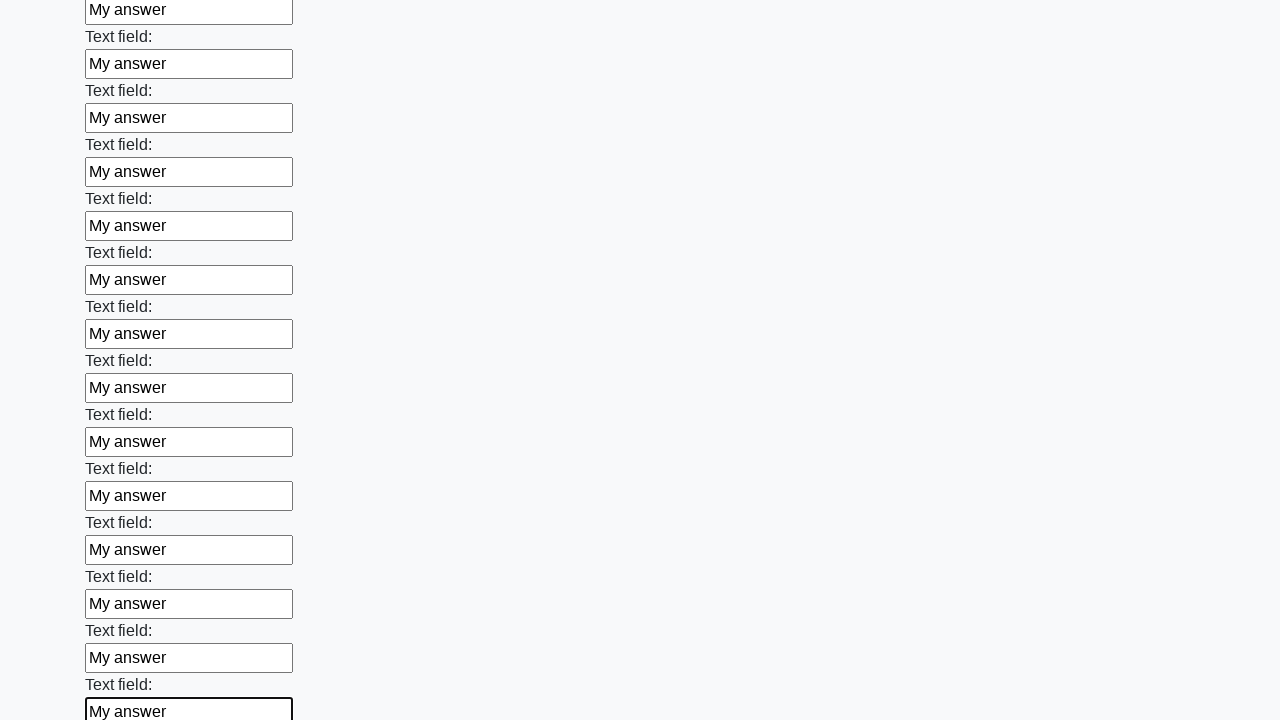

Filled an input field with 'My answer' on input >> nth=66
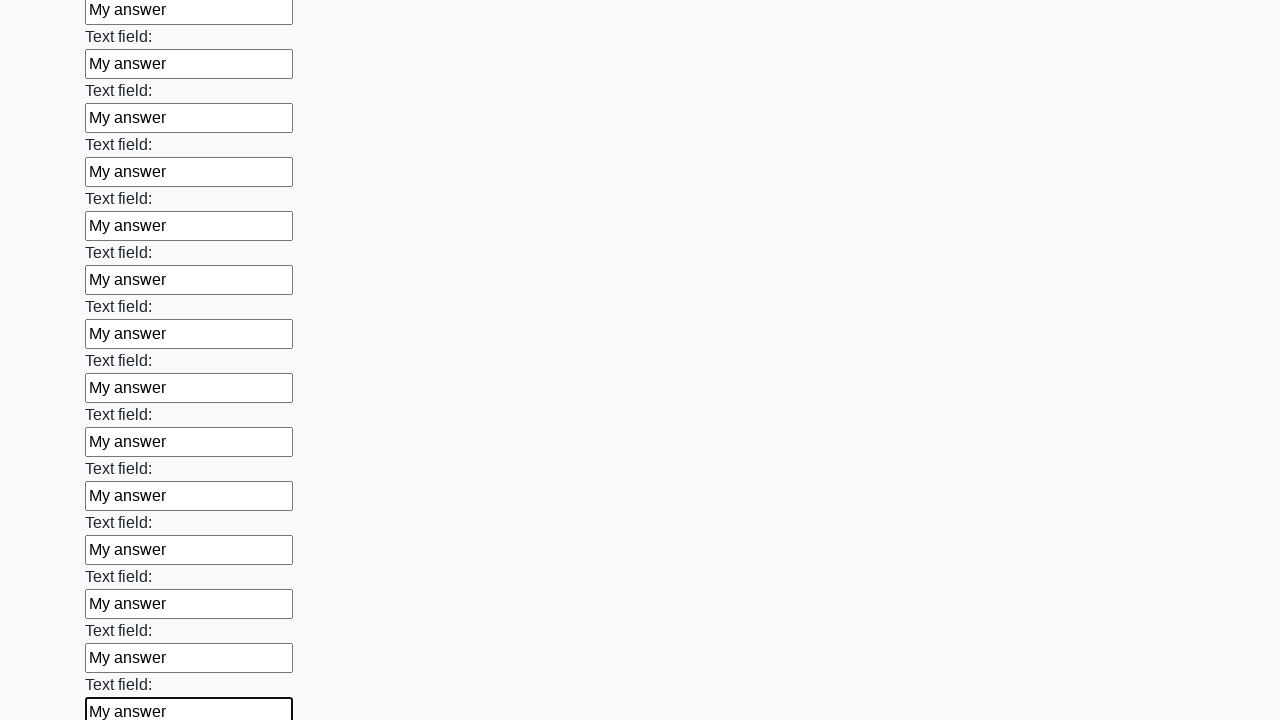

Filled an input field with 'My answer' on input >> nth=67
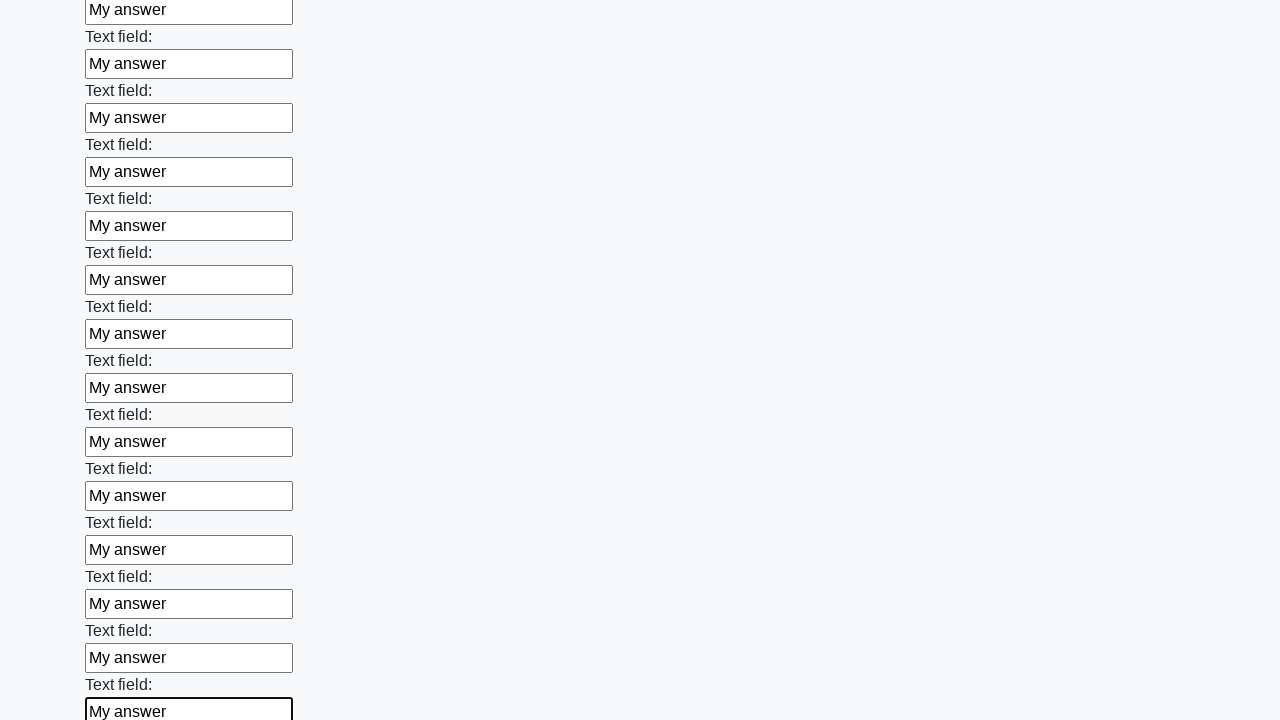

Filled an input field with 'My answer' on input >> nth=68
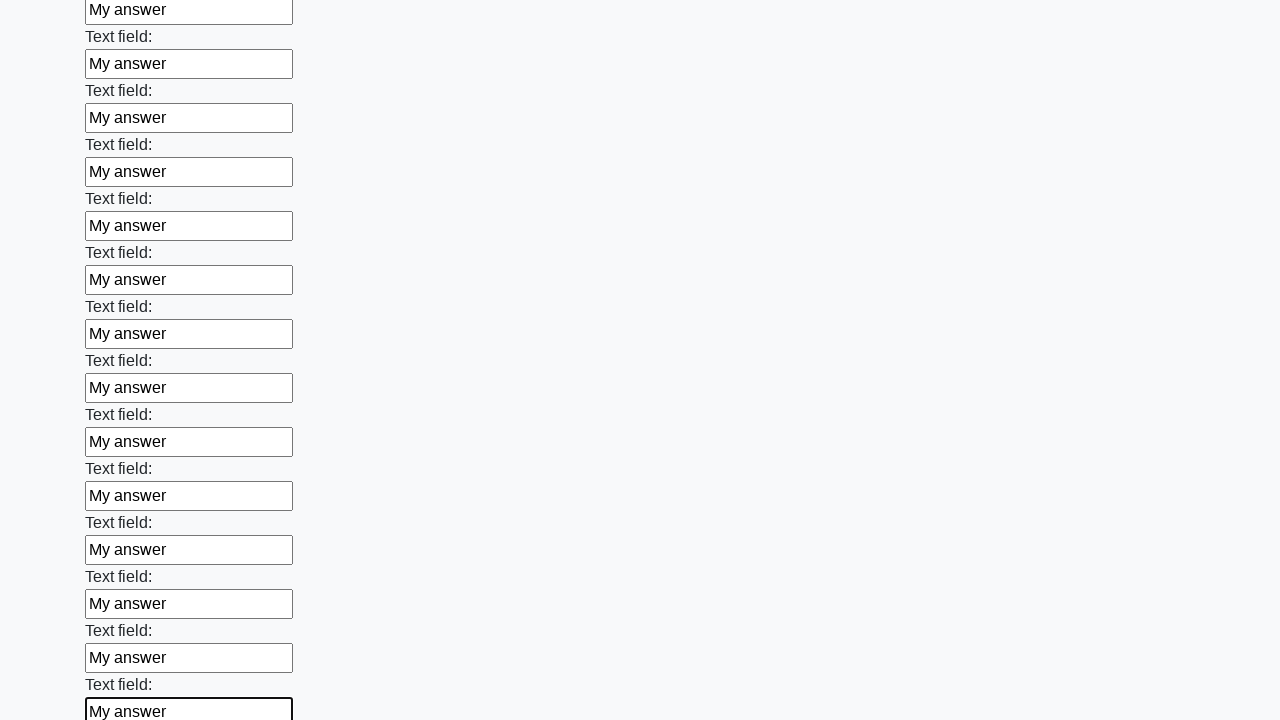

Filled an input field with 'My answer' on input >> nth=69
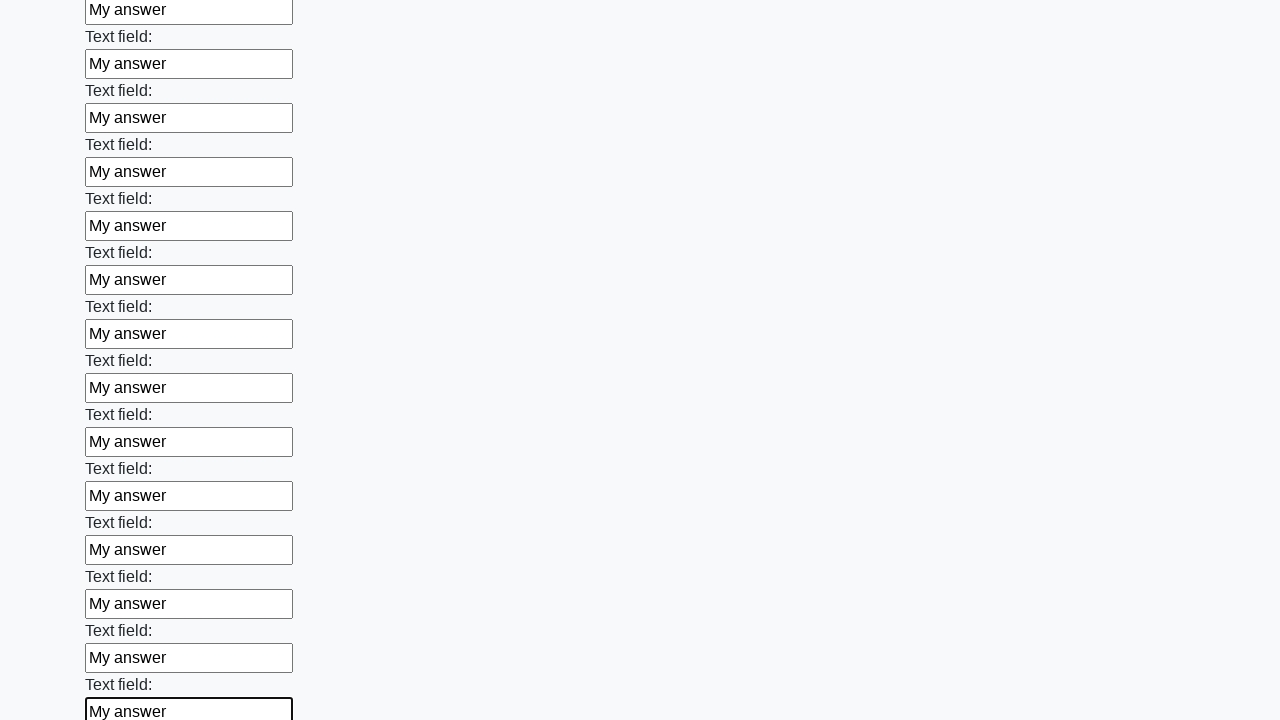

Filled an input field with 'My answer' on input >> nth=70
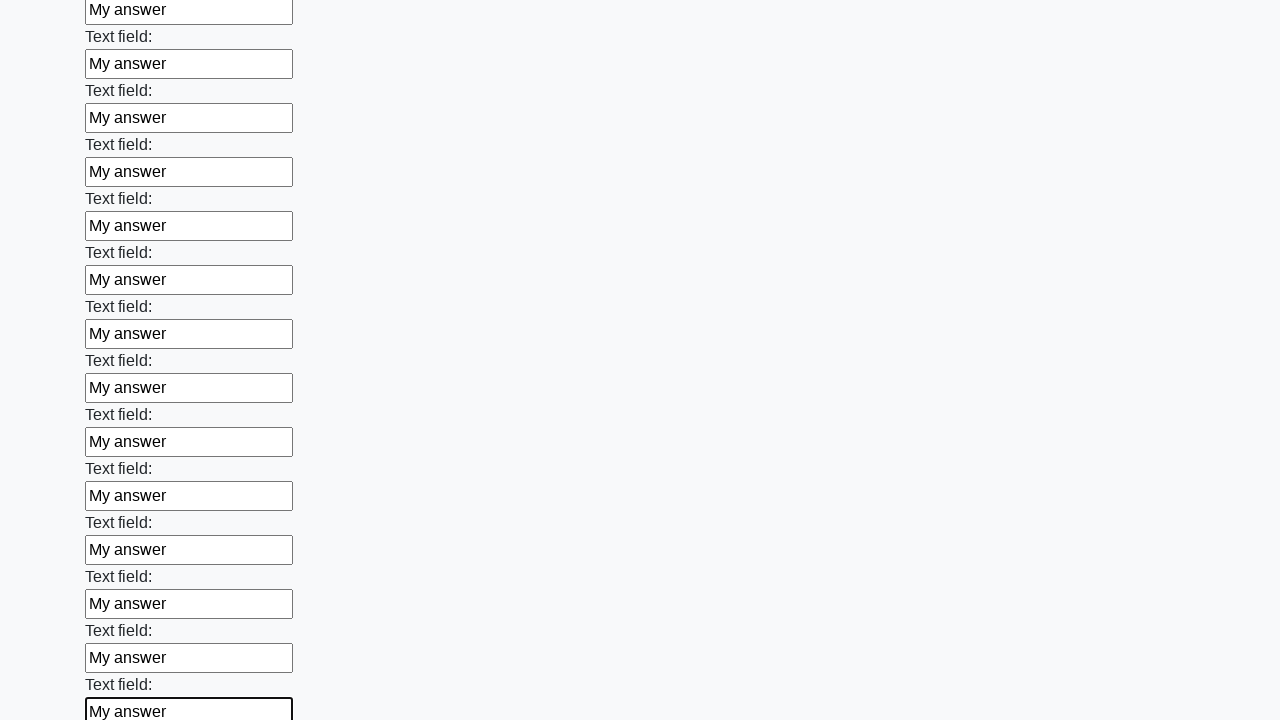

Filled an input field with 'My answer' on input >> nth=71
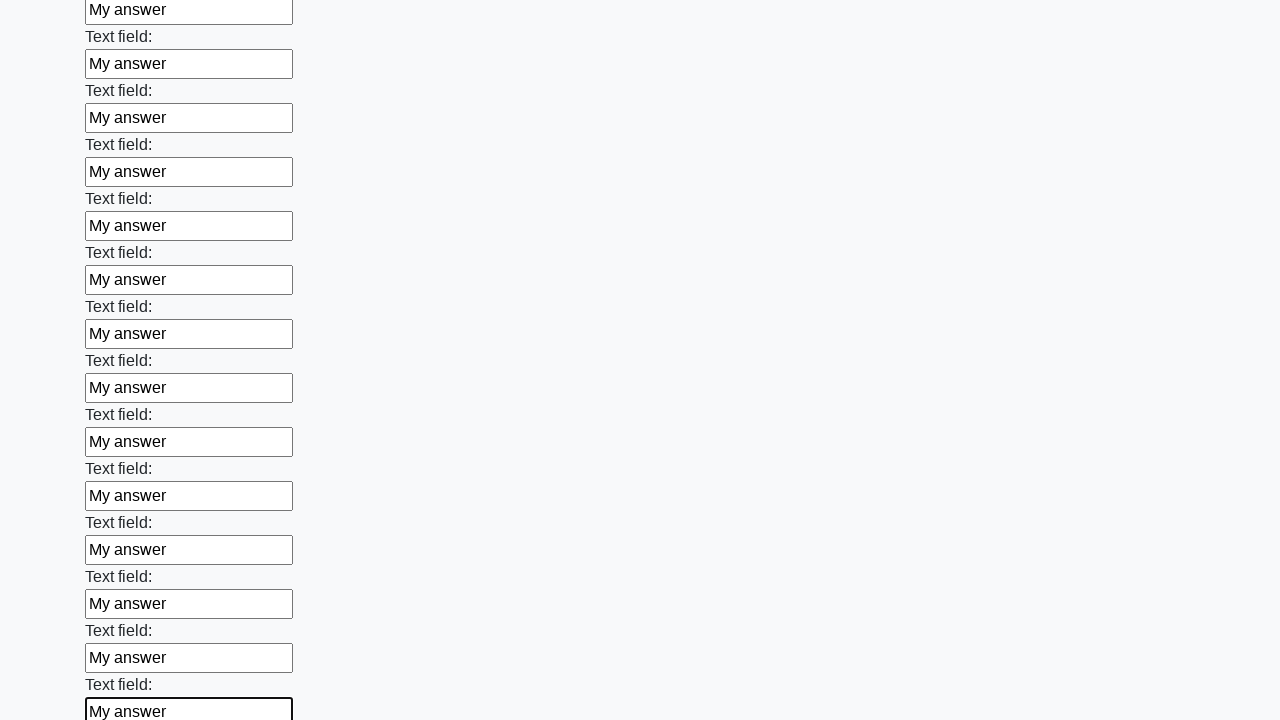

Filled an input field with 'My answer' on input >> nth=72
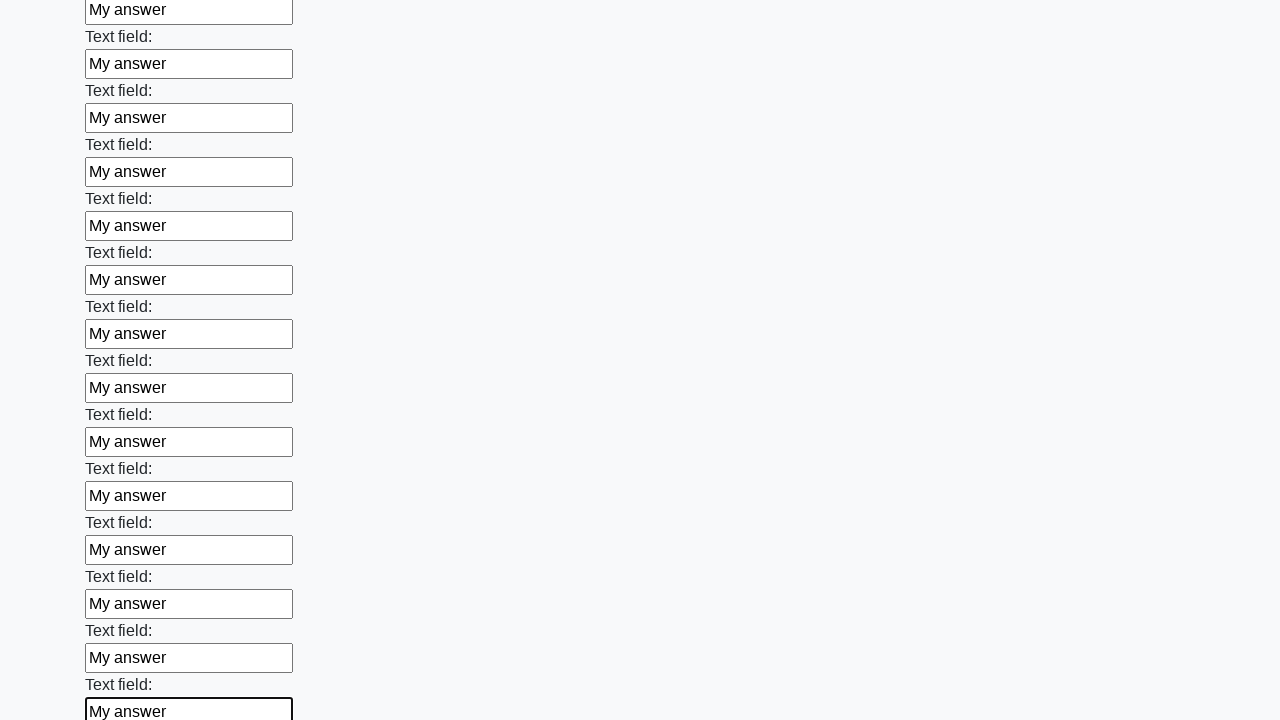

Filled an input field with 'My answer' on input >> nth=73
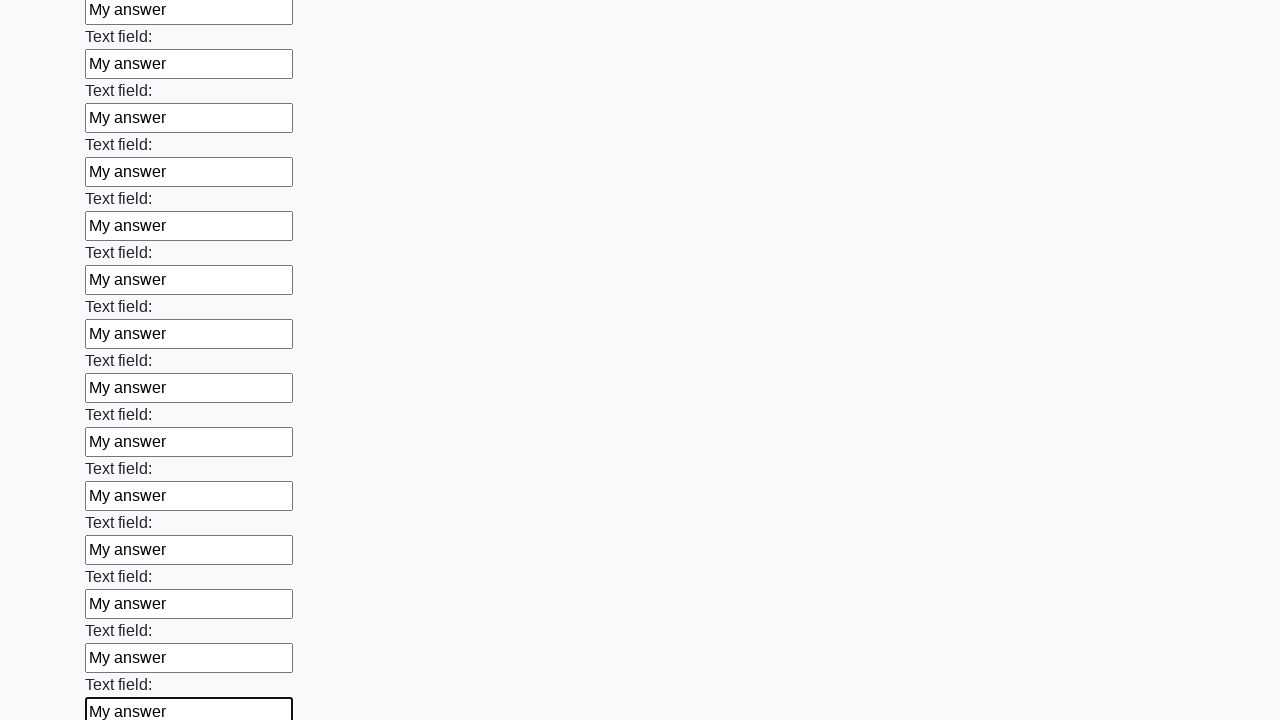

Filled an input field with 'My answer' on input >> nth=74
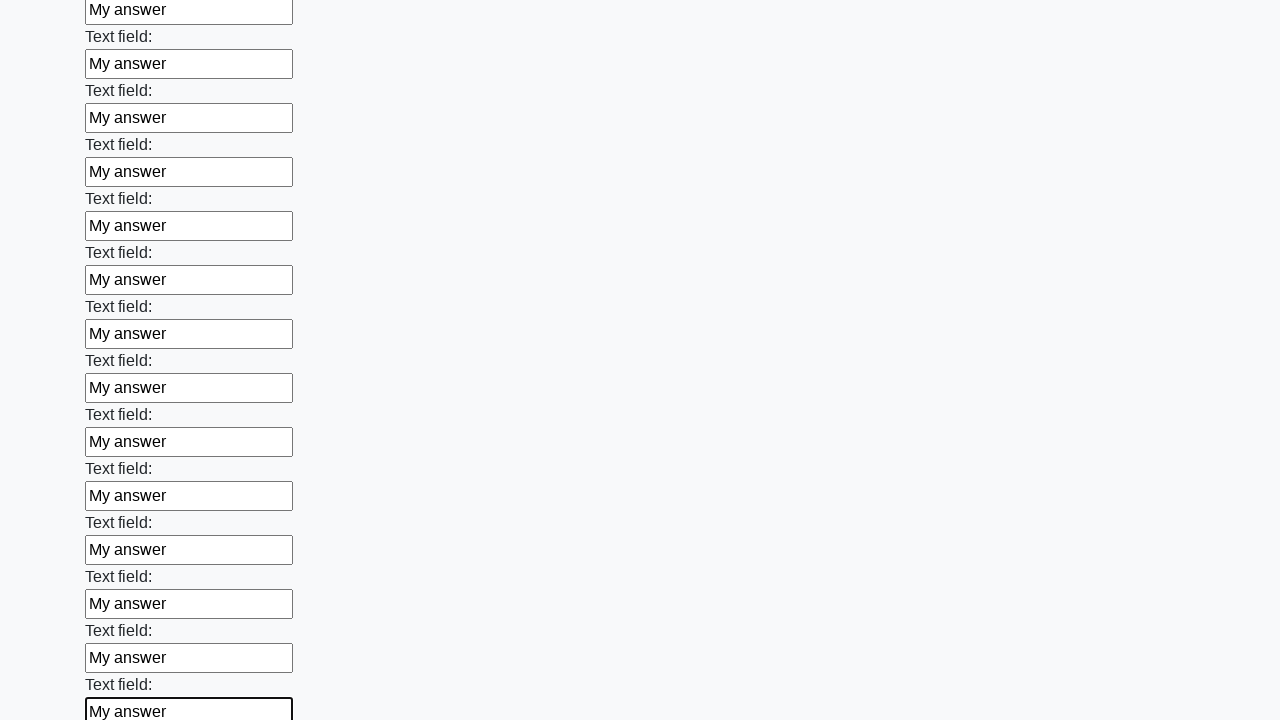

Filled an input field with 'My answer' on input >> nth=75
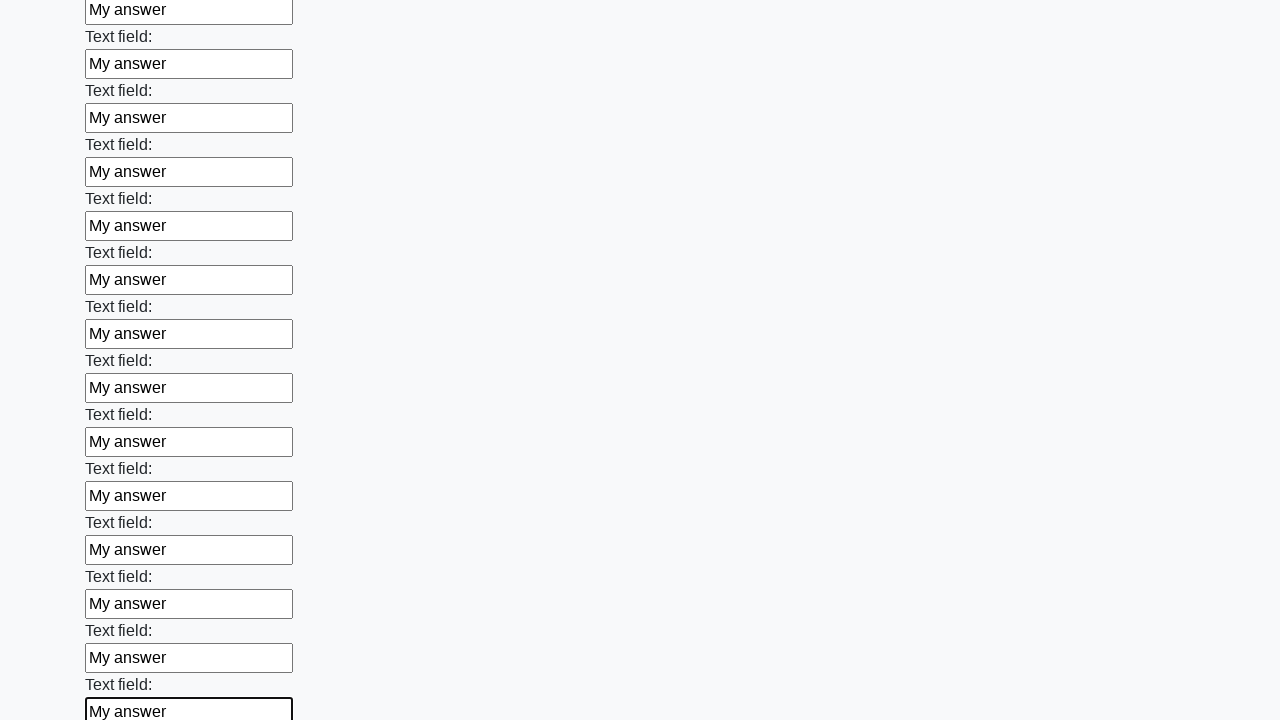

Filled an input field with 'My answer' on input >> nth=76
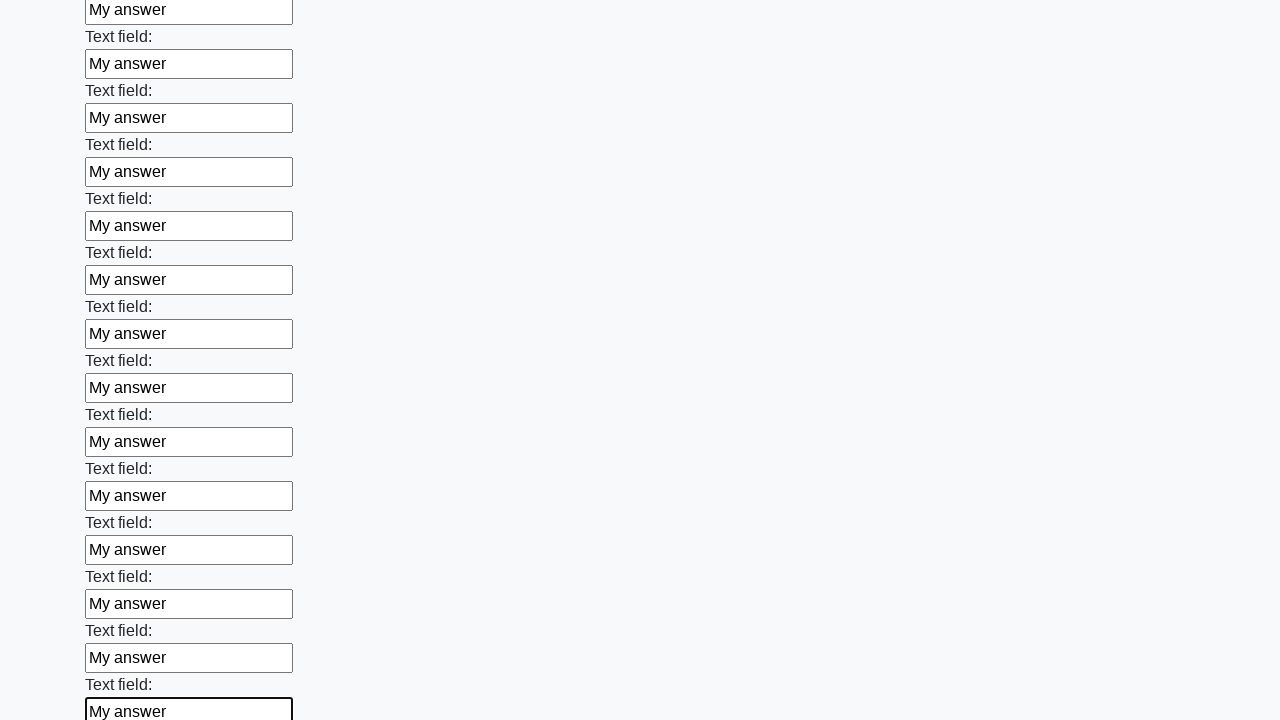

Filled an input field with 'My answer' on input >> nth=77
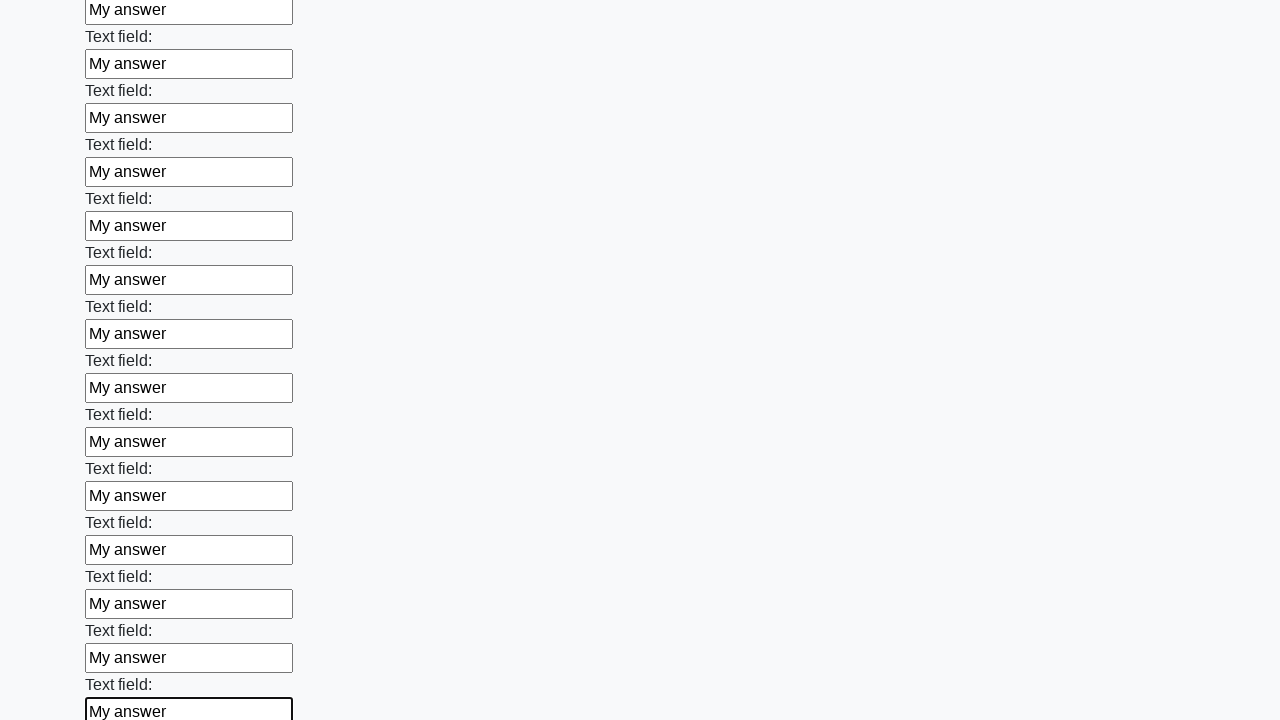

Filled an input field with 'My answer' on input >> nth=78
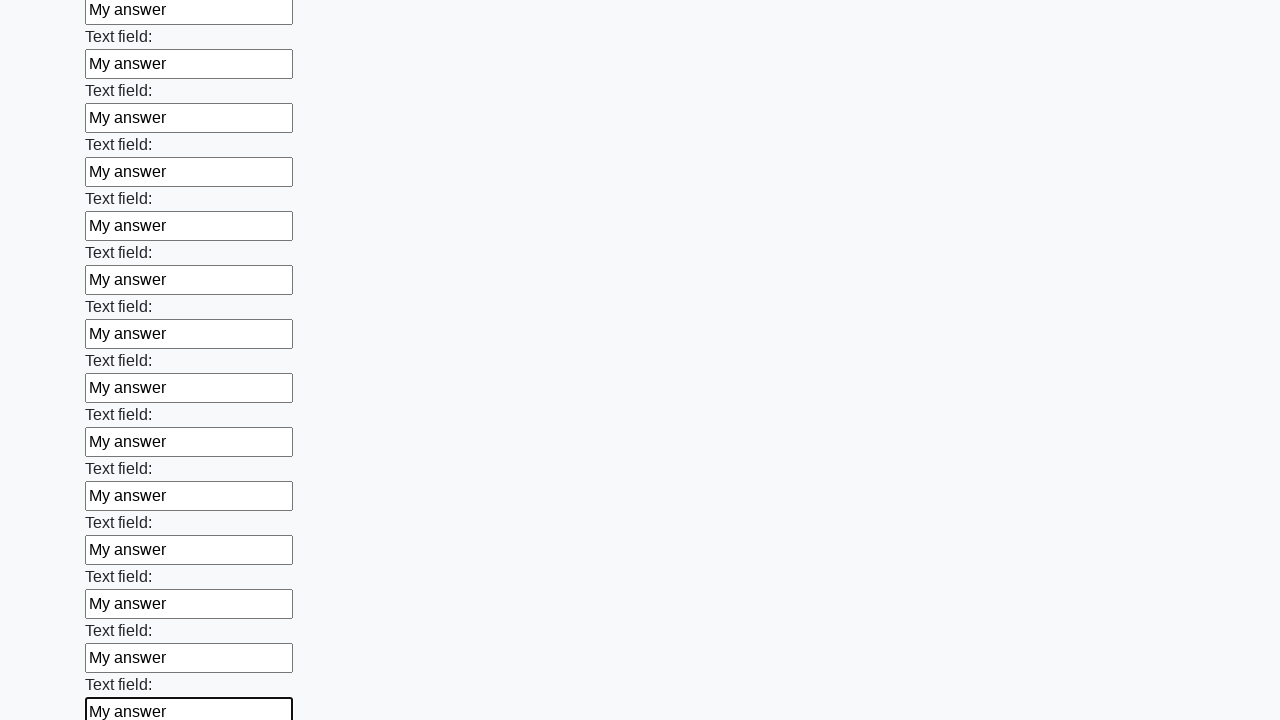

Filled an input field with 'My answer' on input >> nth=79
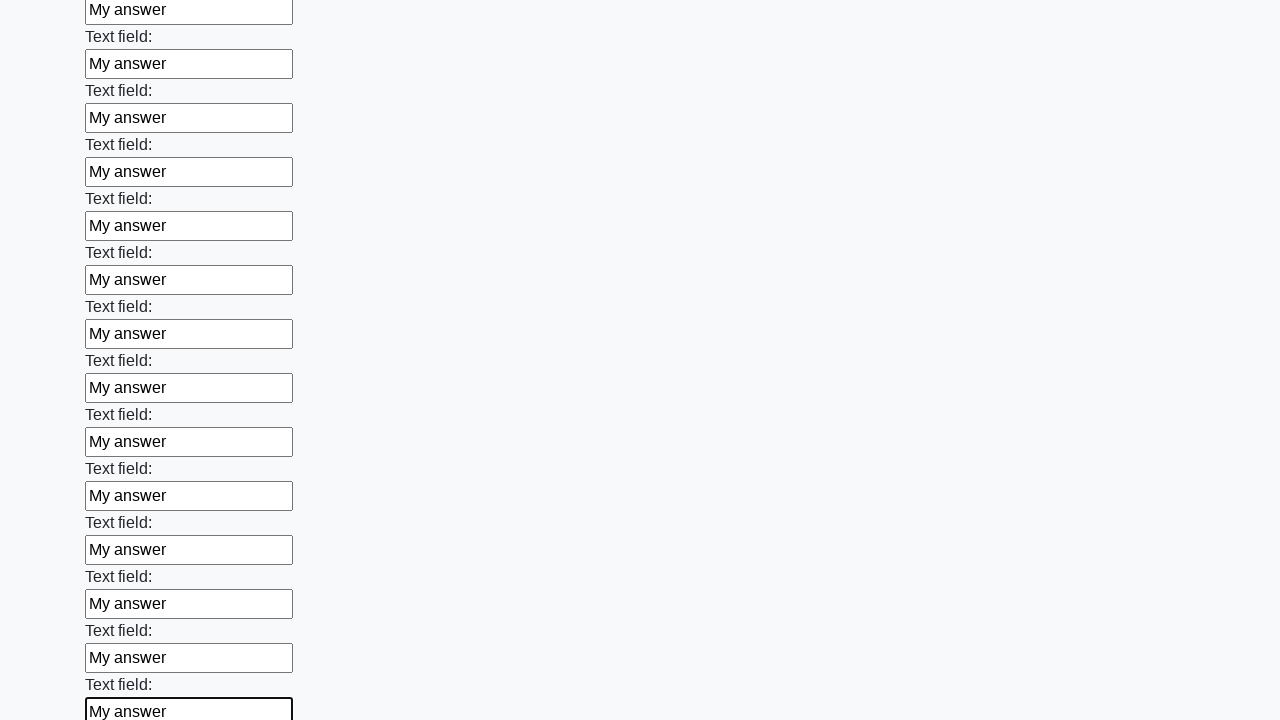

Filled an input field with 'My answer' on input >> nth=80
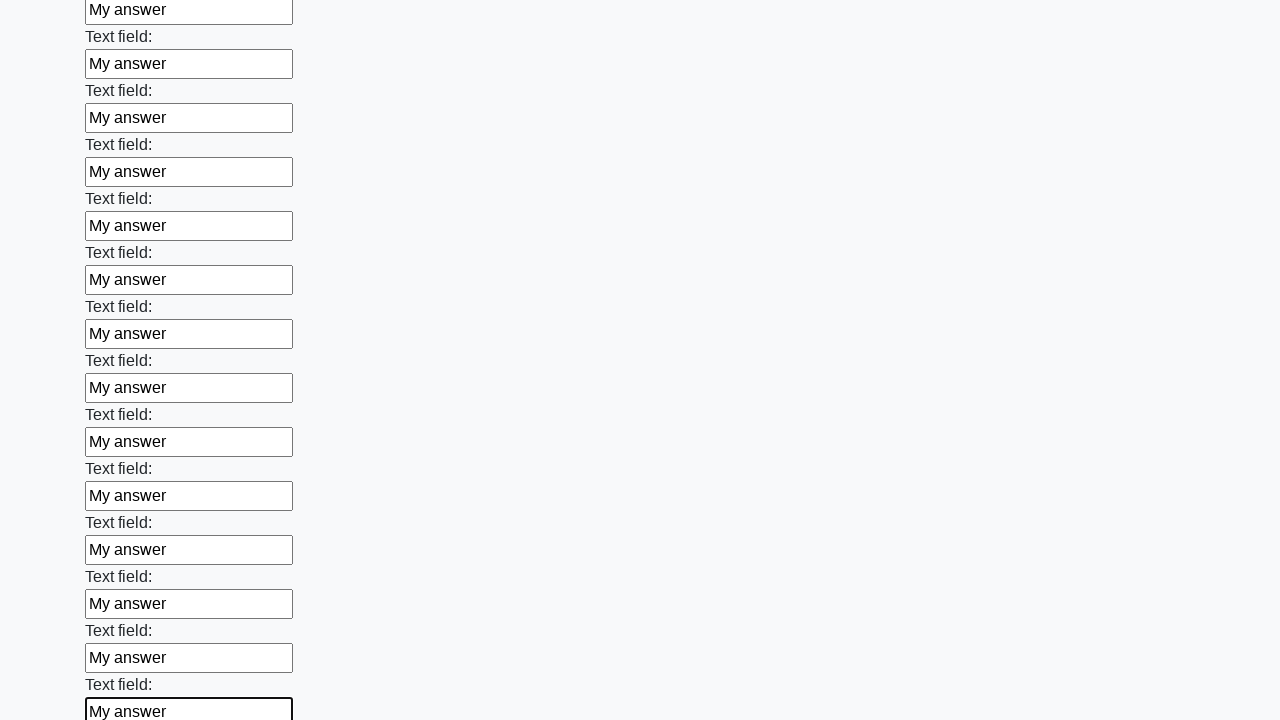

Filled an input field with 'My answer' on input >> nth=81
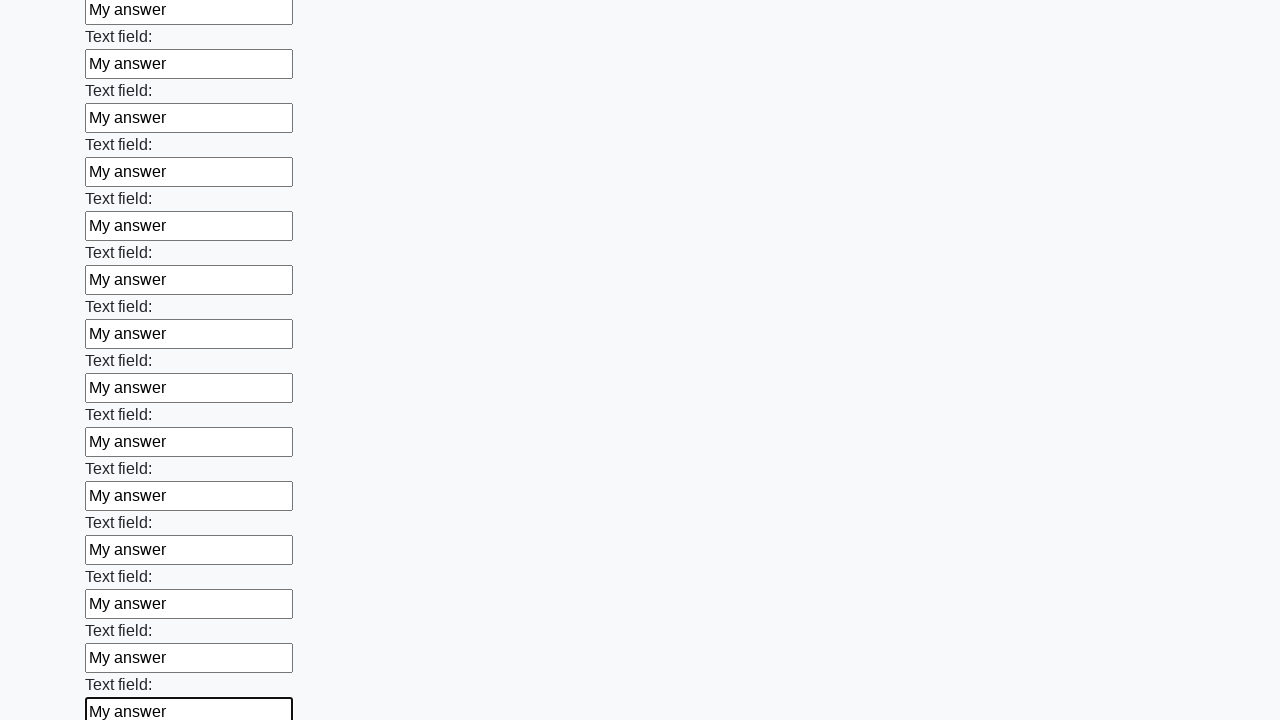

Filled an input field with 'My answer' on input >> nth=82
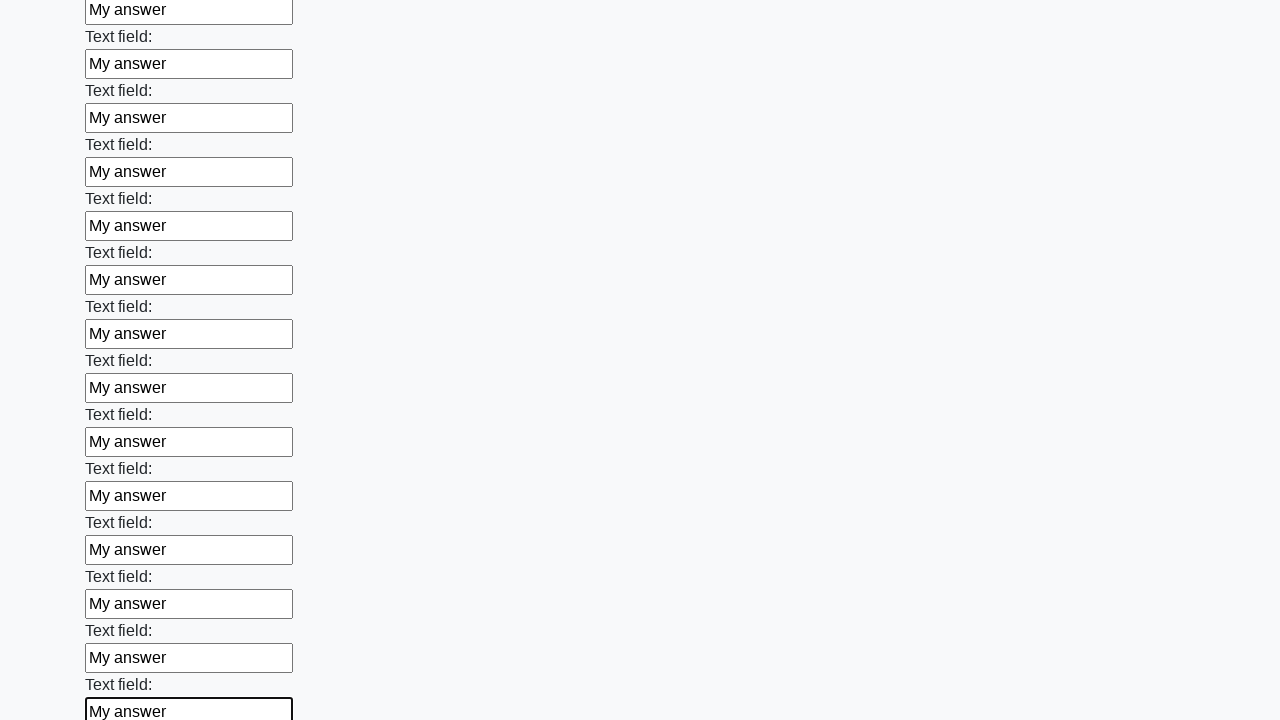

Filled an input field with 'My answer' on input >> nth=83
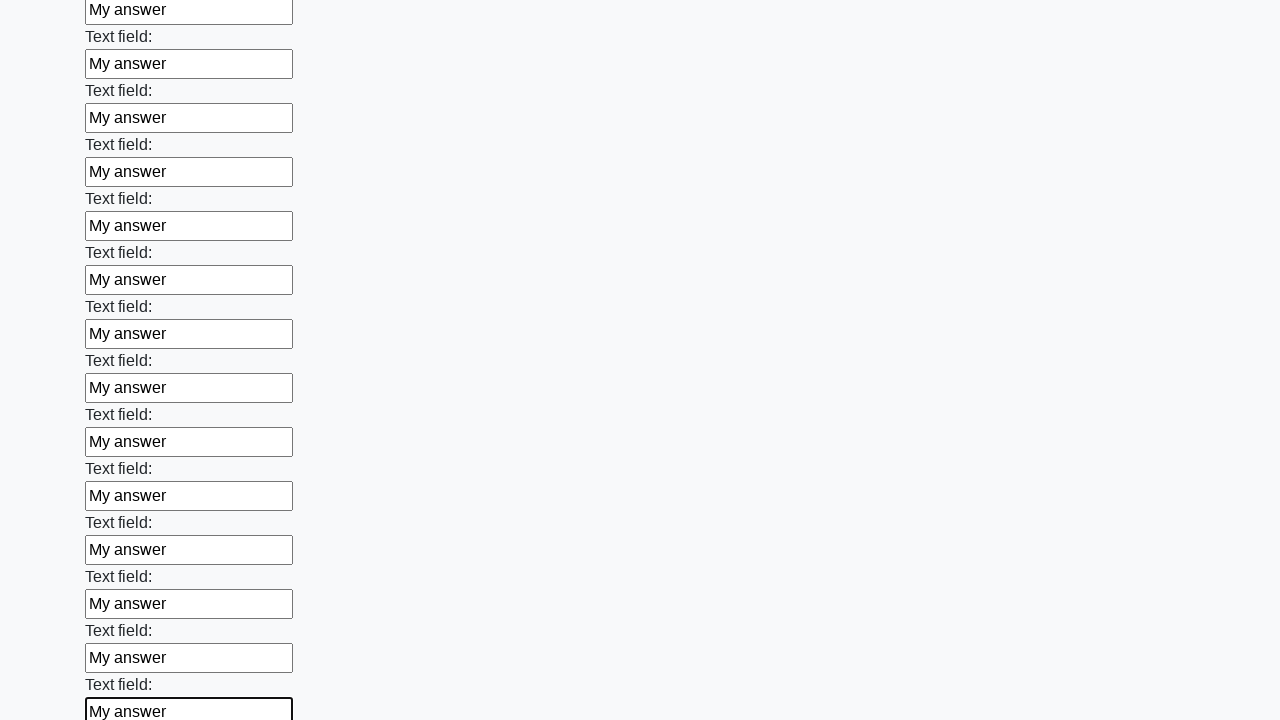

Filled an input field with 'My answer' on input >> nth=84
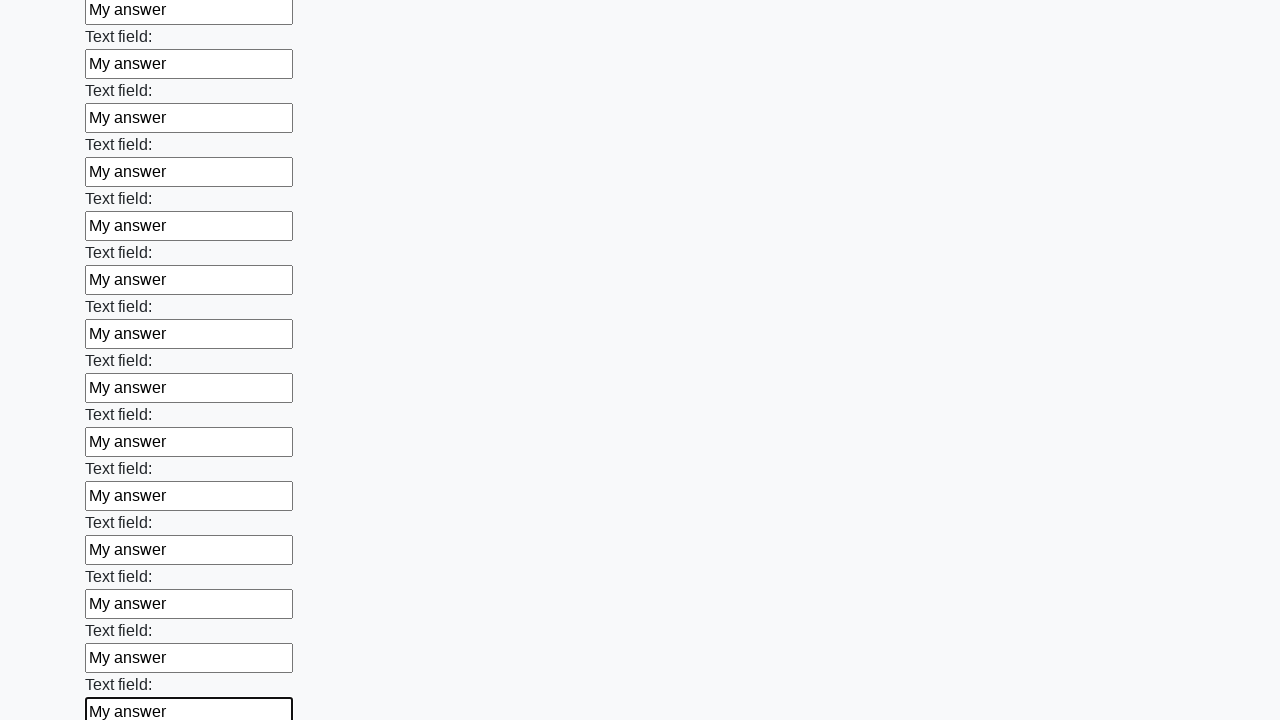

Filled an input field with 'My answer' on input >> nth=85
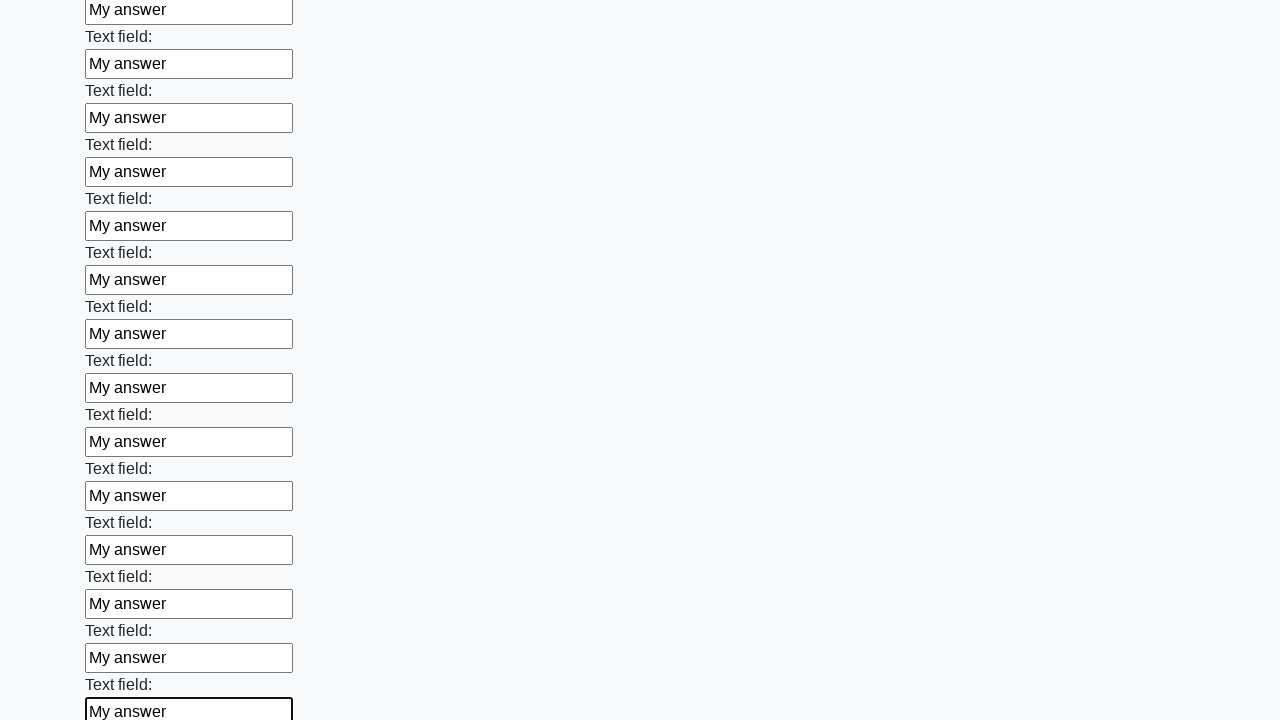

Filled an input field with 'My answer' on input >> nth=86
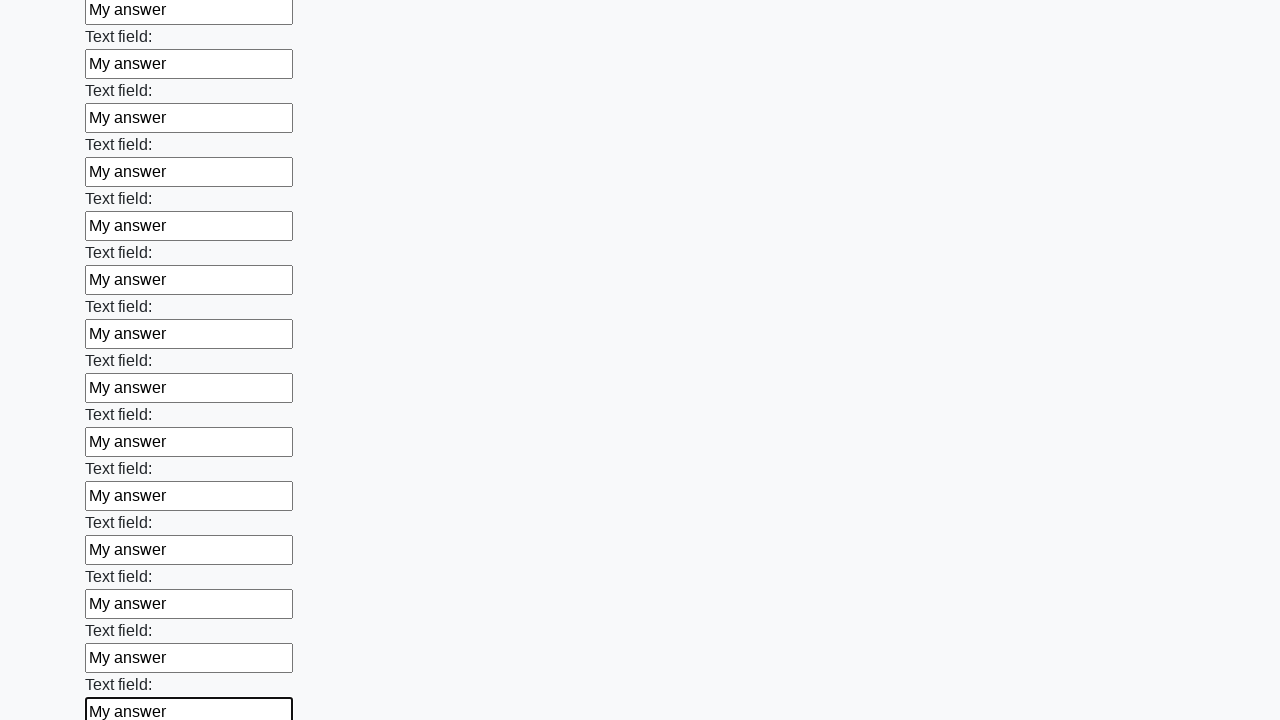

Filled an input field with 'My answer' on input >> nth=87
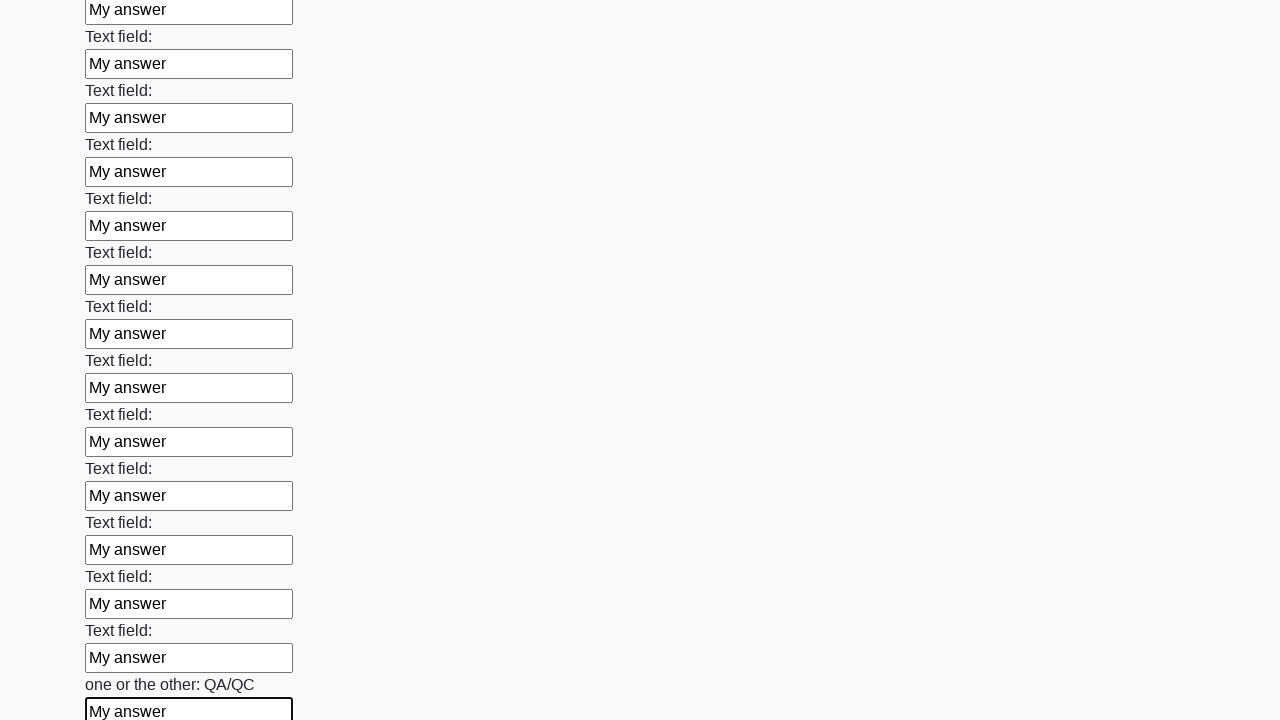

Filled an input field with 'My answer' on input >> nth=88
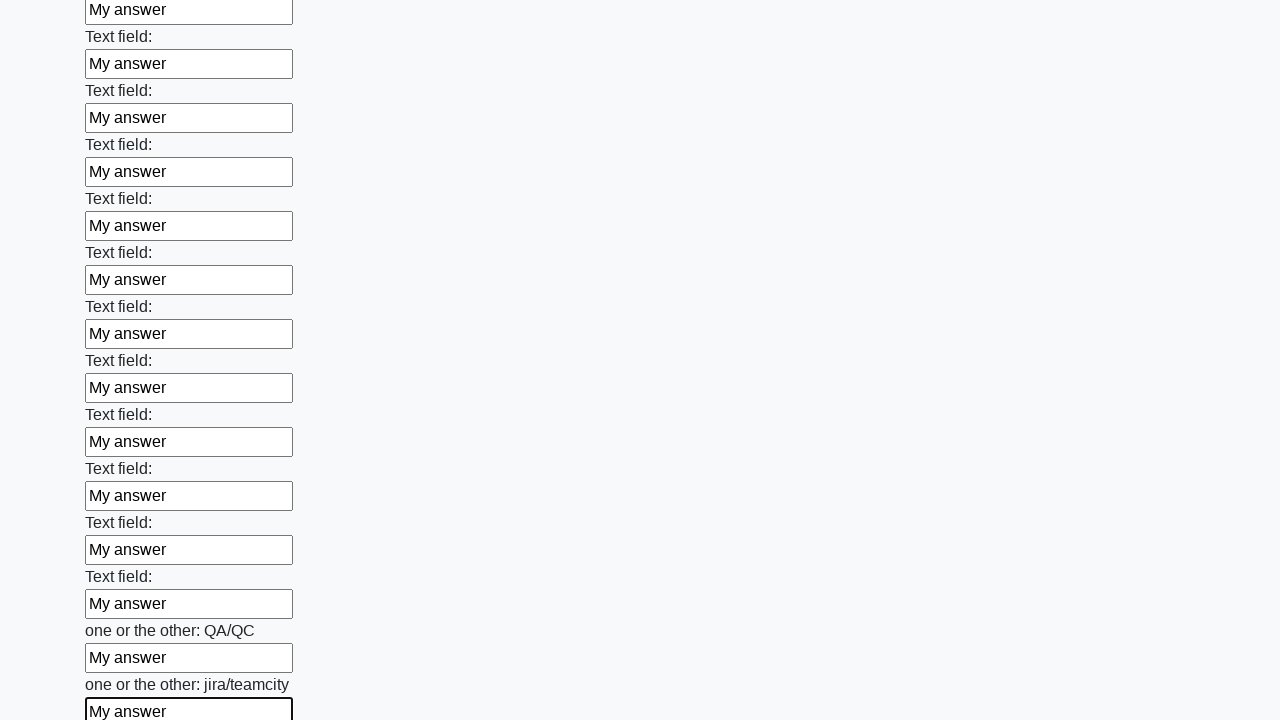

Filled an input field with 'My answer' on input >> nth=89
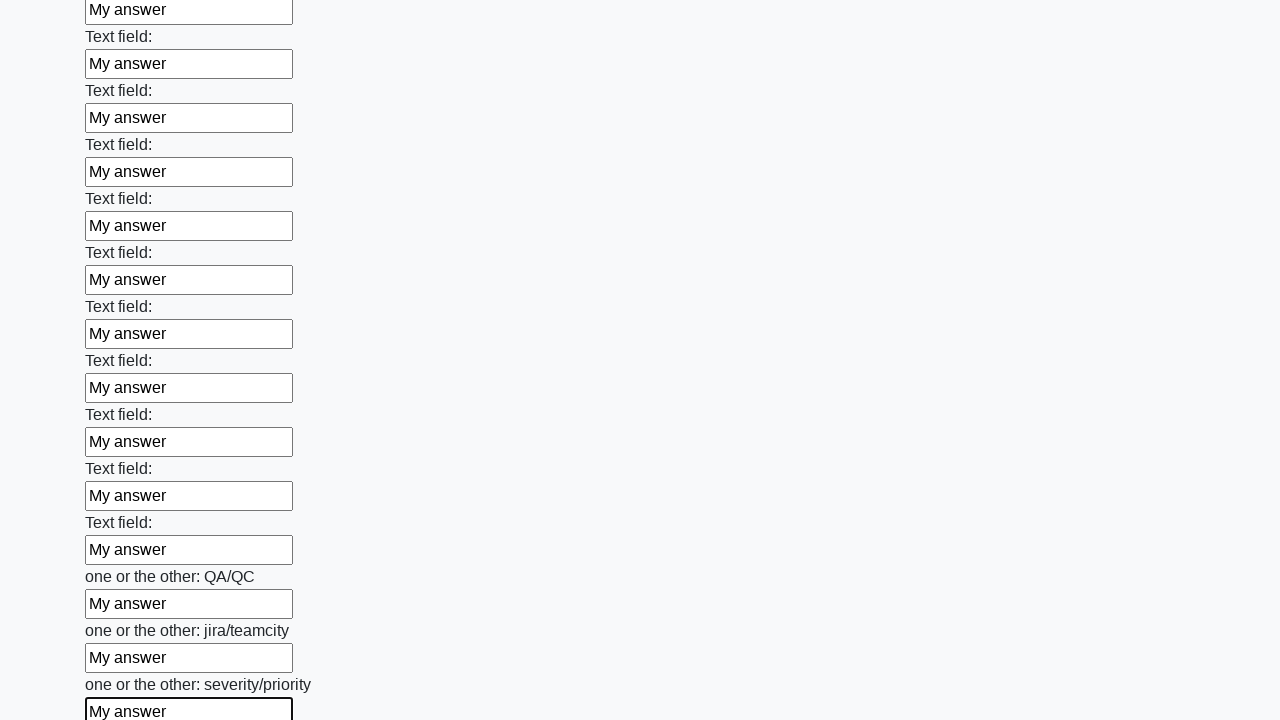

Filled an input field with 'My answer' on input >> nth=90
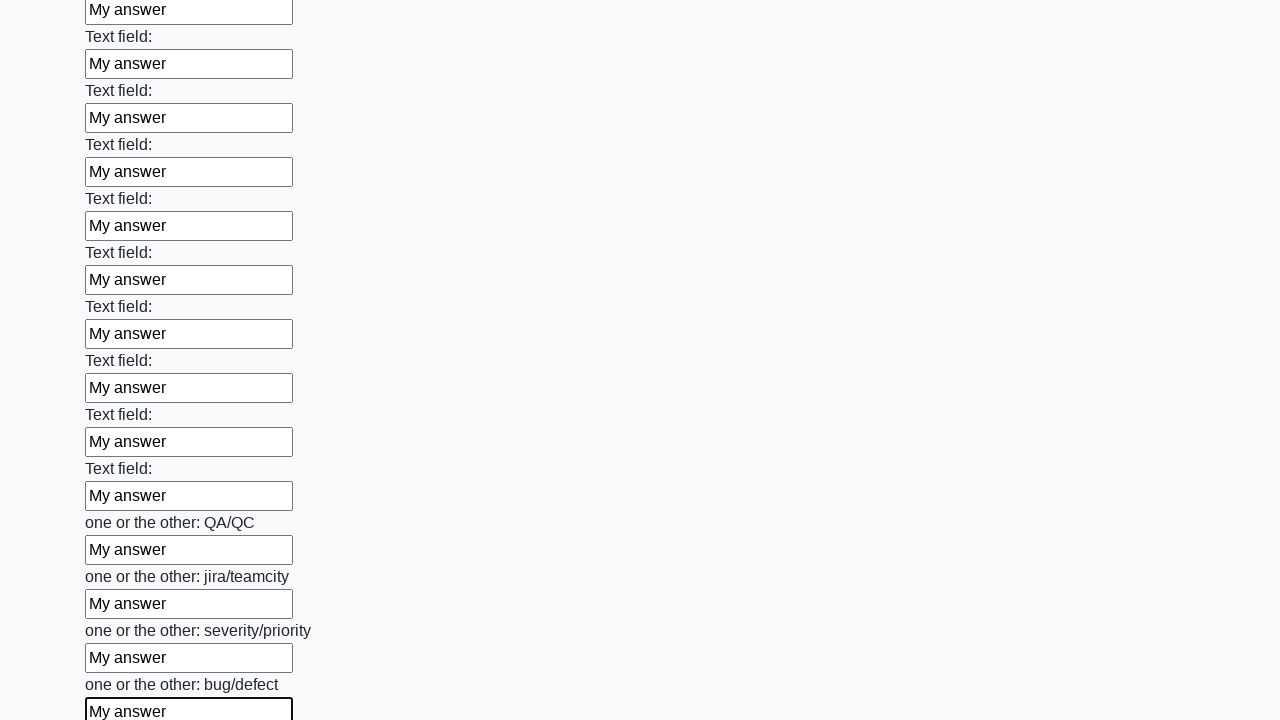

Filled an input field with 'My answer' on input >> nth=91
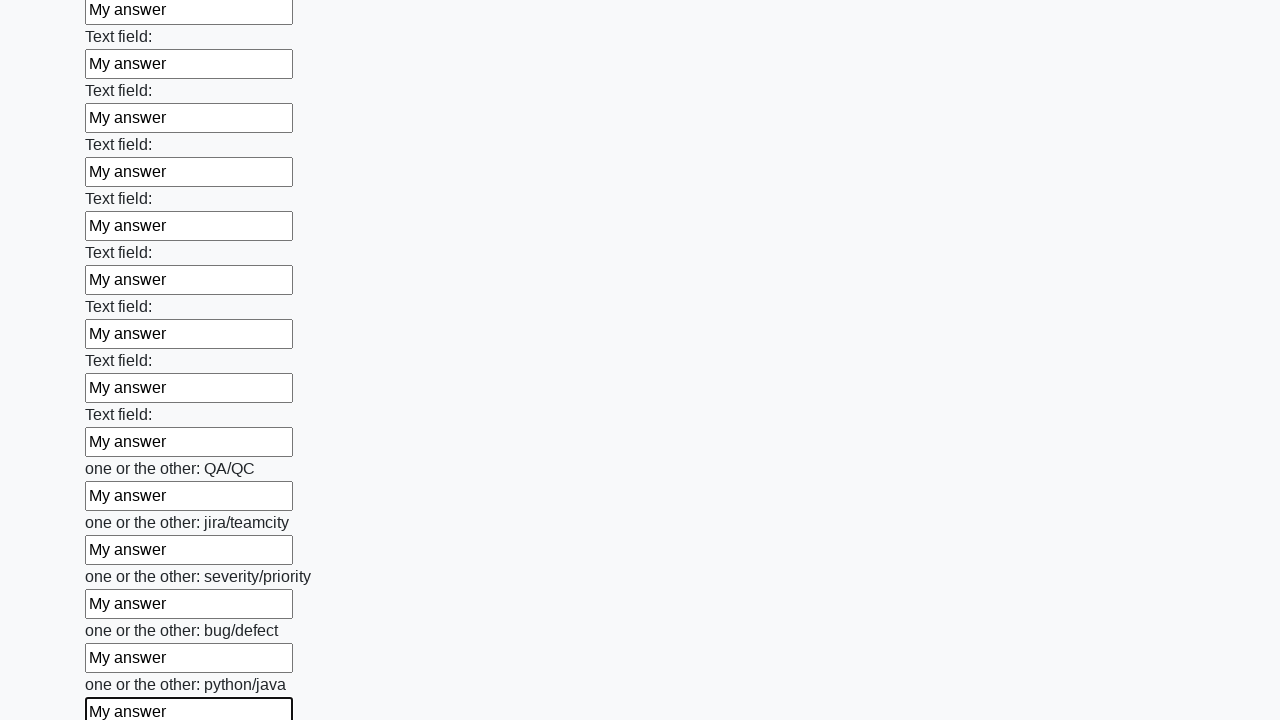

Filled an input field with 'My answer' on input >> nth=92
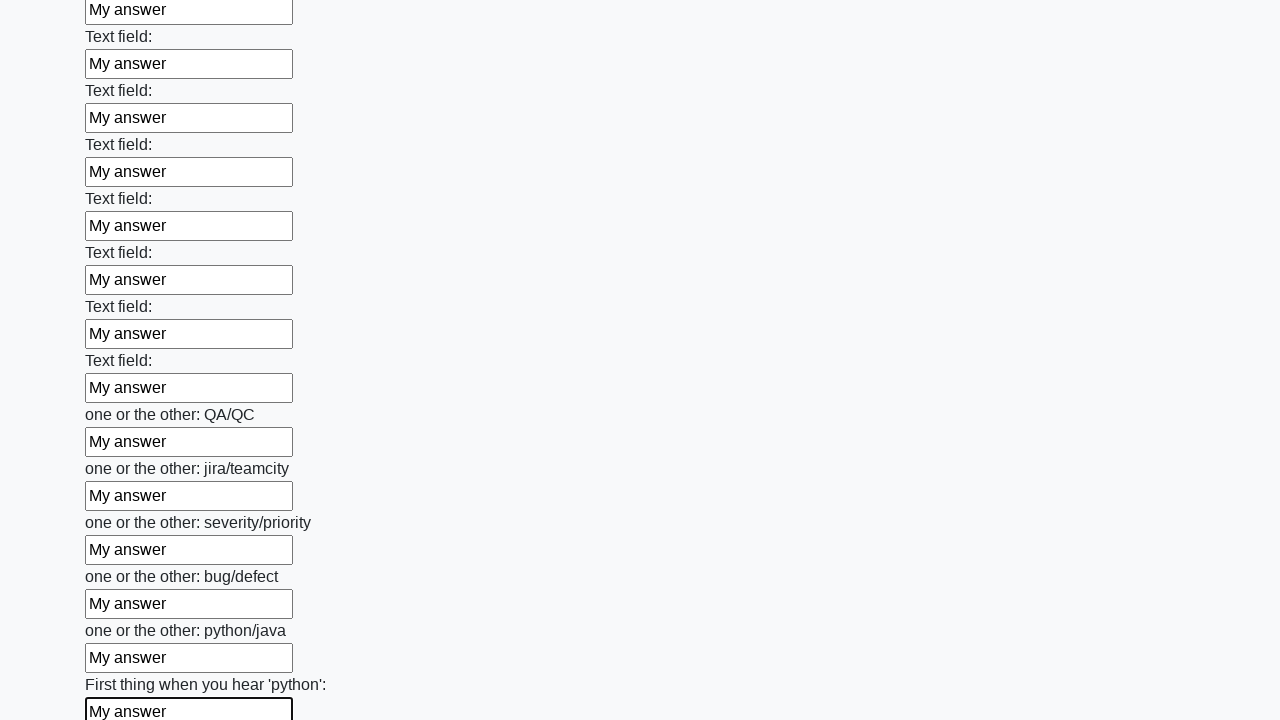

Filled an input field with 'My answer' on input >> nth=93
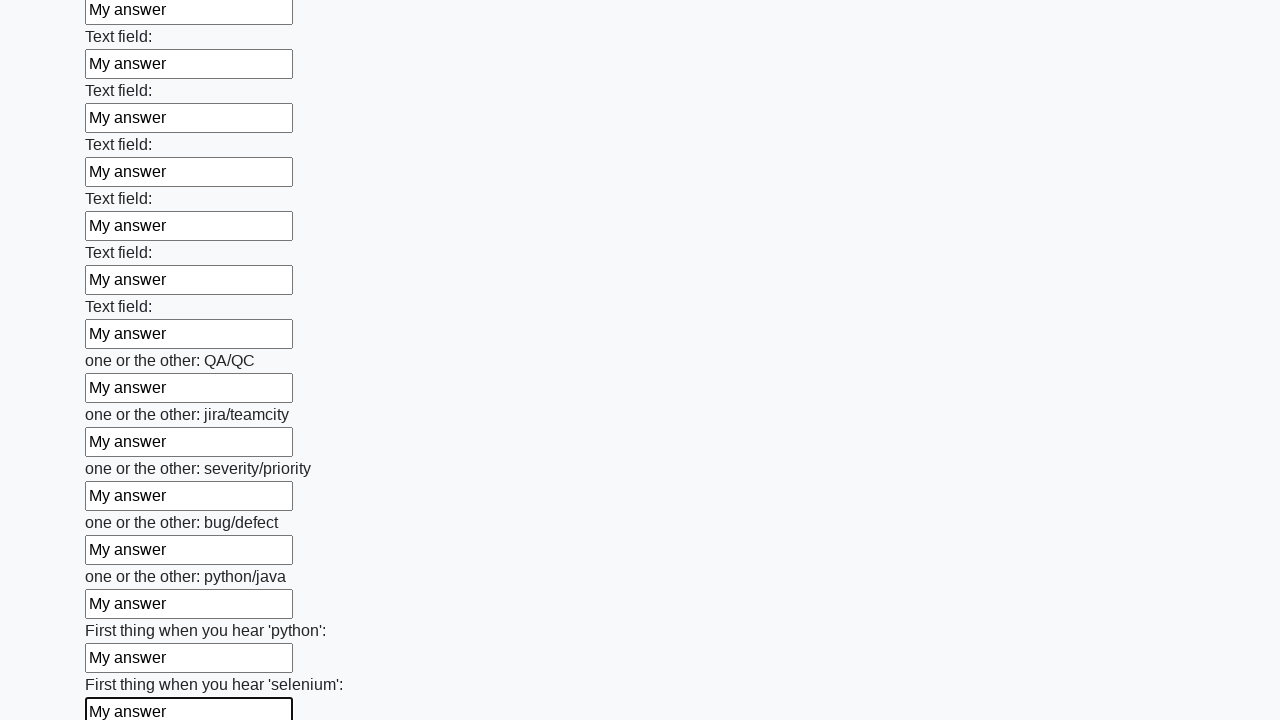

Filled an input field with 'My answer' on input >> nth=94
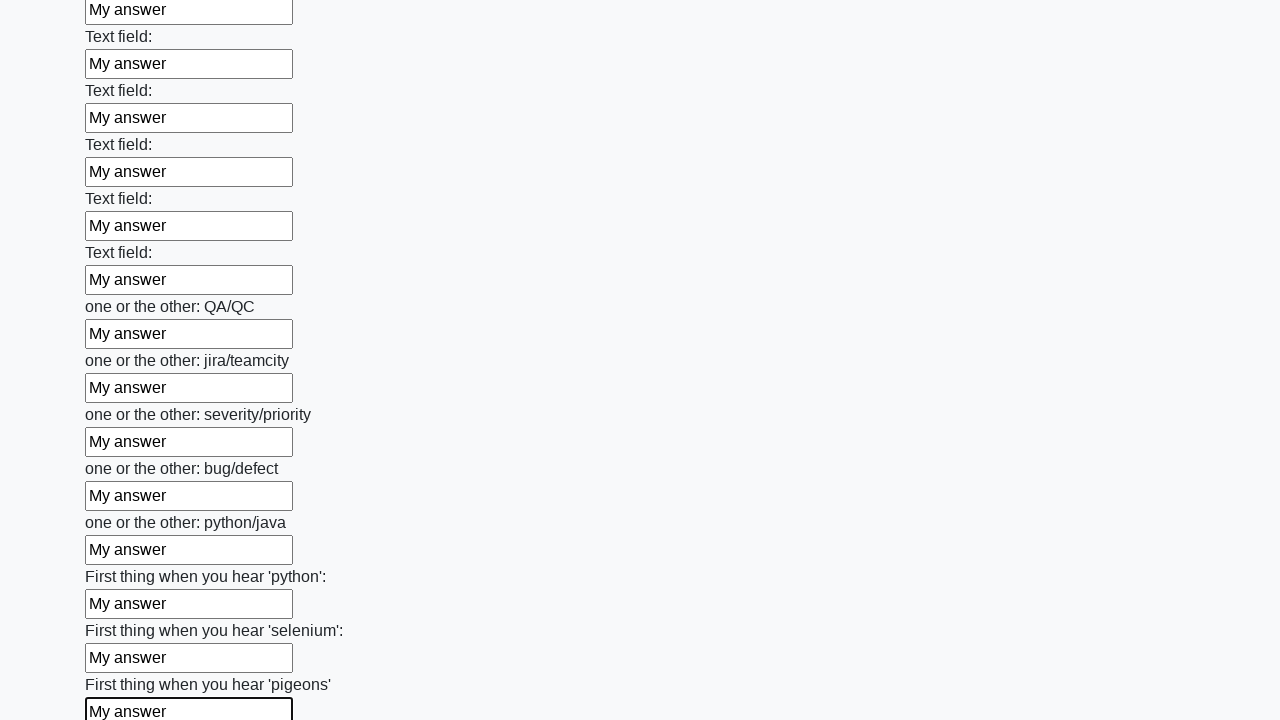

Filled an input field with 'My answer' on input >> nth=95
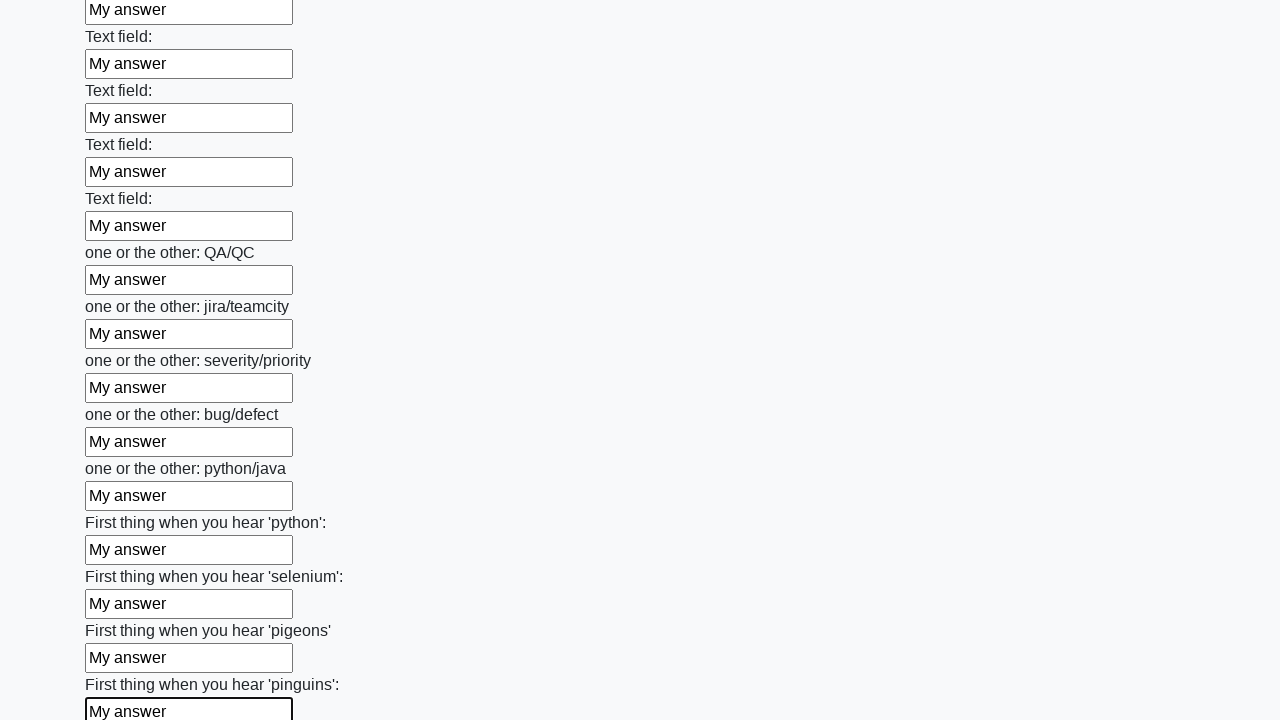

Filled an input field with 'My answer' on input >> nth=96
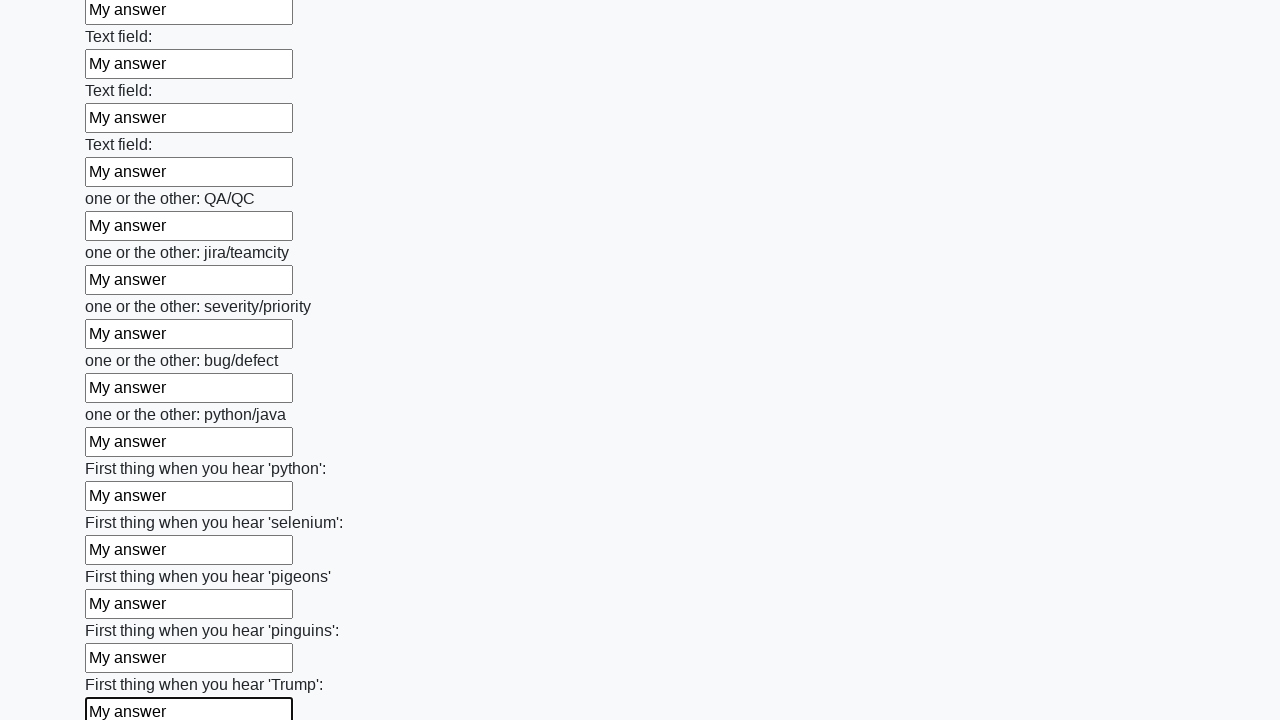

Filled an input field with 'My answer' on input >> nth=97
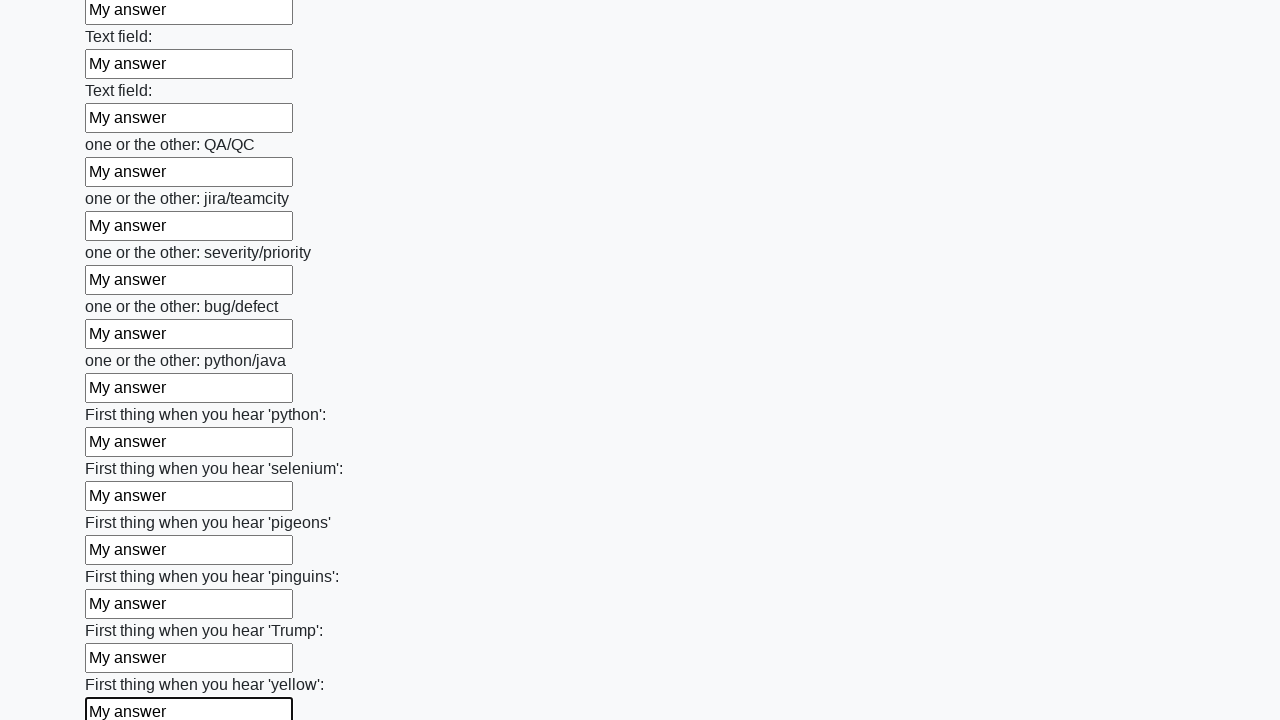

Filled an input field with 'My answer' on input >> nth=98
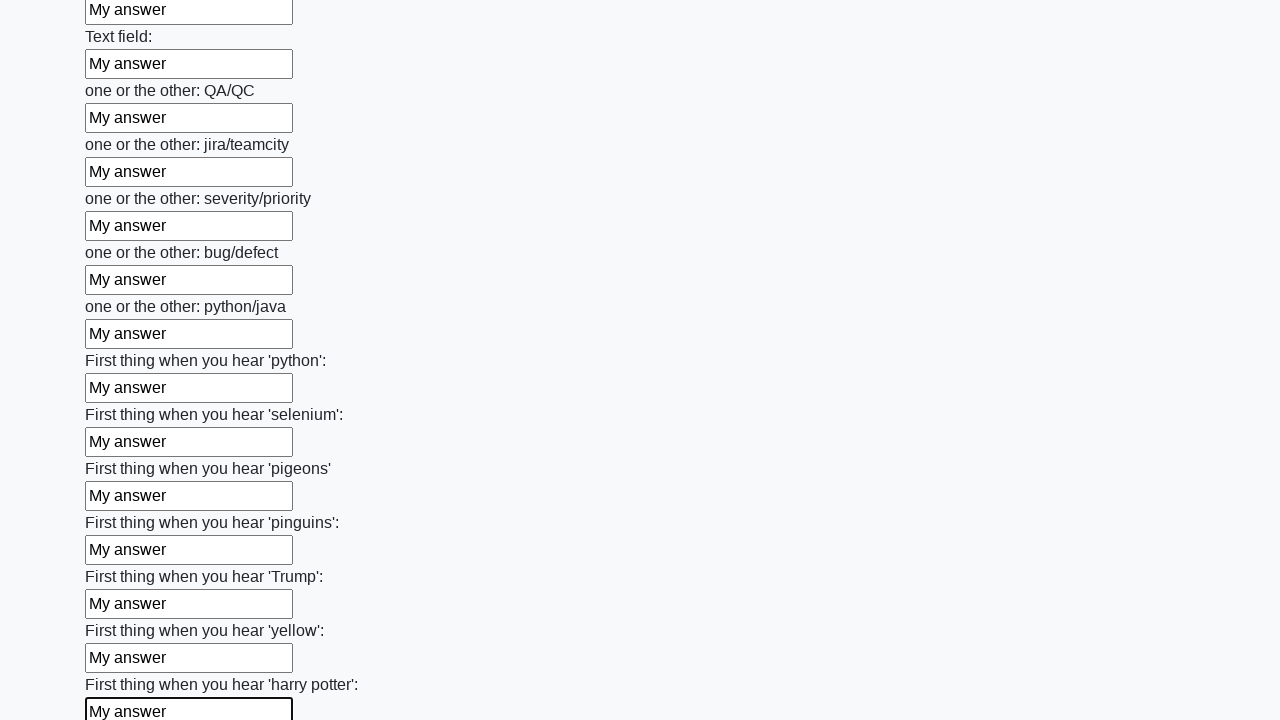

Filled an input field with 'My answer' on input >> nth=99
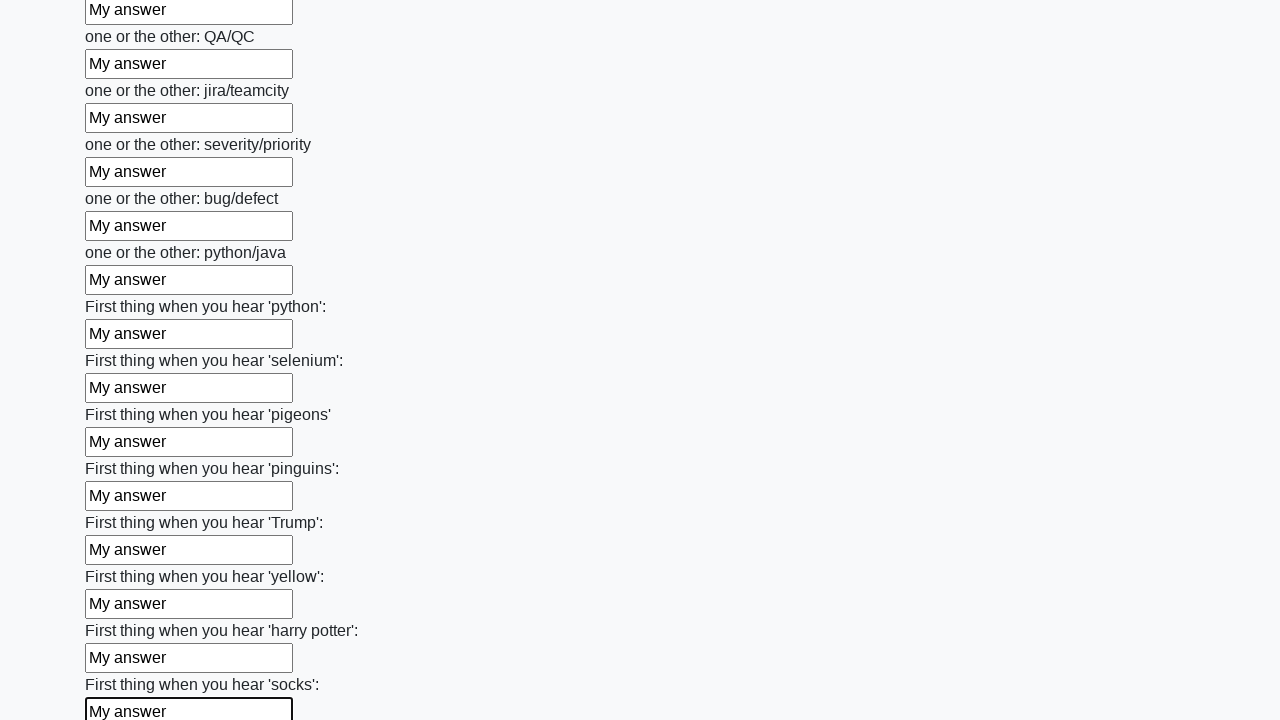

Clicked the submit button to submit the form at (123, 611) on button.btn
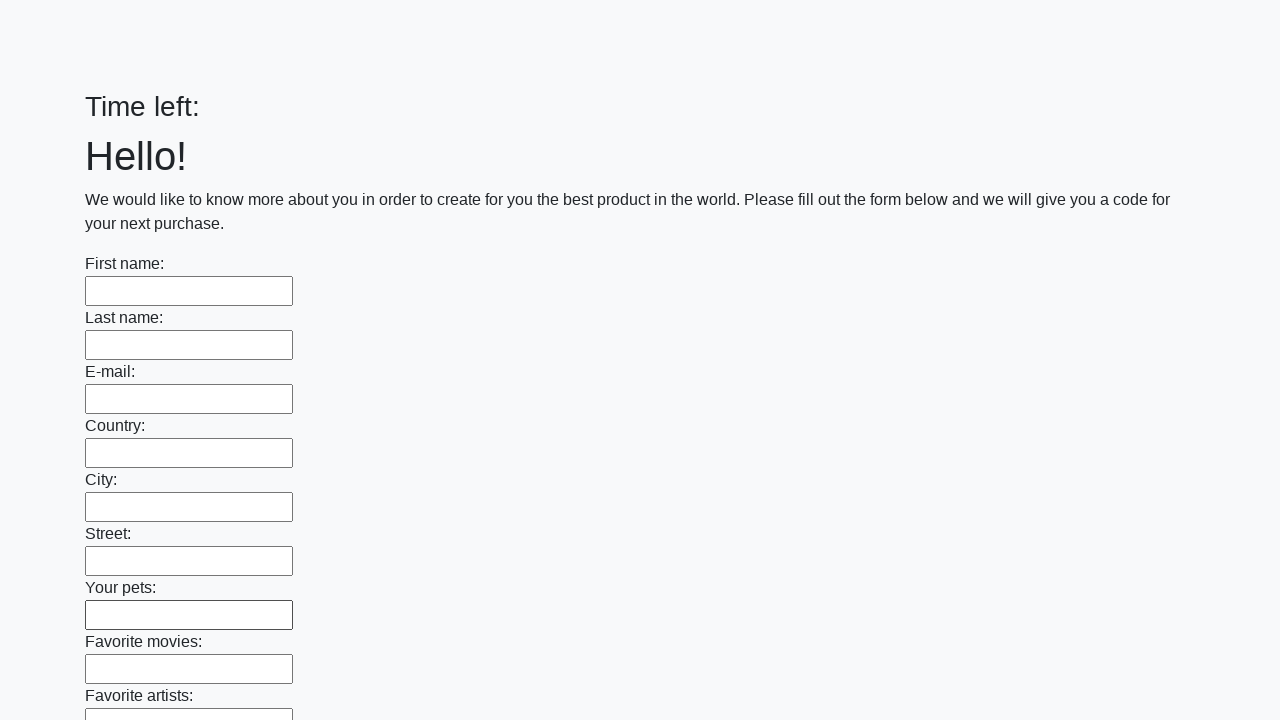

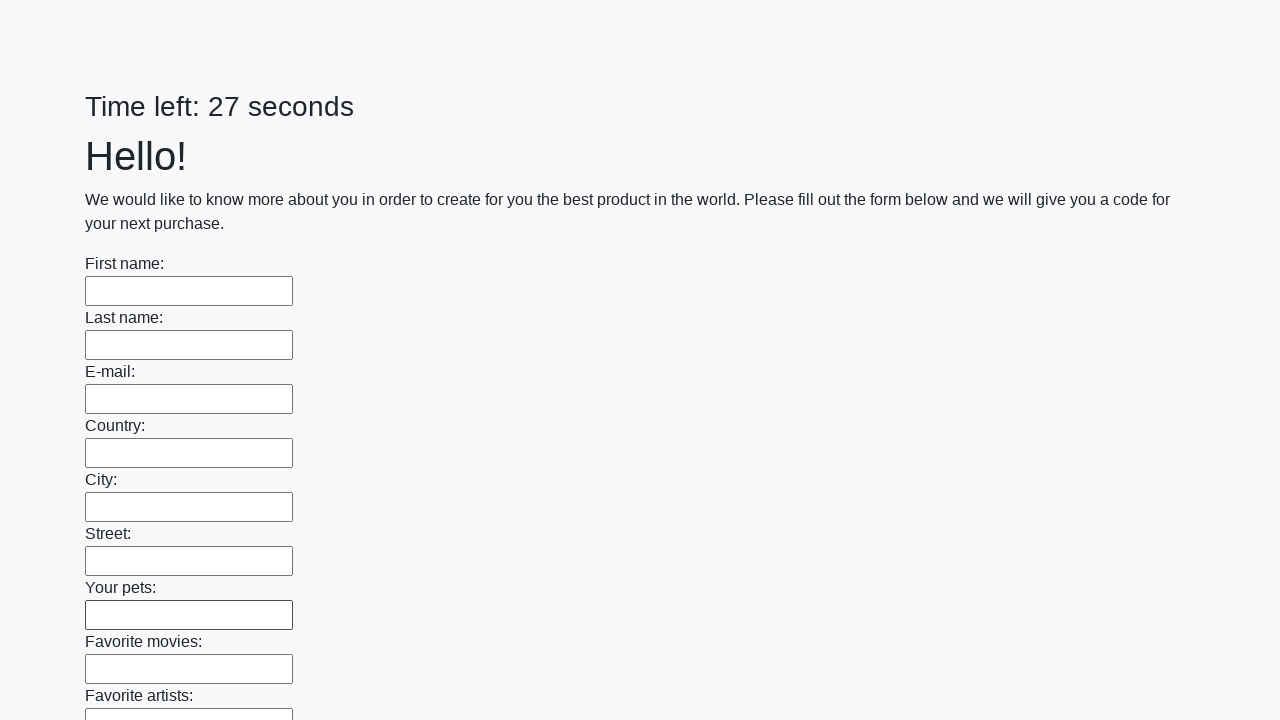